Automates the Universal Paperclips game by clicking the make paperclip button, adjusting prices based on demand, and purchasing autoclippers when funds are available

Starting URL: https://www.decisionproblem.com/paperclips/index2.html

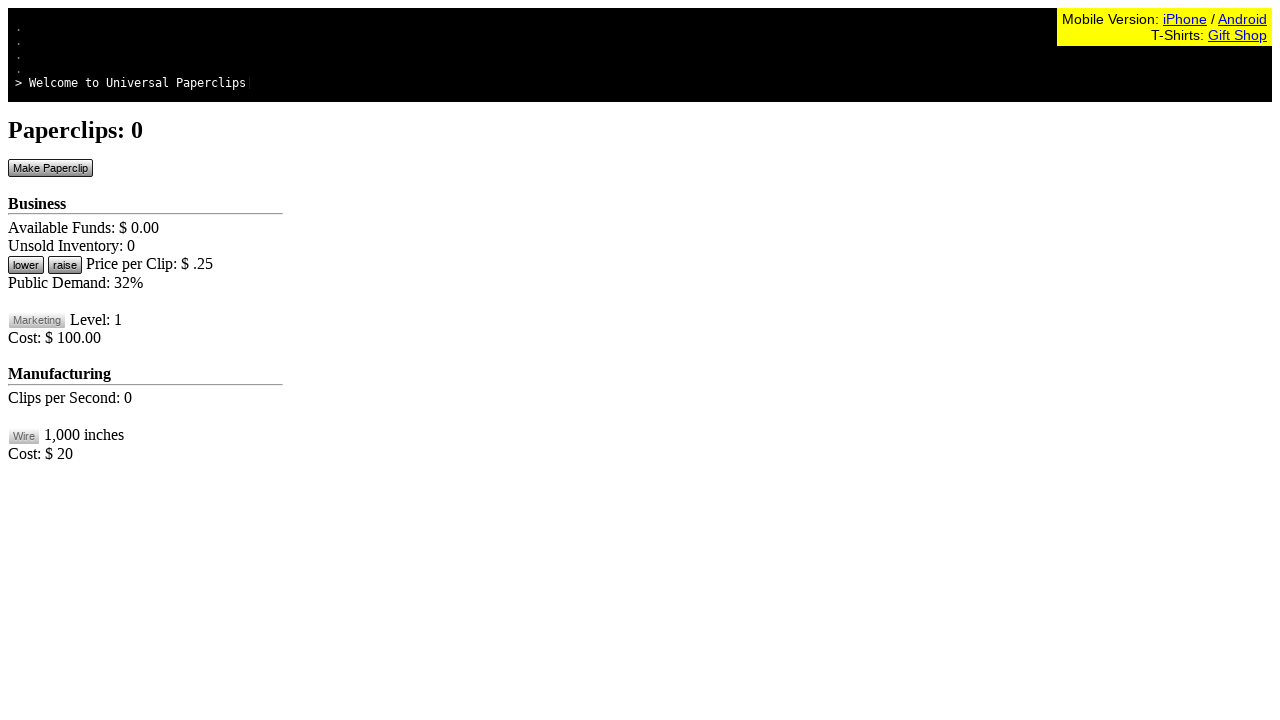

Game loaded and make paperclip button detected
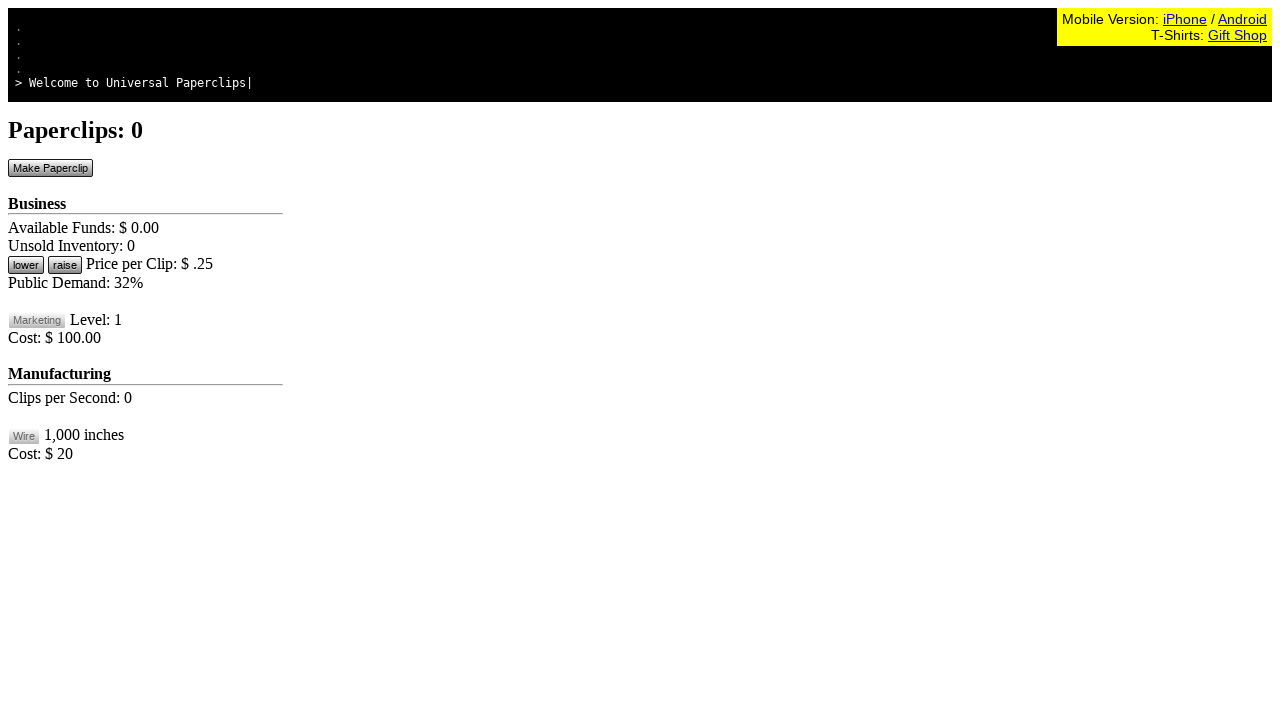

Clicked make paperclip button (action count: 1) at (50, 168) on #btnMakePaperclip
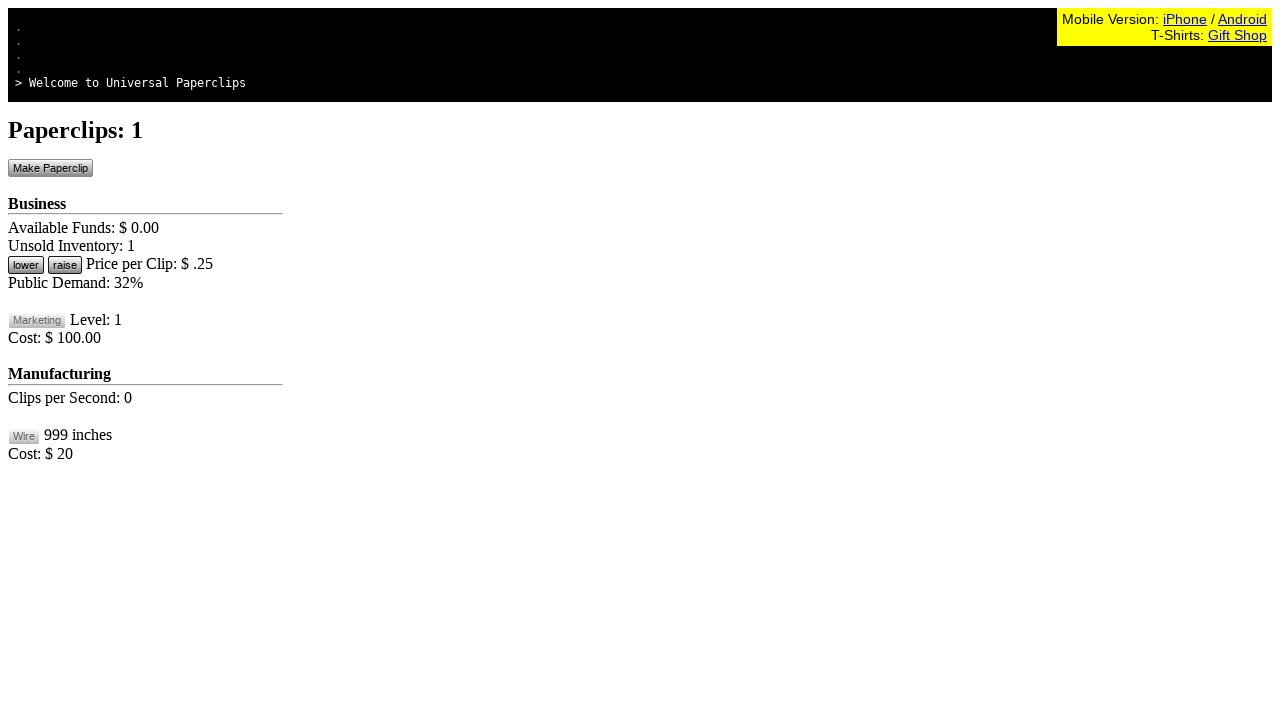

Waited 200ms for game processing
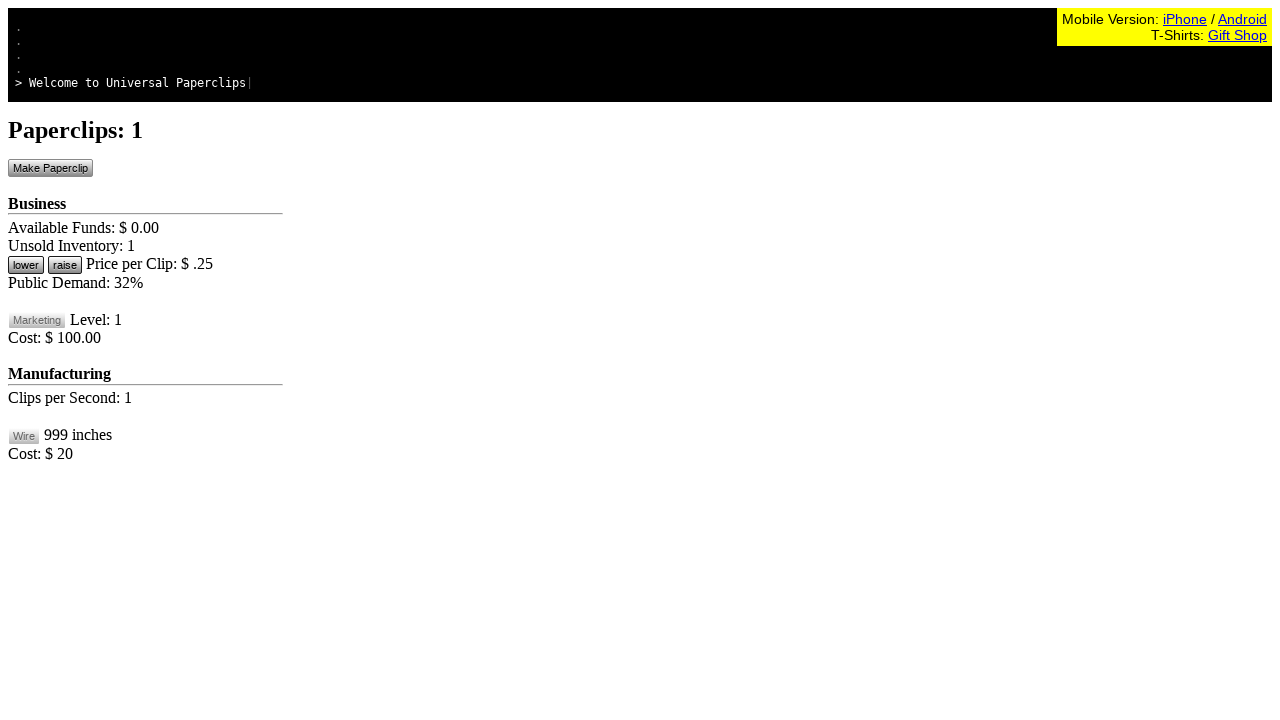

Clicked make paperclip button (action count: 2) at (50, 168) on #btnMakePaperclip
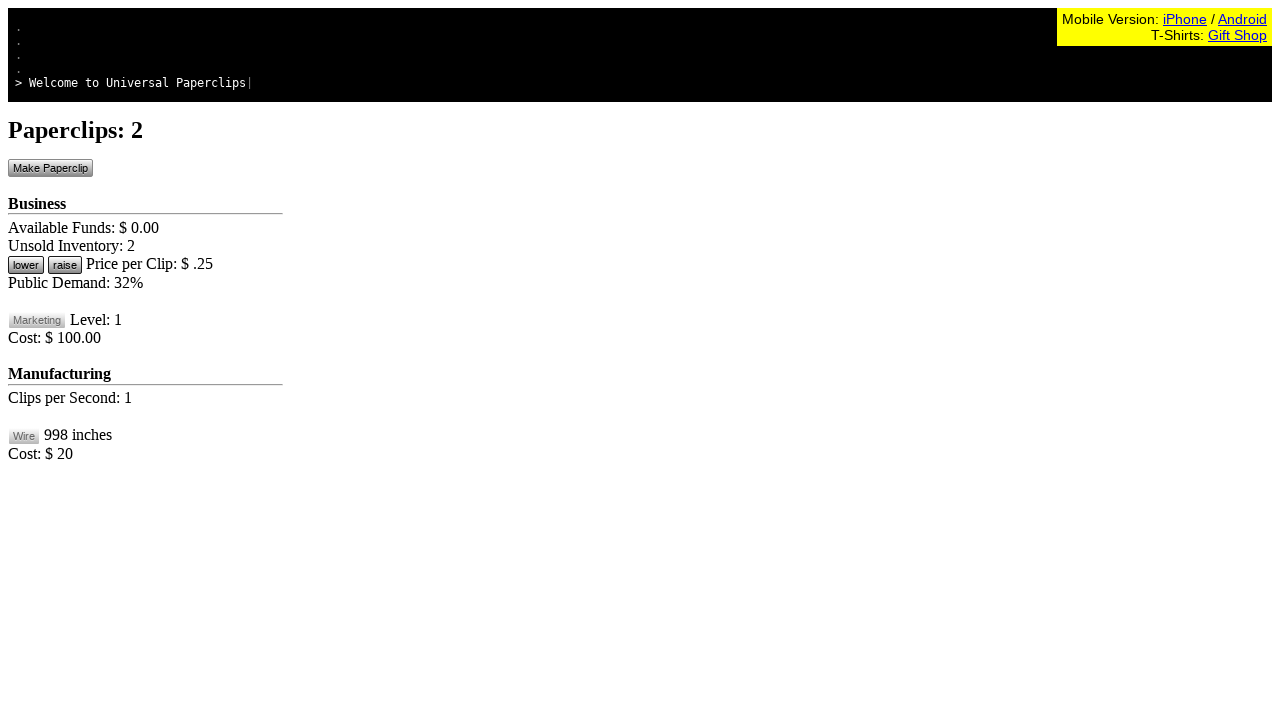

Waited 200ms for game processing
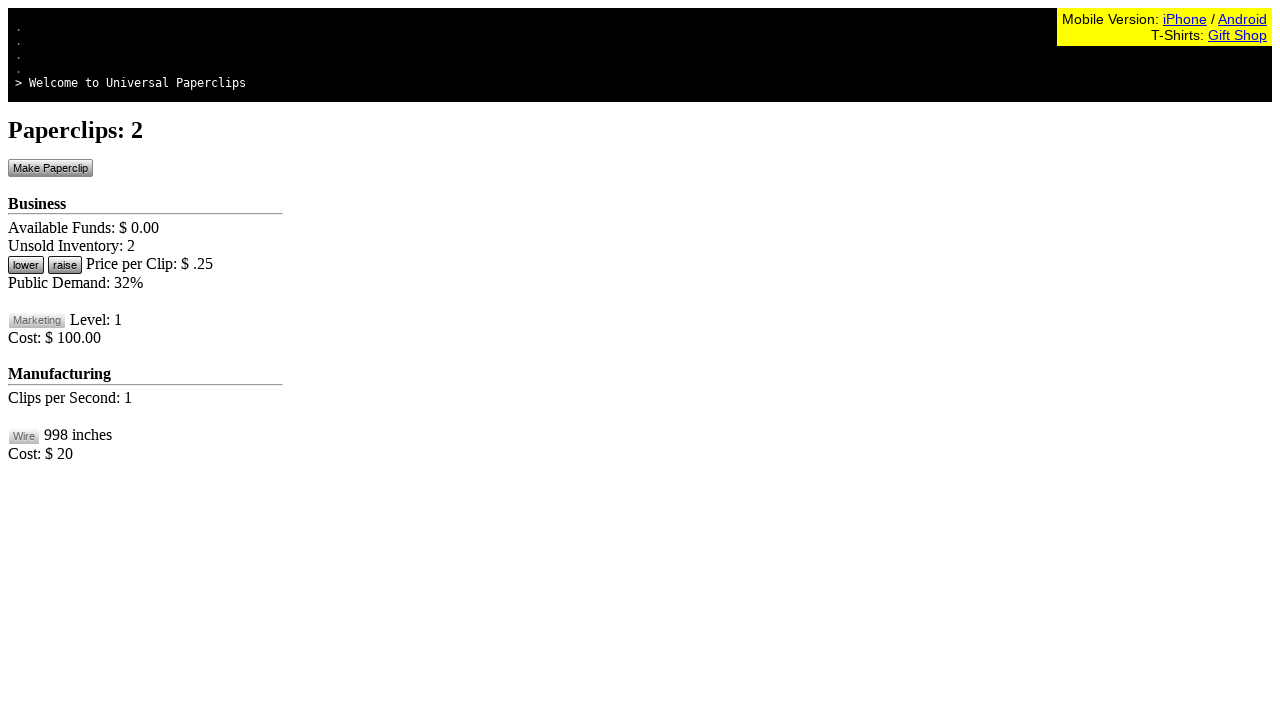

Clicked make paperclip button (action count: 3) at (50, 168) on #btnMakePaperclip
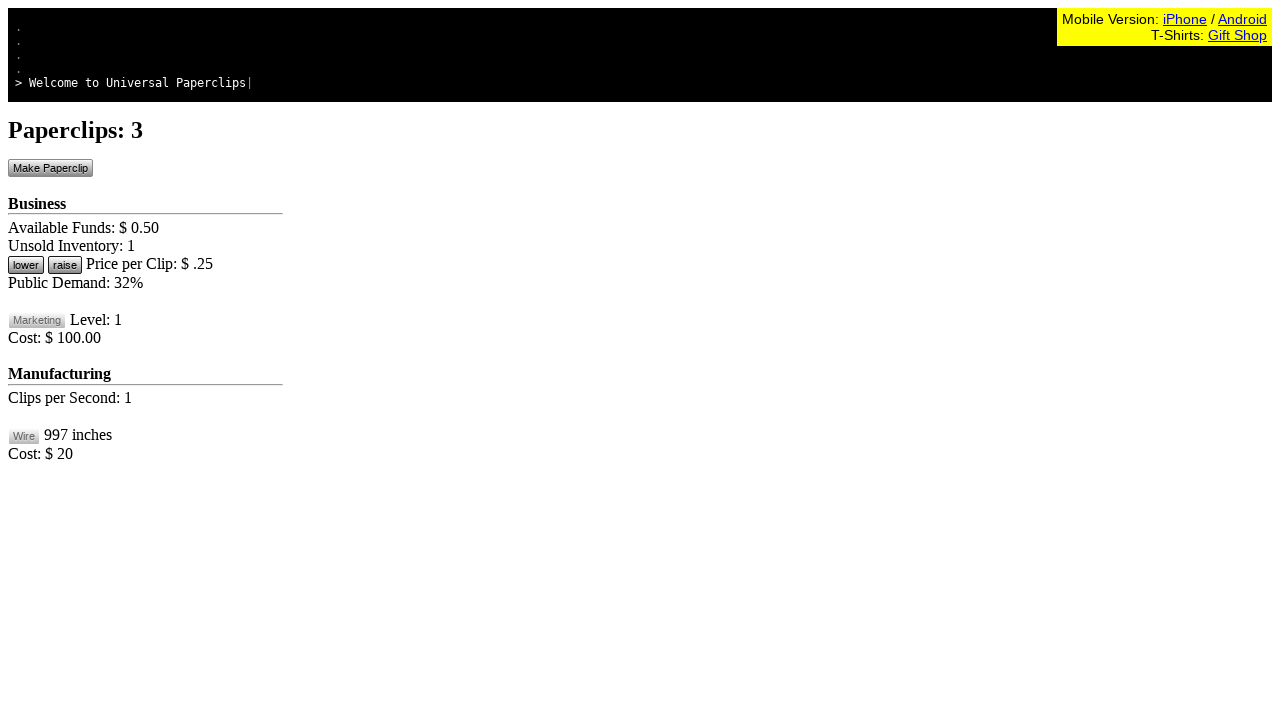

Waited 200ms for game processing
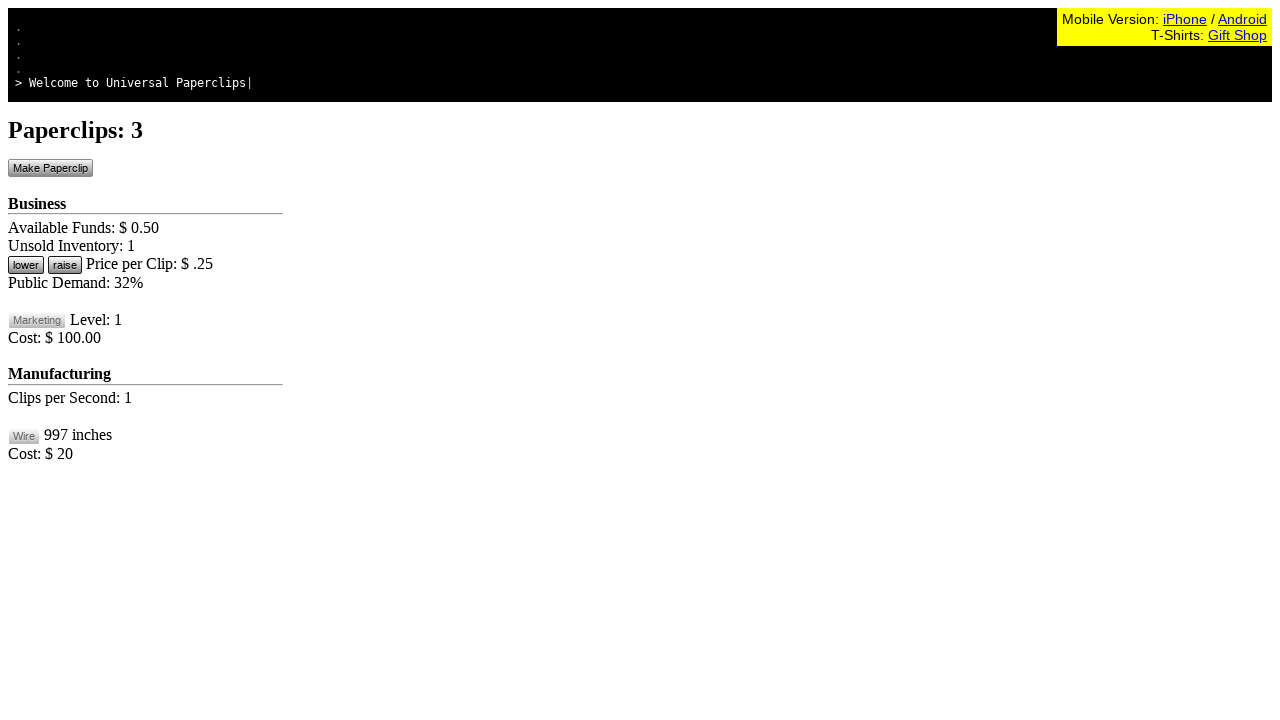

Clicked make paperclip button (action count: 4) at (50, 168) on #btnMakePaperclip
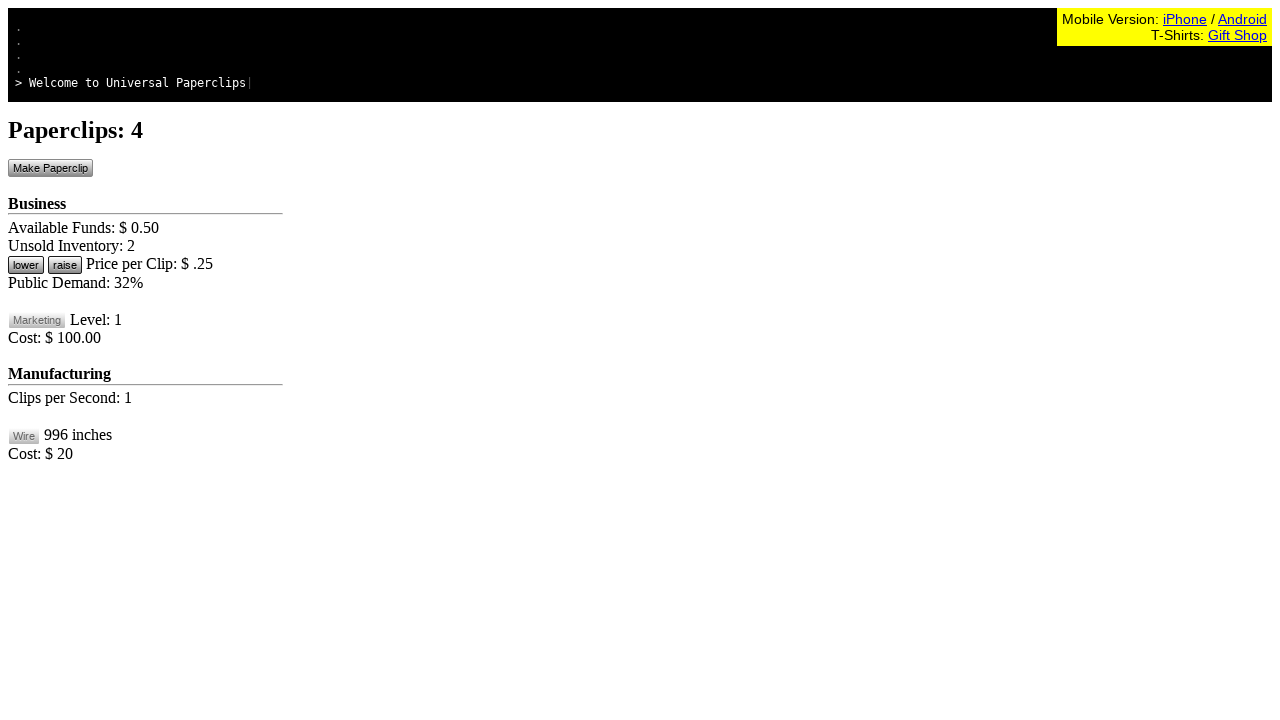

Waited 200ms for game processing
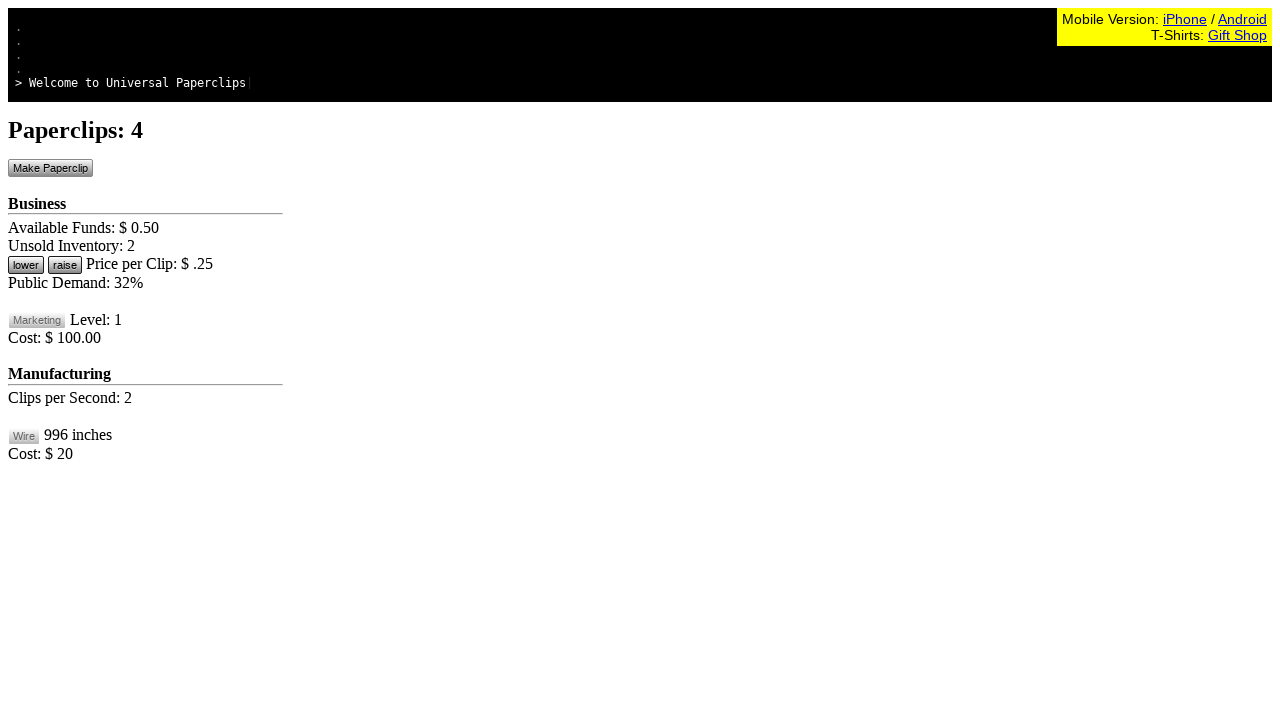

Clicked make paperclip button (action count: 5) at (50, 168) on #btnMakePaperclip
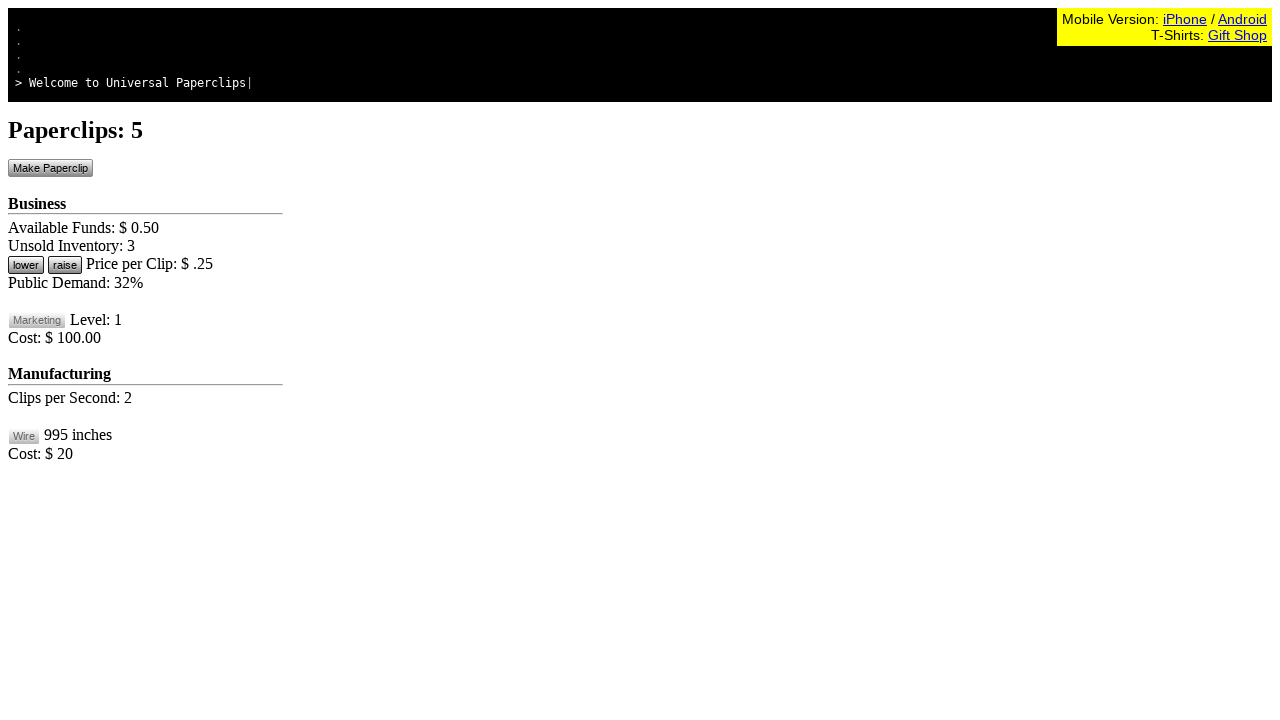

Waited 200ms for game processing
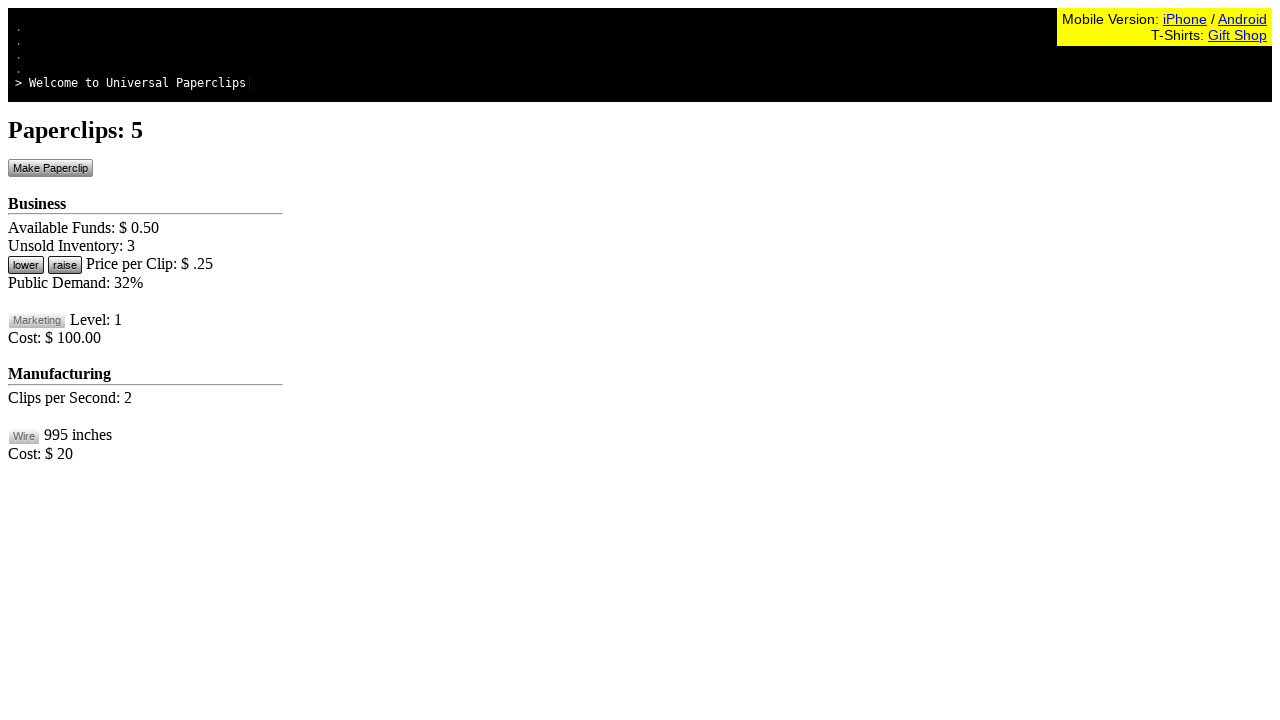

Clicked make paperclip button (action count: 6) at (50, 168) on #btnMakePaperclip
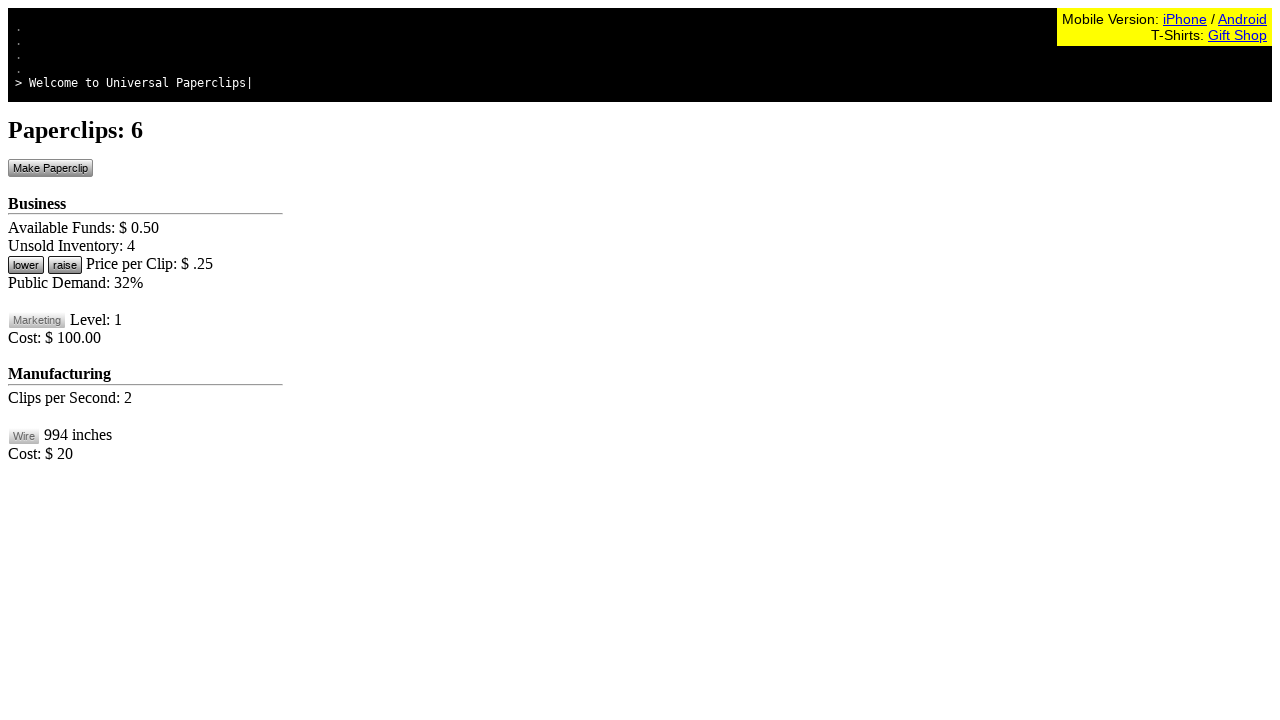

Waited 200ms for game processing
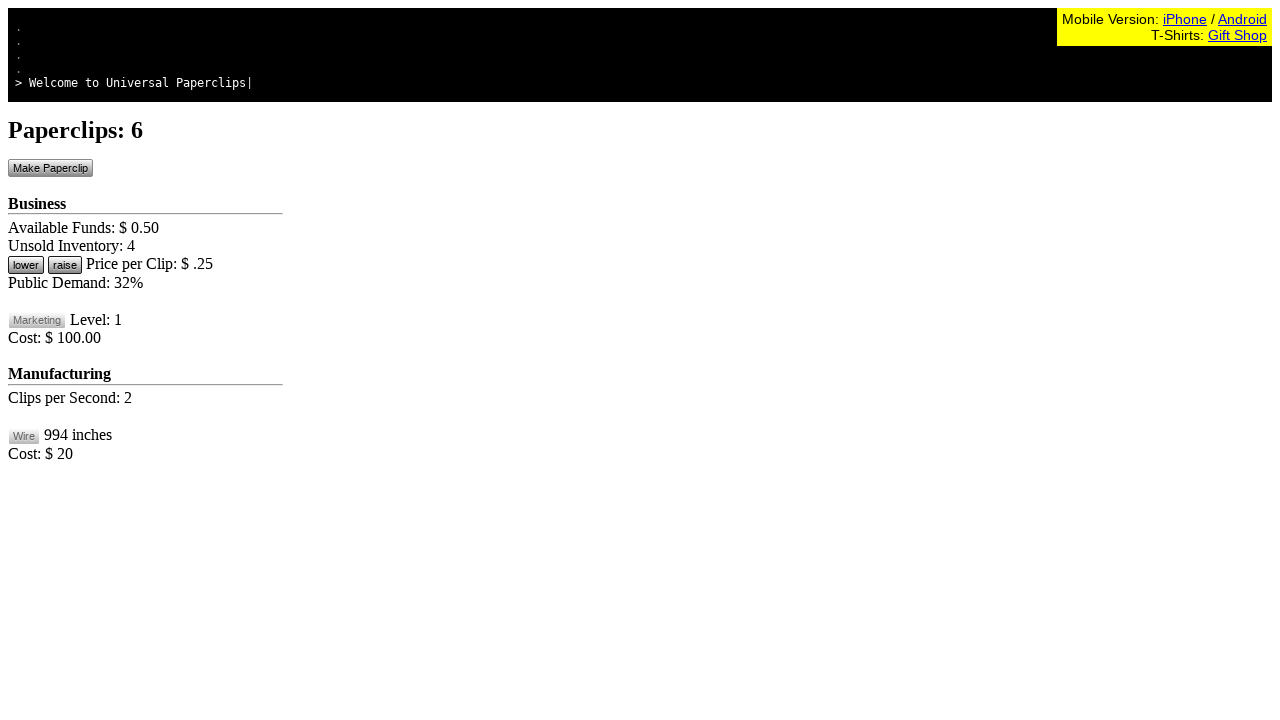

Clicked make paperclip button (action count: 7) at (50, 168) on #btnMakePaperclip
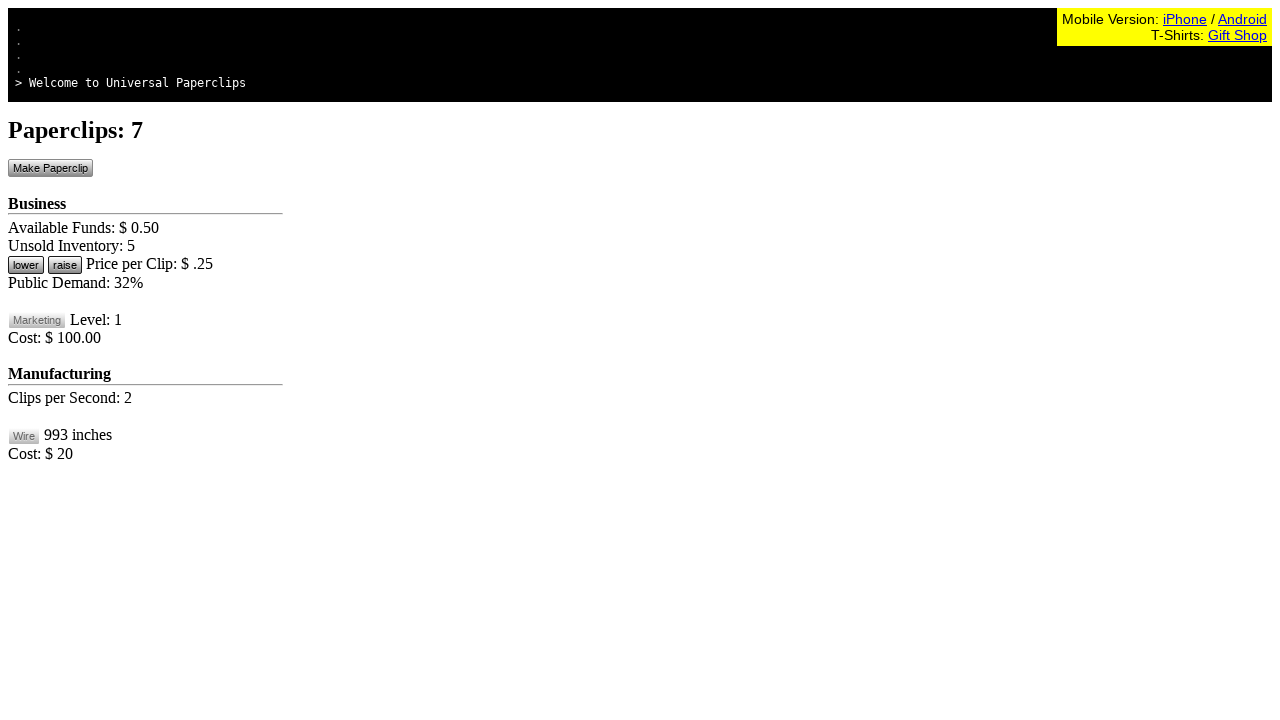

Waited 200ms for game processing
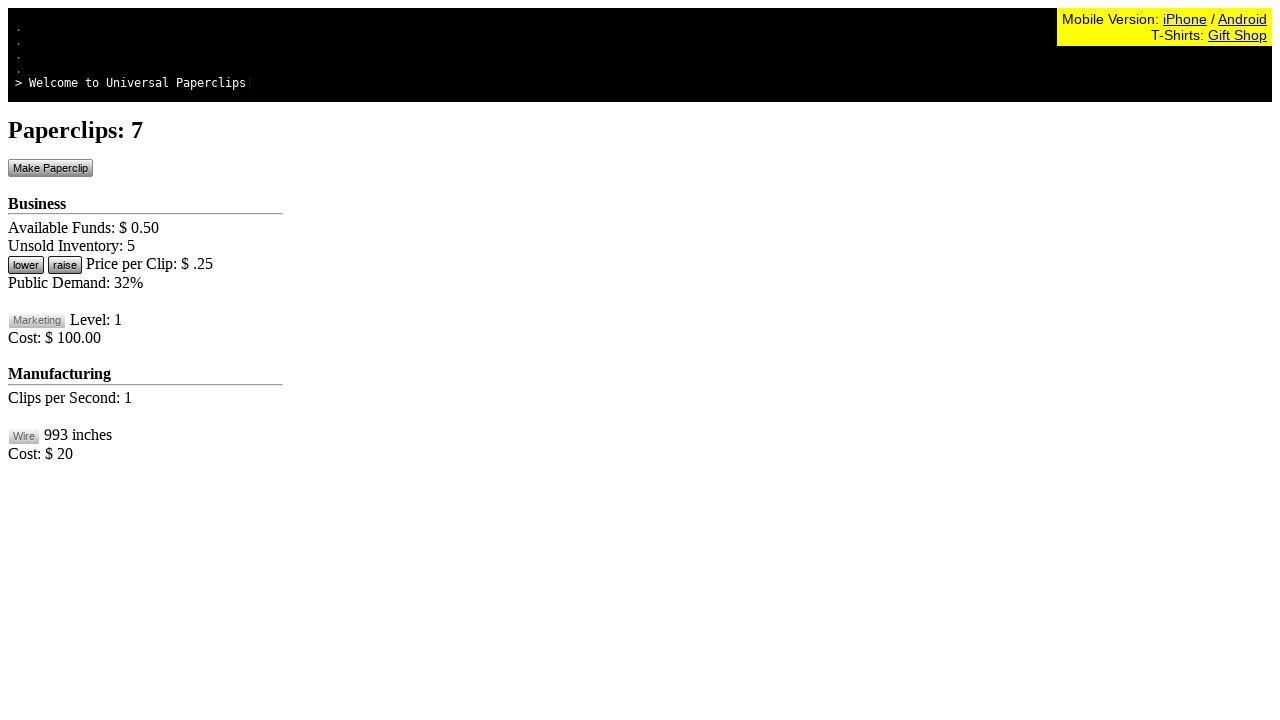

Clicked make paperclip button (action count: 8) at (50, 168) on #btnMakePaperclip
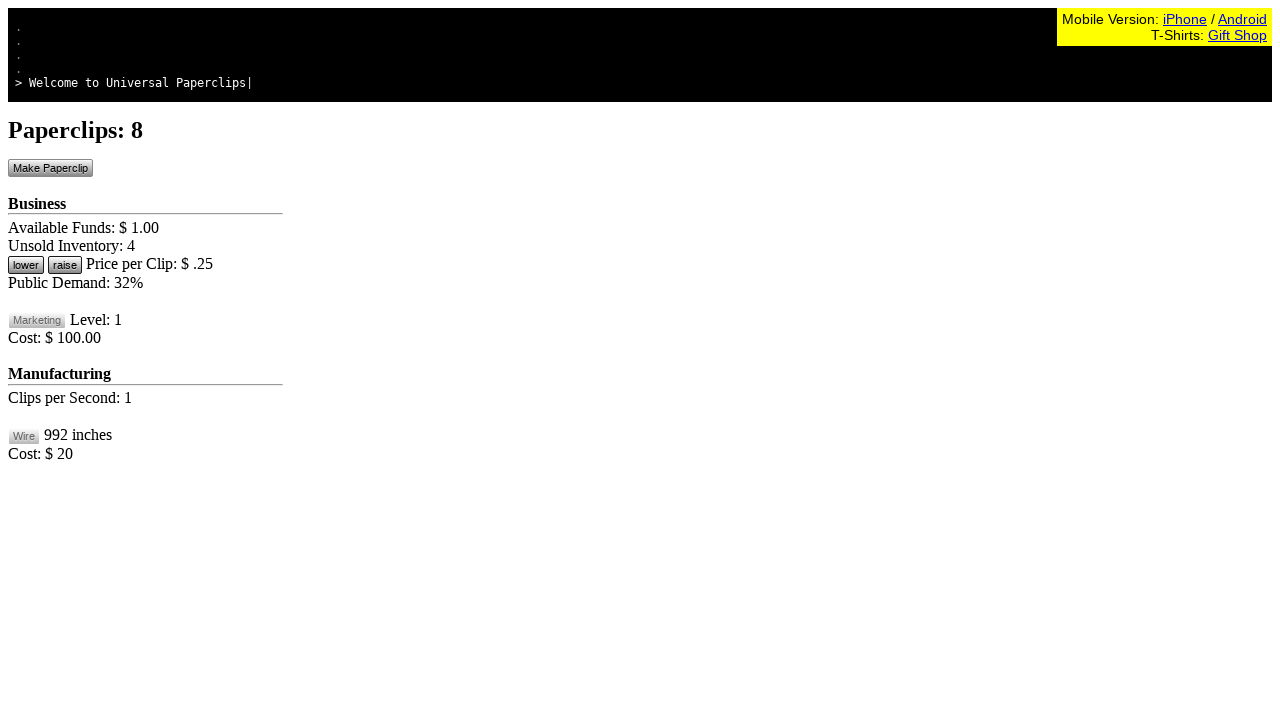

Waited 200ms for game processing
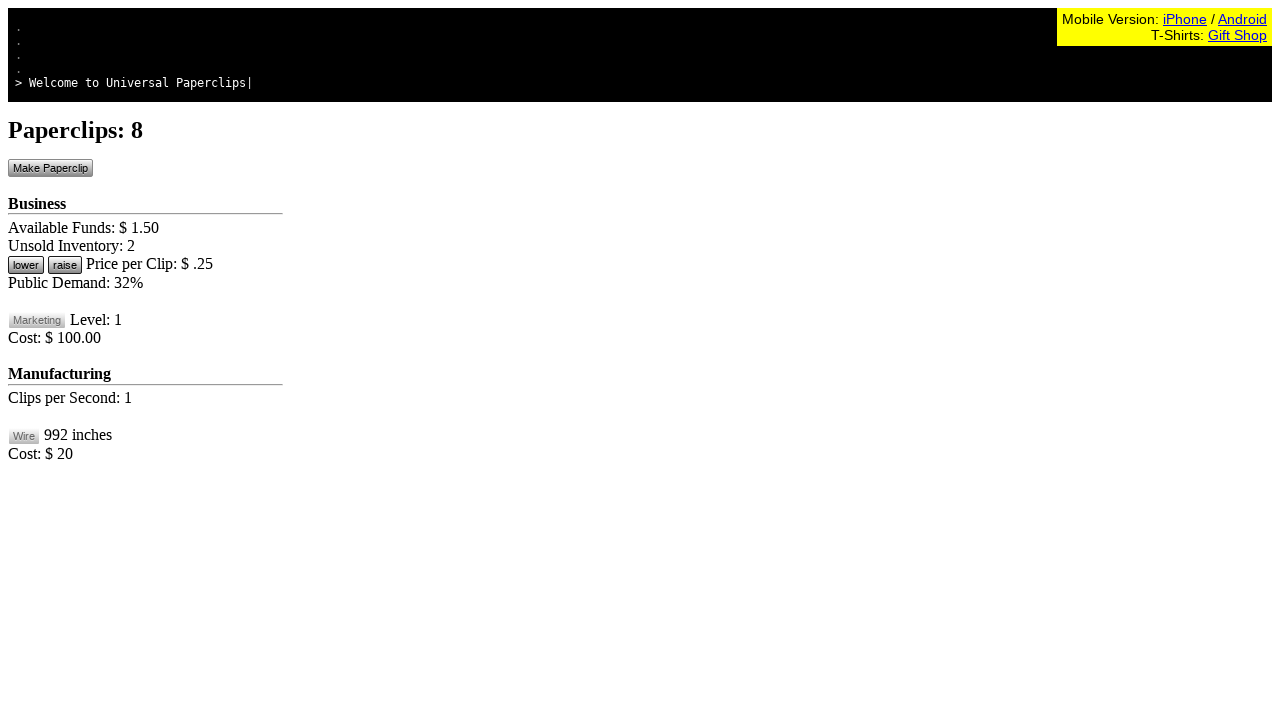

Clicked make paperclip button (action count: 9) at (50, 168) on #btnMakePaperclip
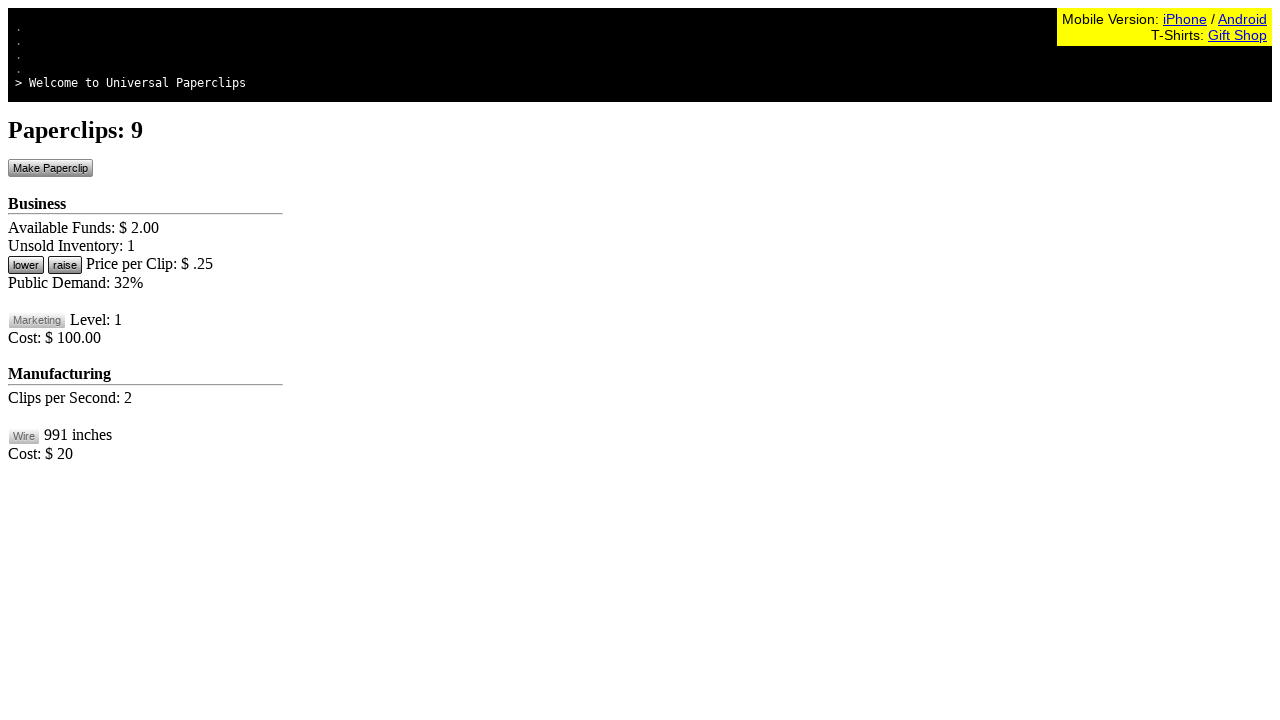

Waited 200ms for game processing
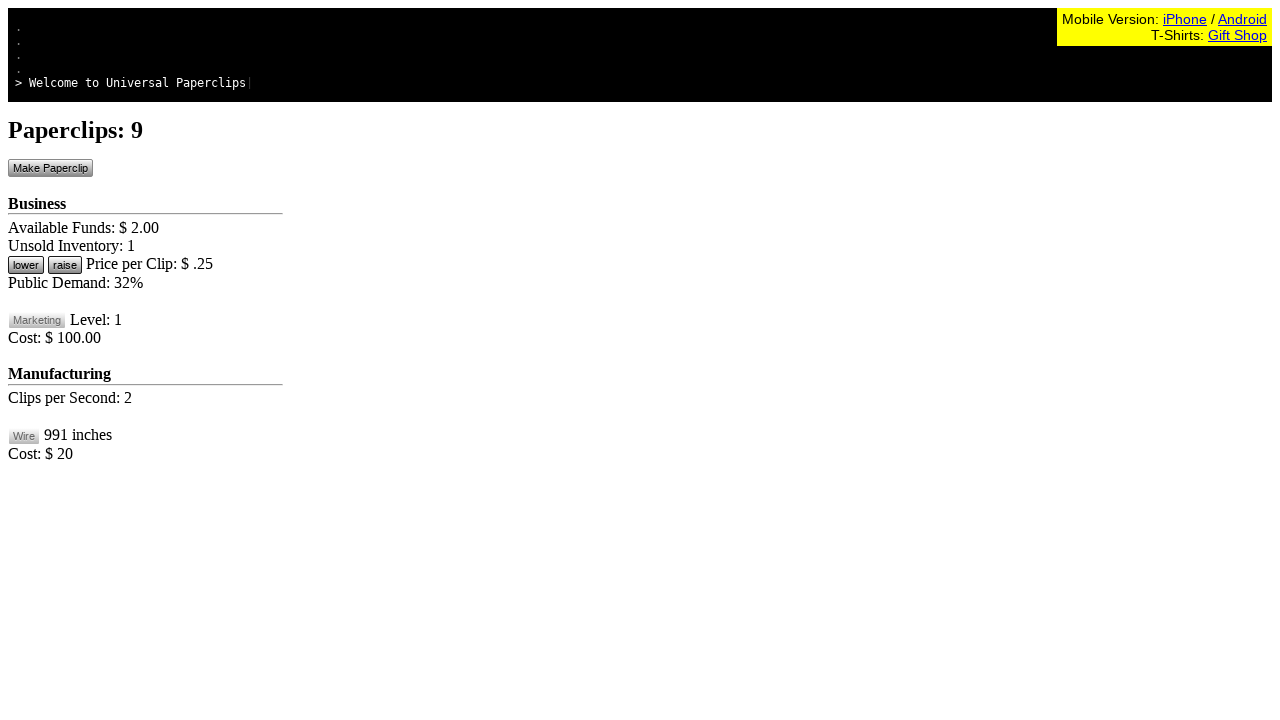

Clicked make paperclip button (action count: 10) at (50, 168) on #btnMakePaperclip
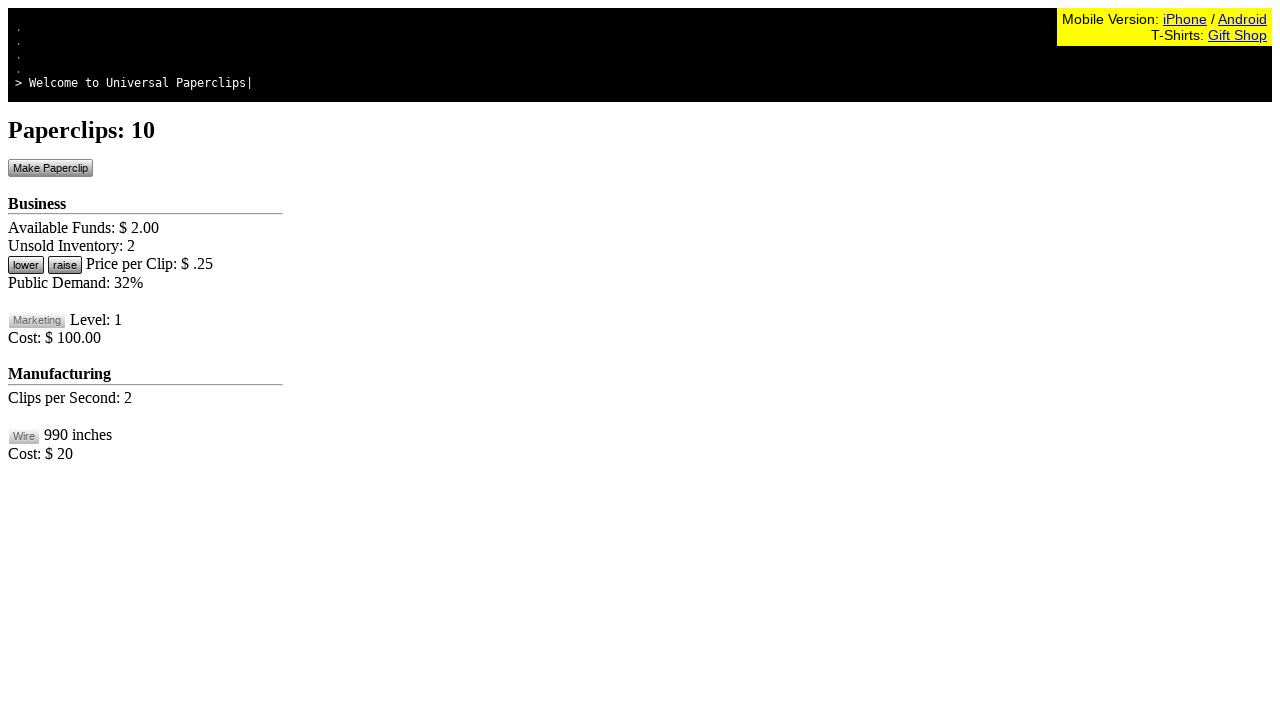

Checked demand level: 32
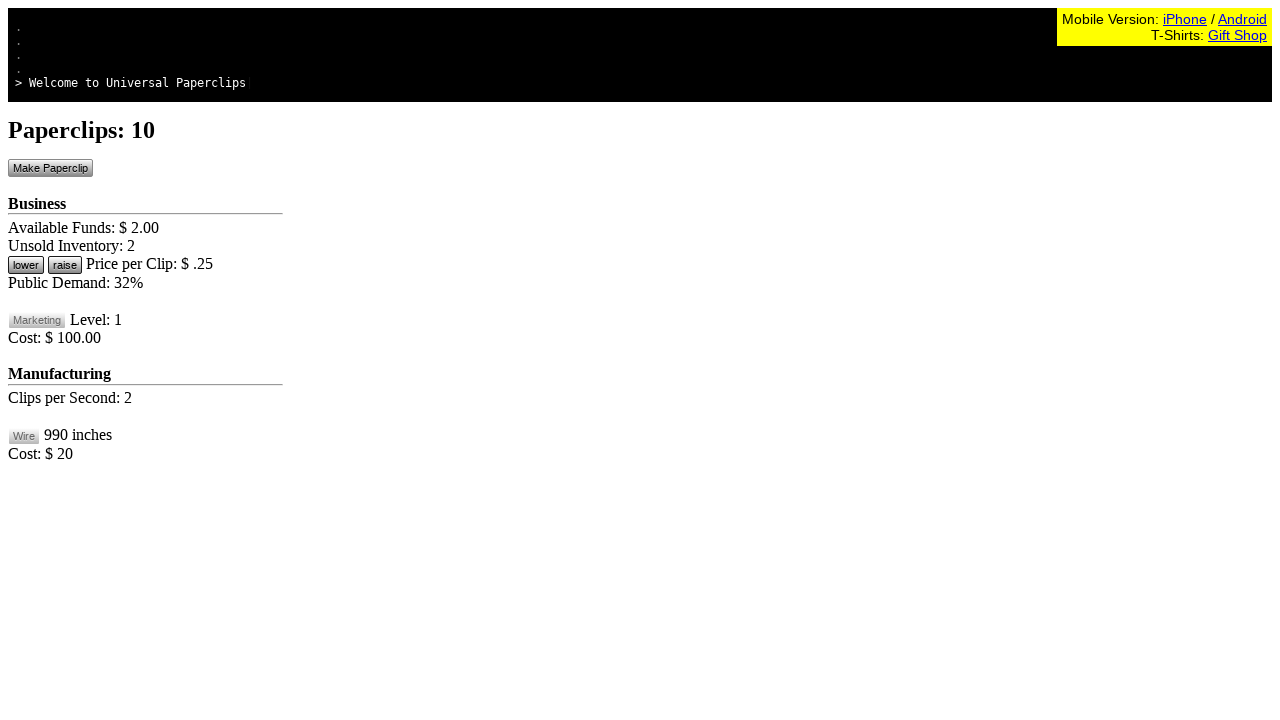

Lowered price due to low demand (32) at (26, 265) on #btnLowerPrice
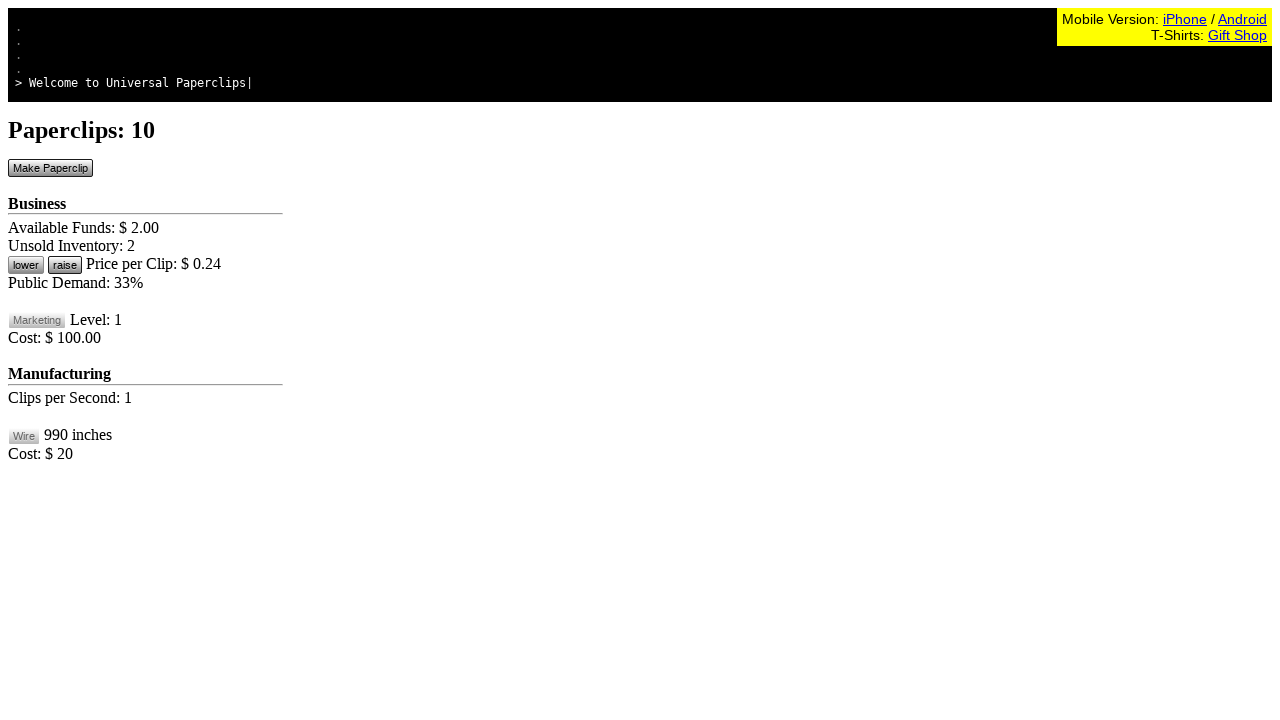

Waited 200ms for game processing
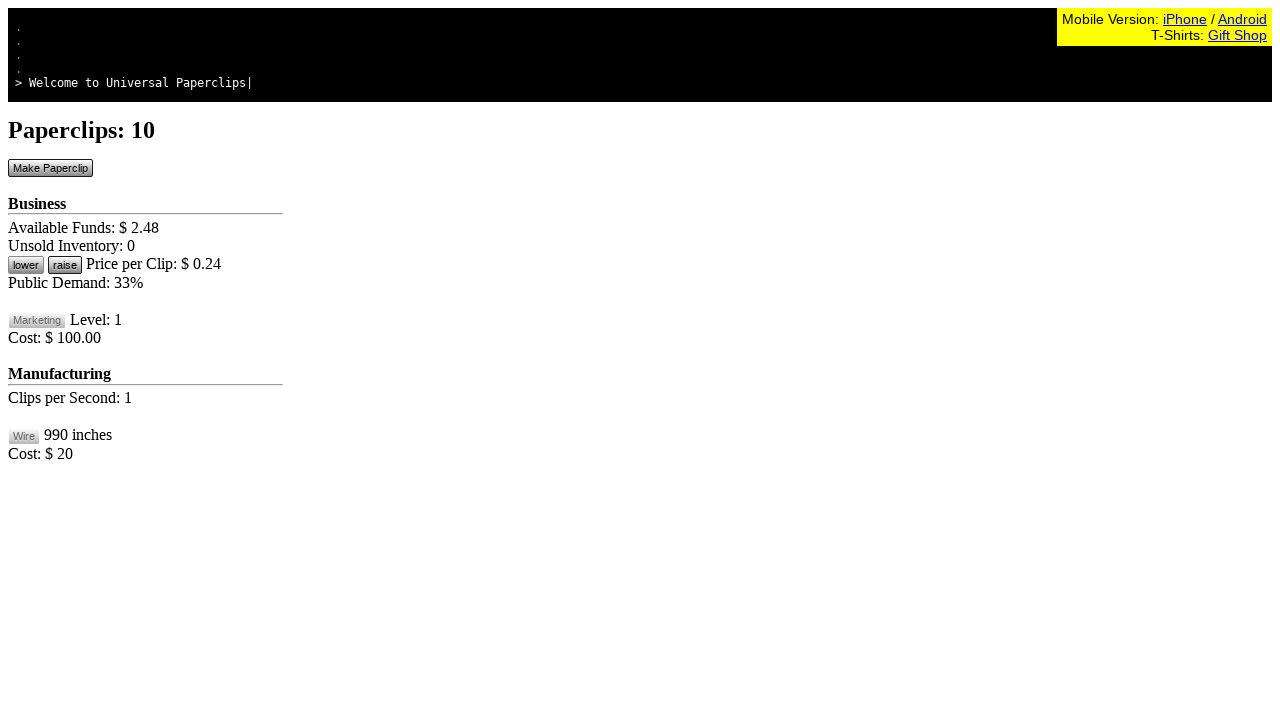

Clicked make paperclip button (action count: 11) at (50, 168) on #btnMakePaperclip
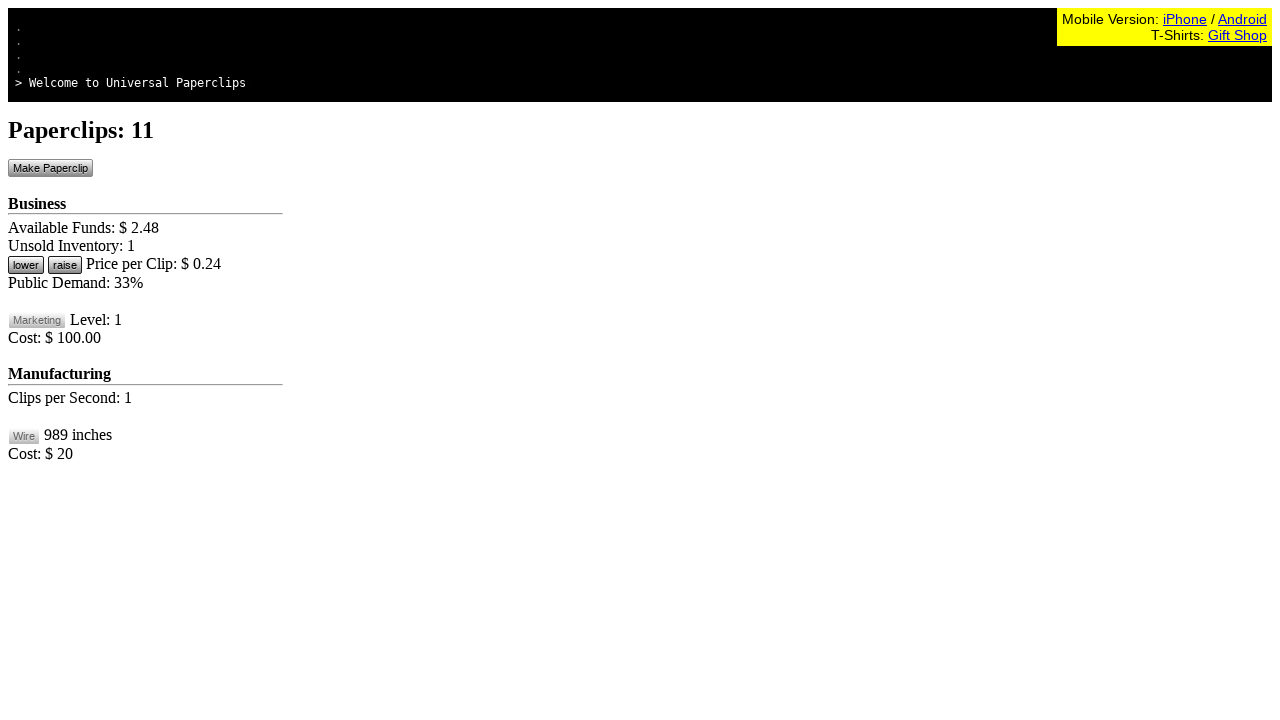

Waited 200ms for game processing
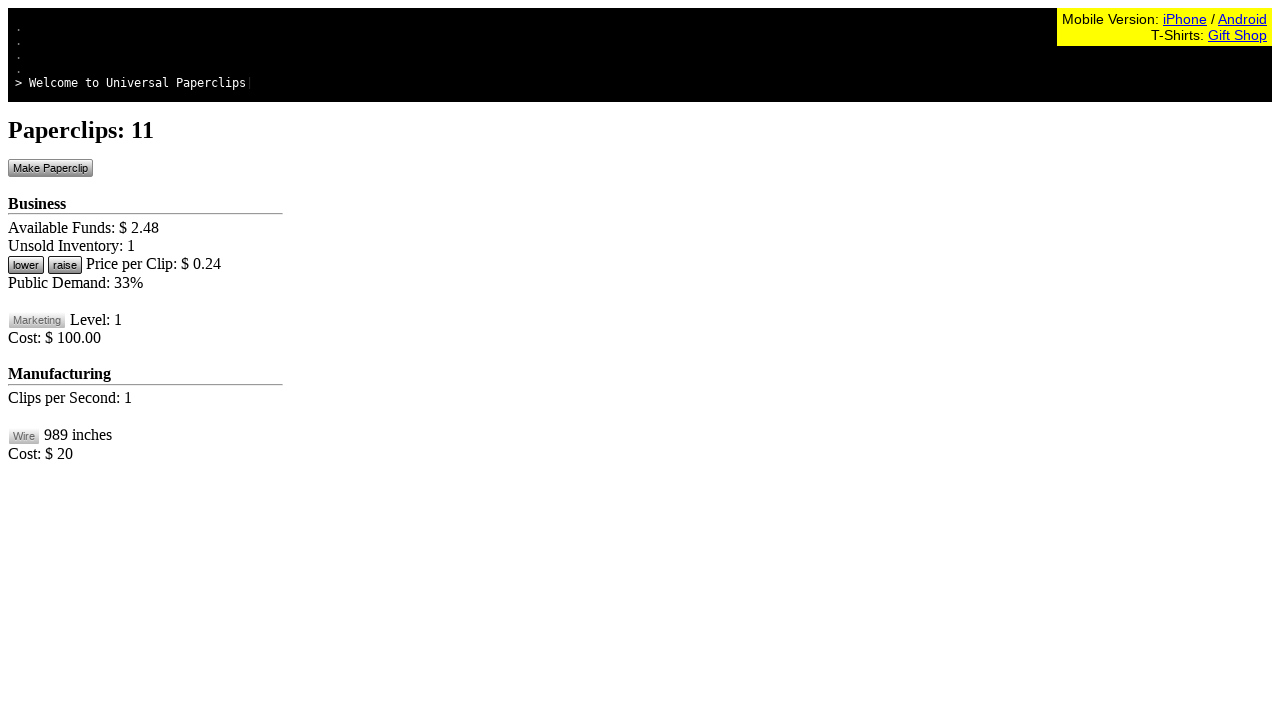

Clicked make paperclip button (action count: 12) at (50, 168) on #btnMakePaperclip
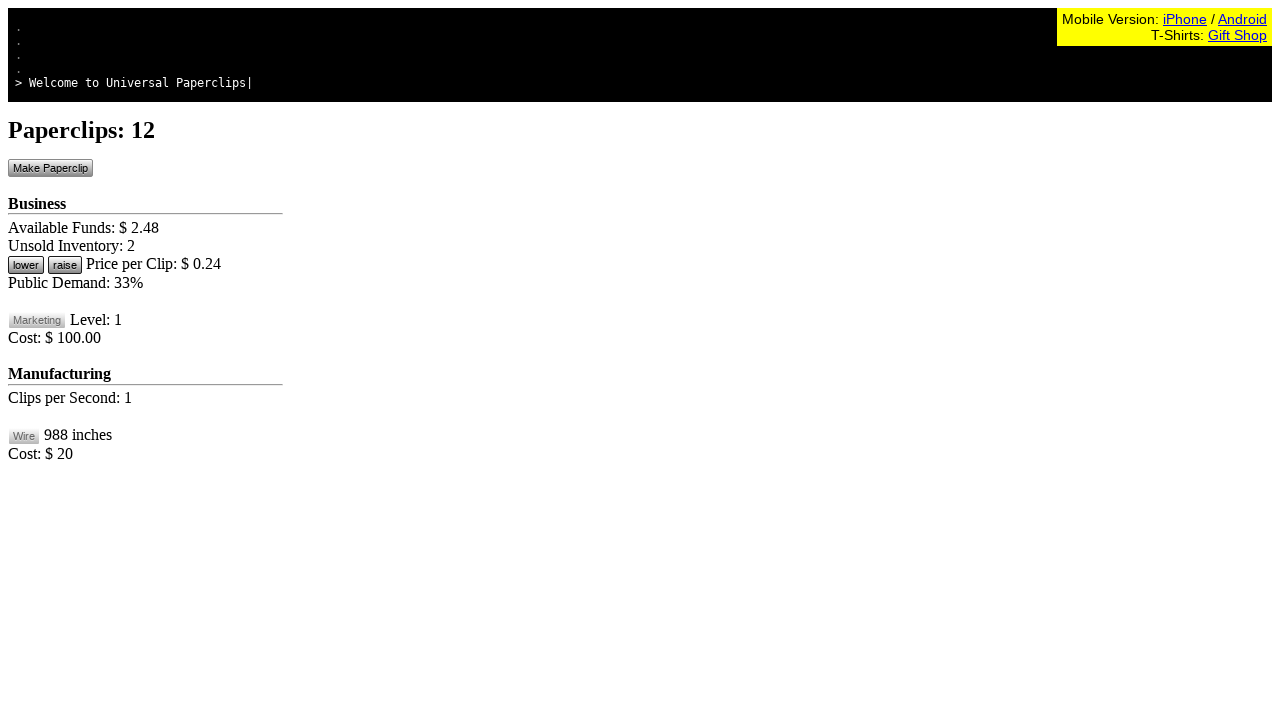

Waited 200ms for game processing
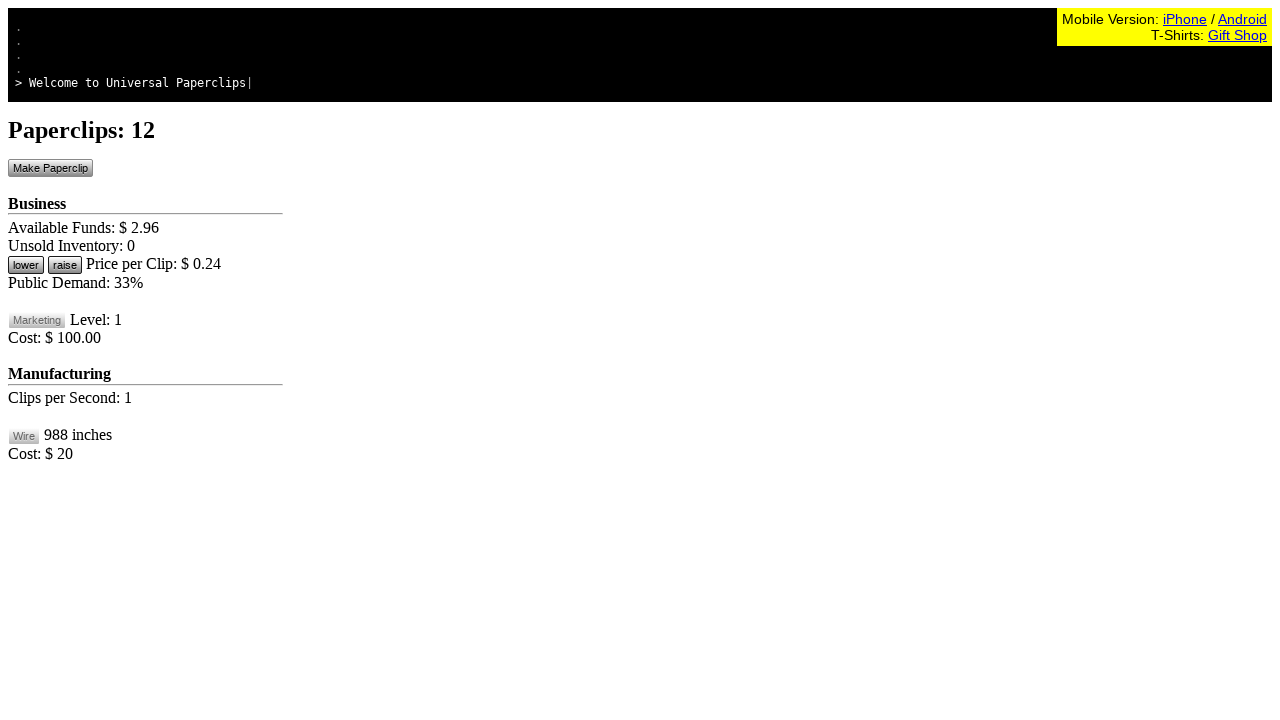

Clicked make paperclip button (action count: 13) at (50, 168) on #btnMakePaperclip
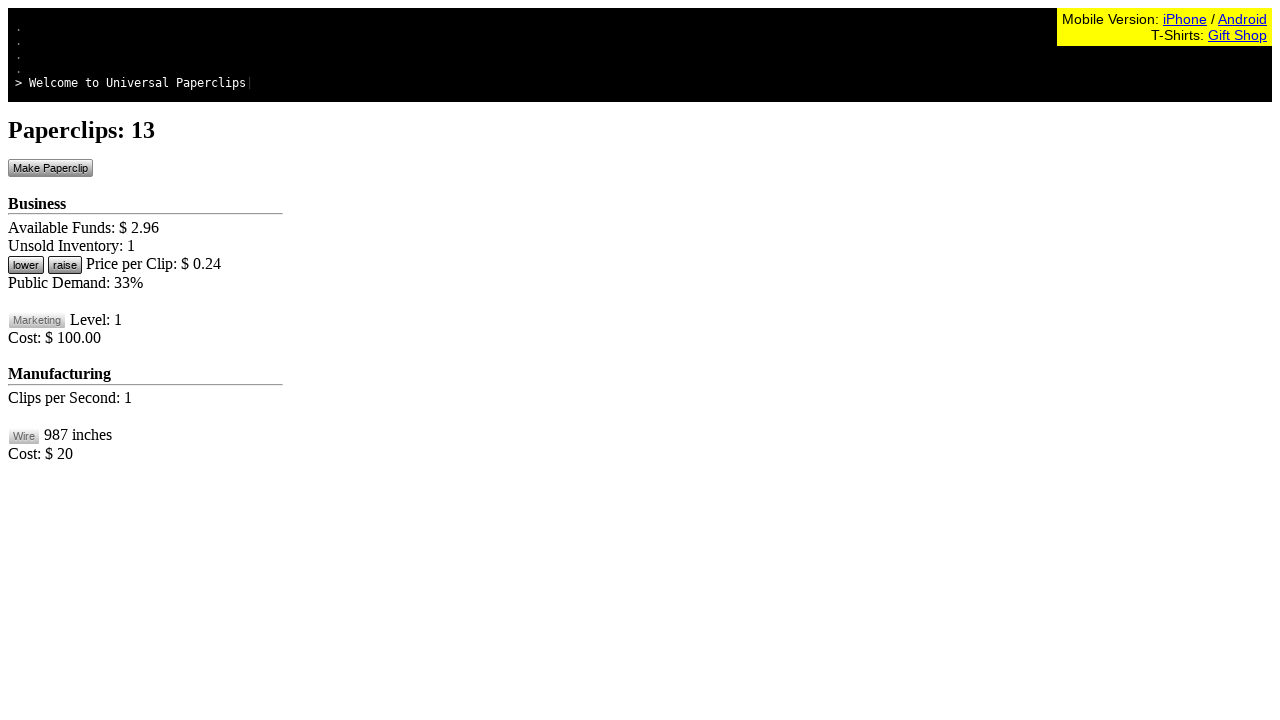

Waited 200ms for game processing
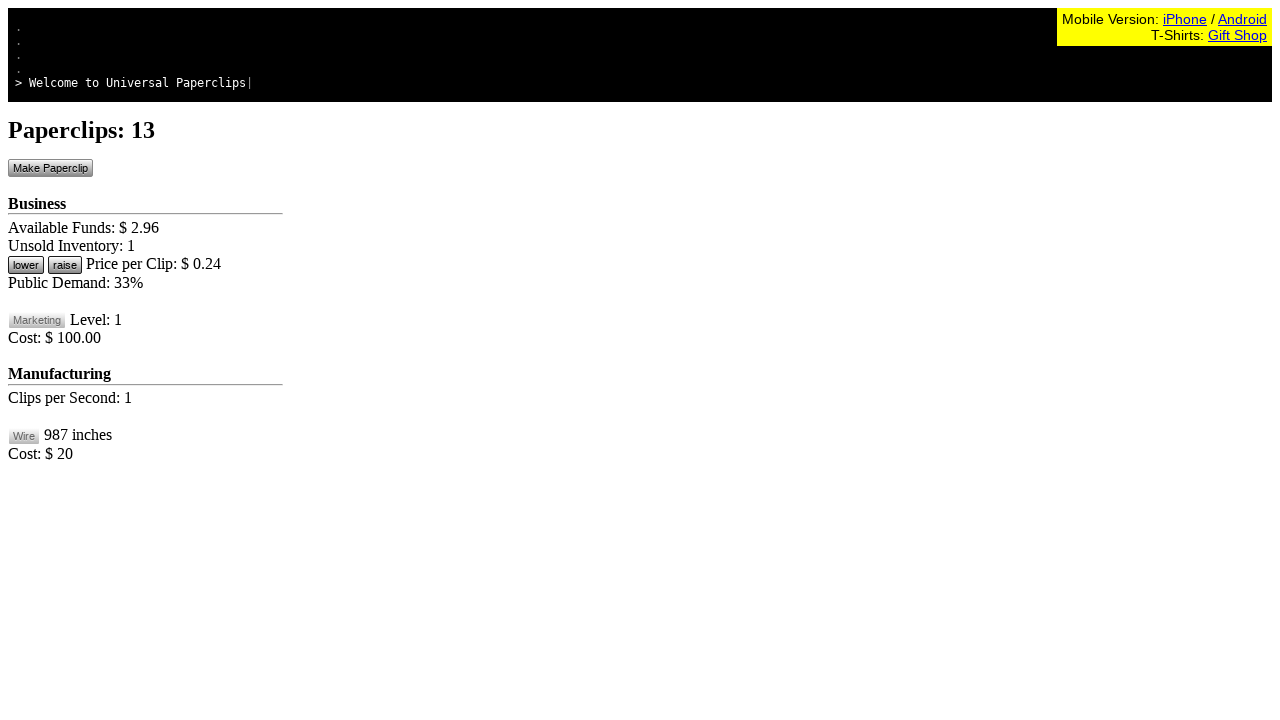

Clicked make paperclip button (action count: 14) at (50, 168) on #btnMakePaperclip
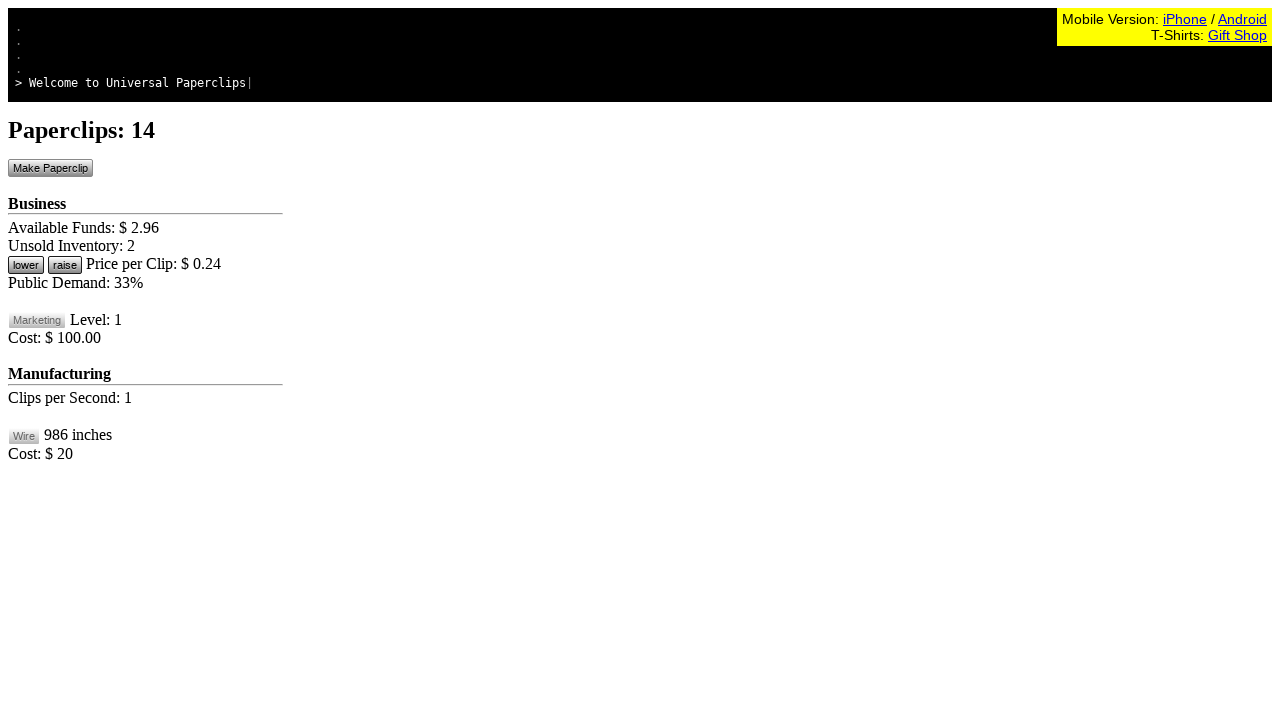

Waited 200ms for game processing
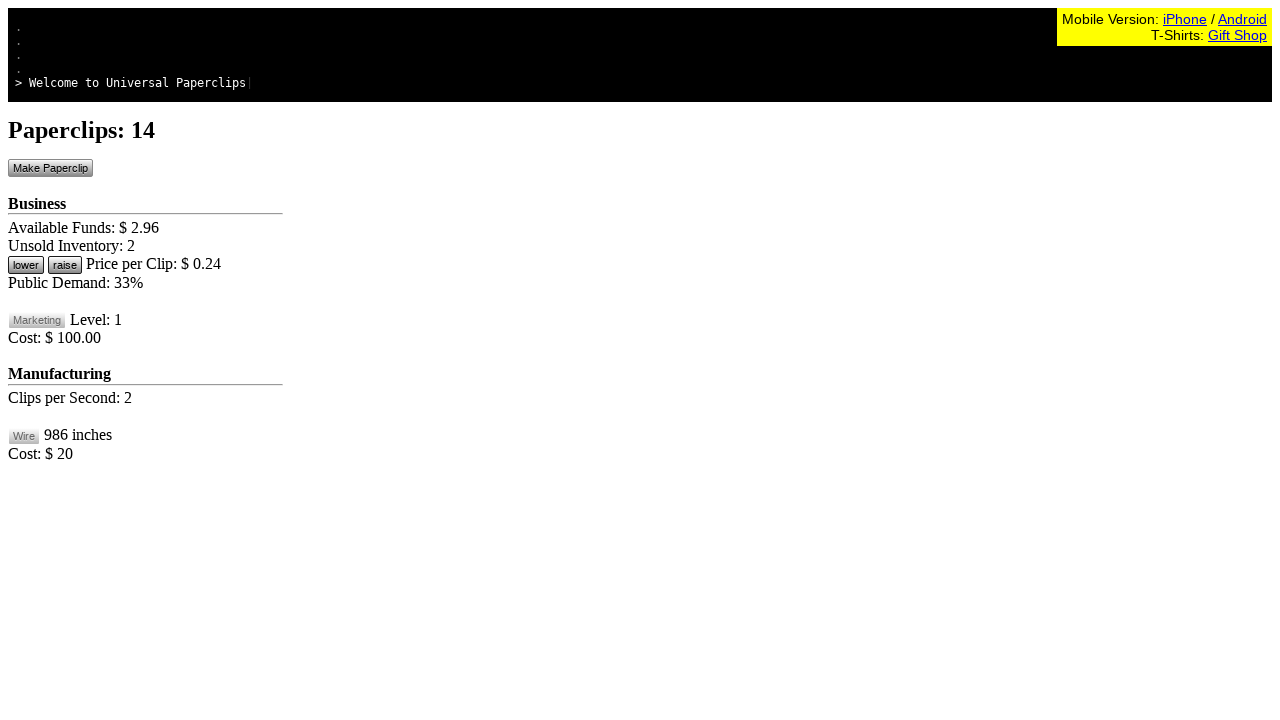

Clicked make paperclip button (action count: 15) at (50, 168) on #btnMakePaperclip
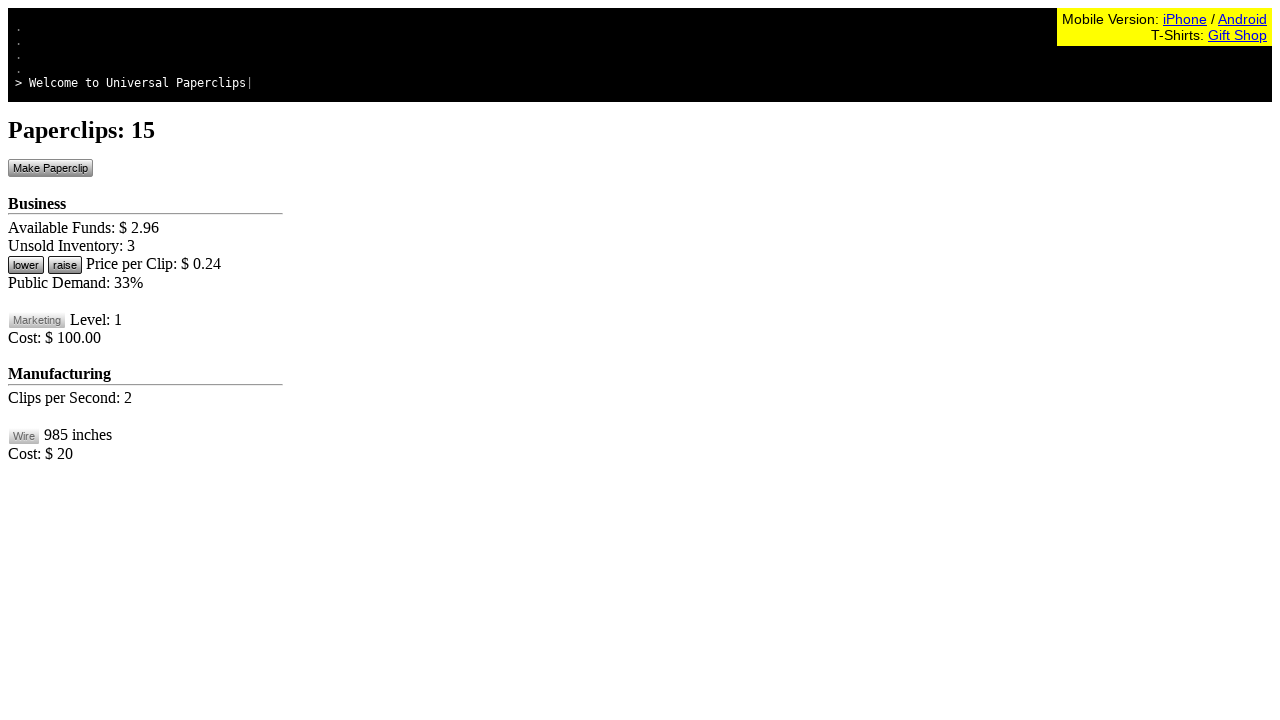

Waited 200ms for game processing
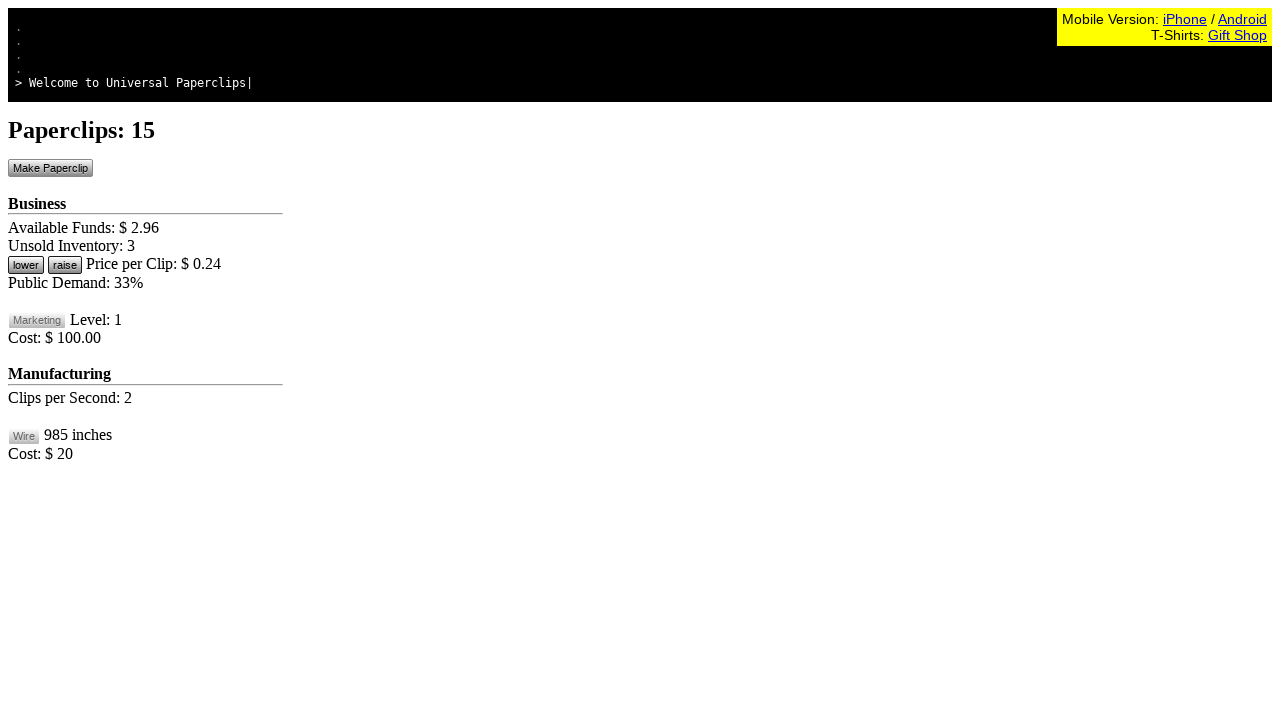

Clicked make paperclip button (action count: 16) at (50, 168) on #btnMakePaperclip
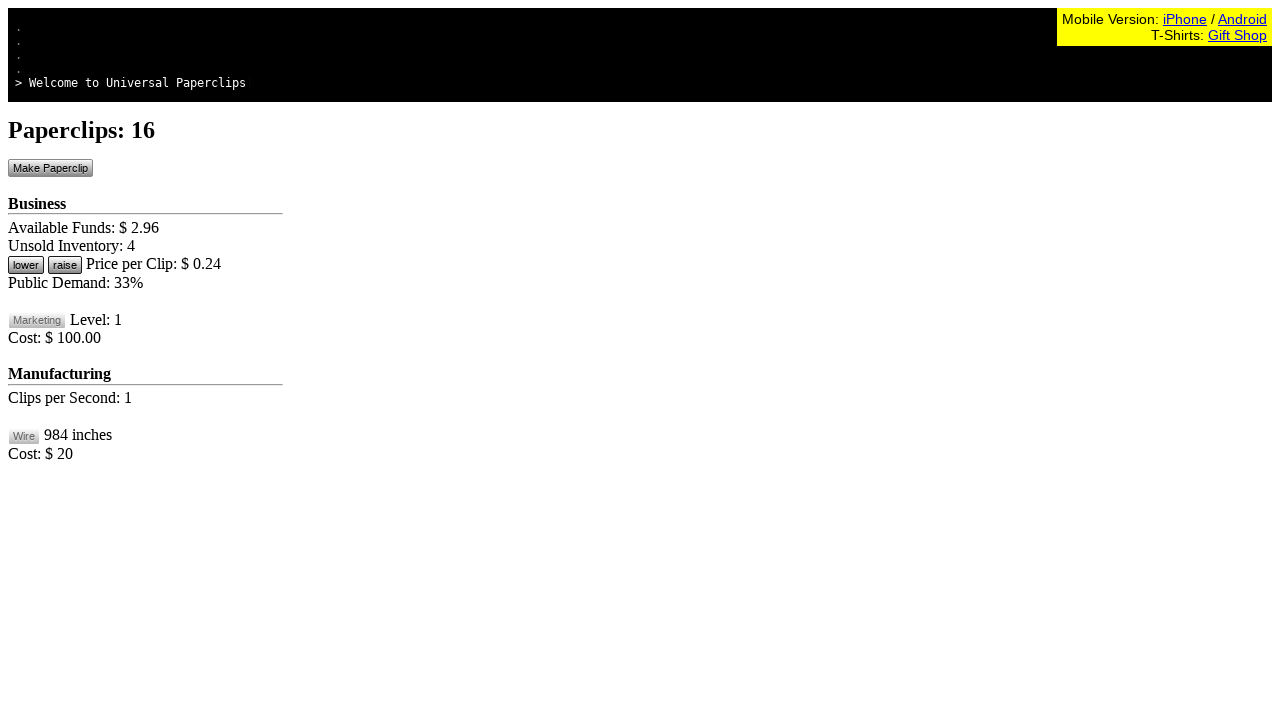

Waited 200ms for game processing
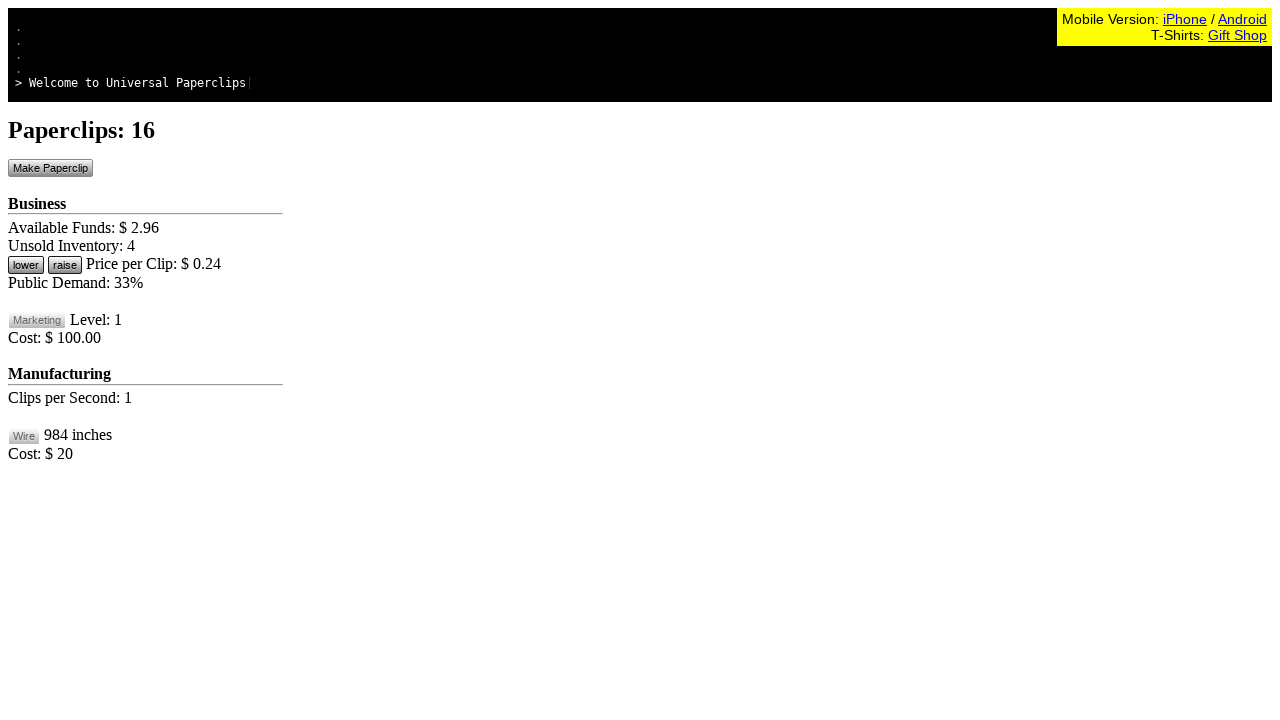

Clicked make paperclip button (action count: 17) at (50, 168) on #btnMakePaperclip
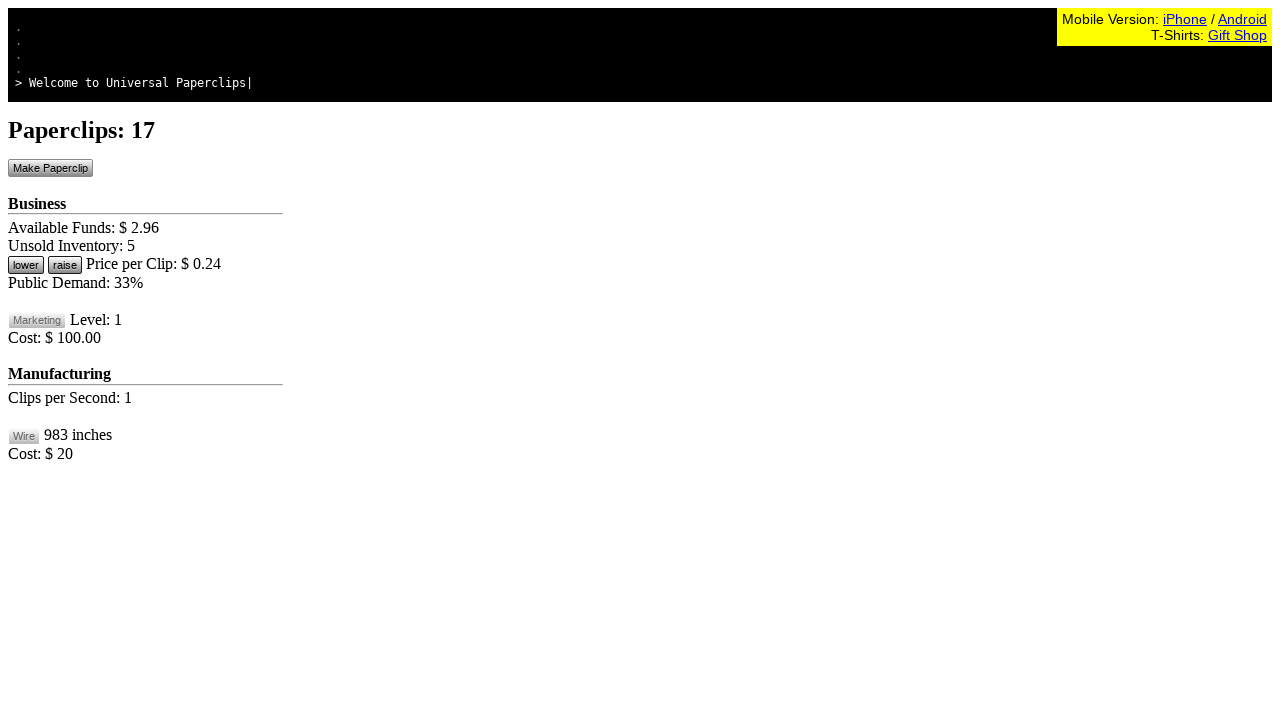

Waited 200ms for game processing
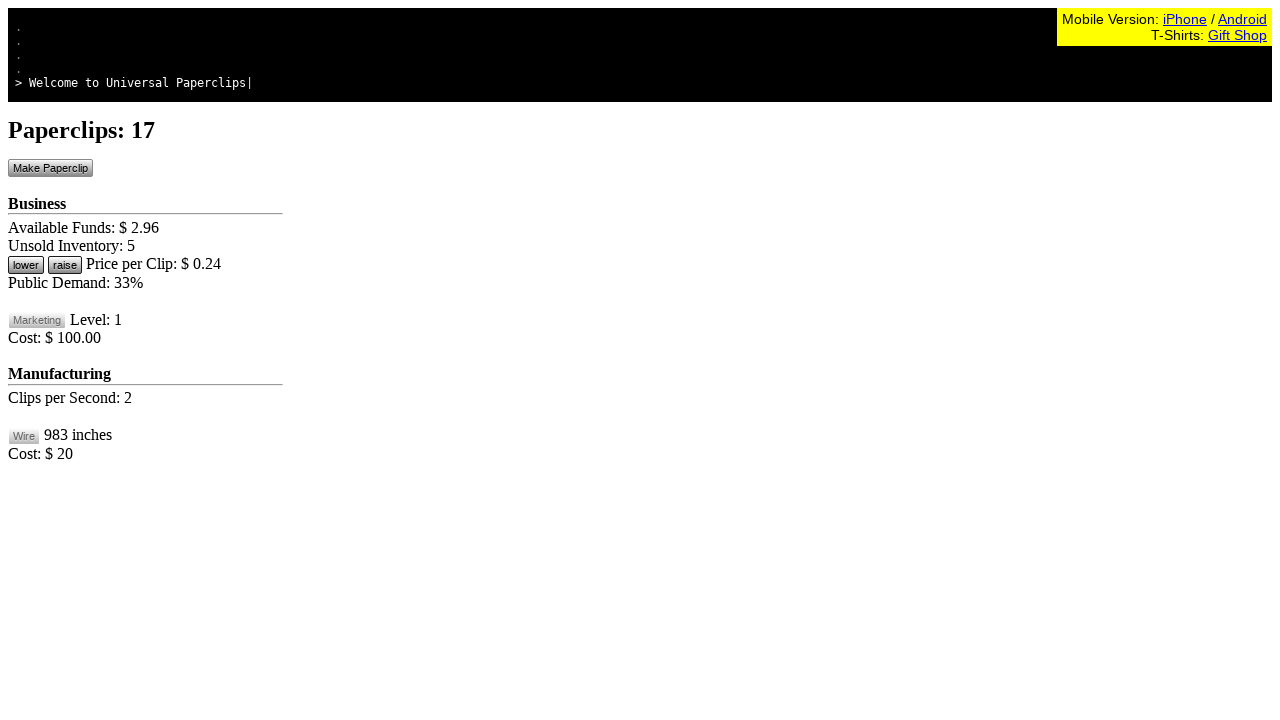

Clicked make paperclip button (action count: 18) at (50, 168) on #btnMakePaperclip
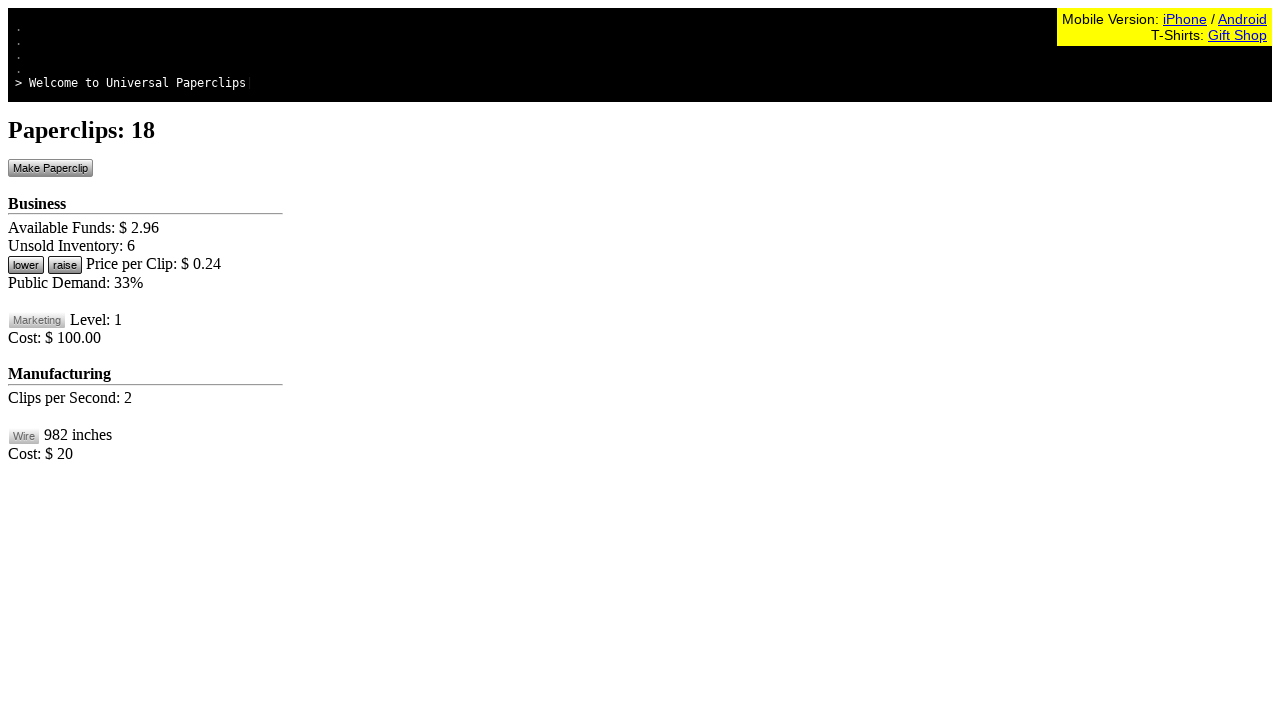

Waited 200ms for game processing
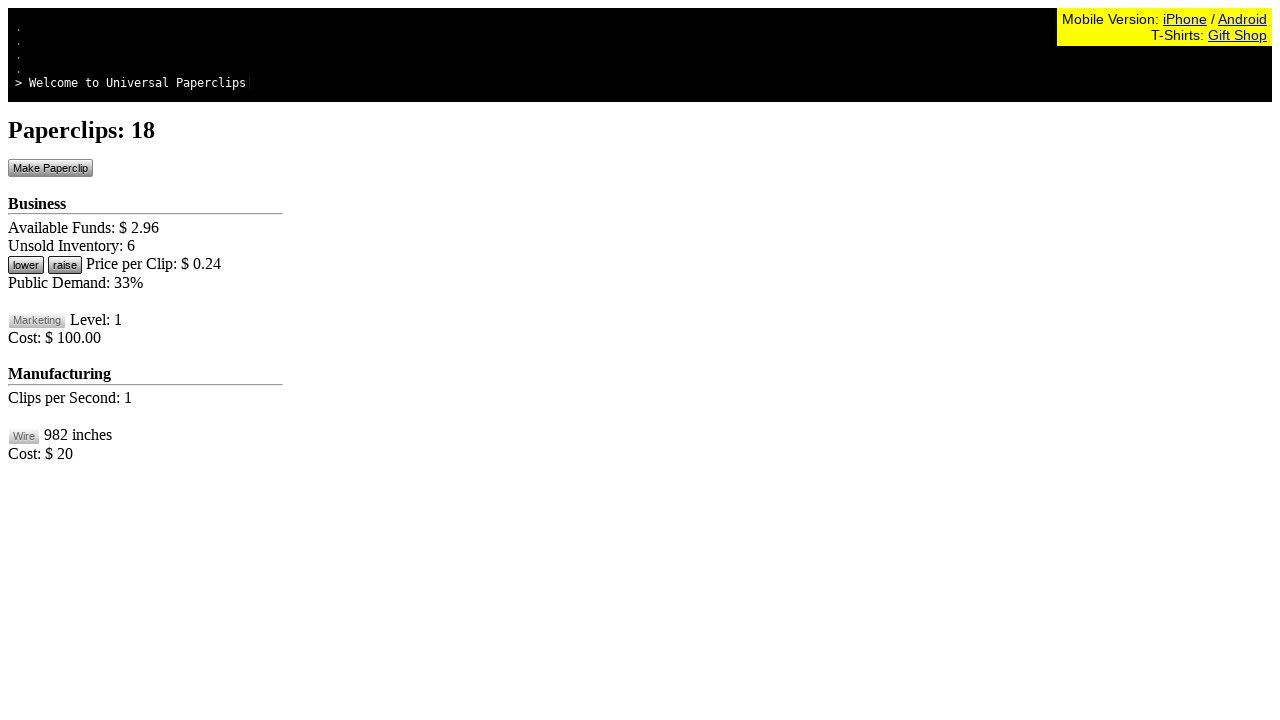

Clicked make paperclip button (action count: 19) at (50, 168) on #btnMakePaperclip
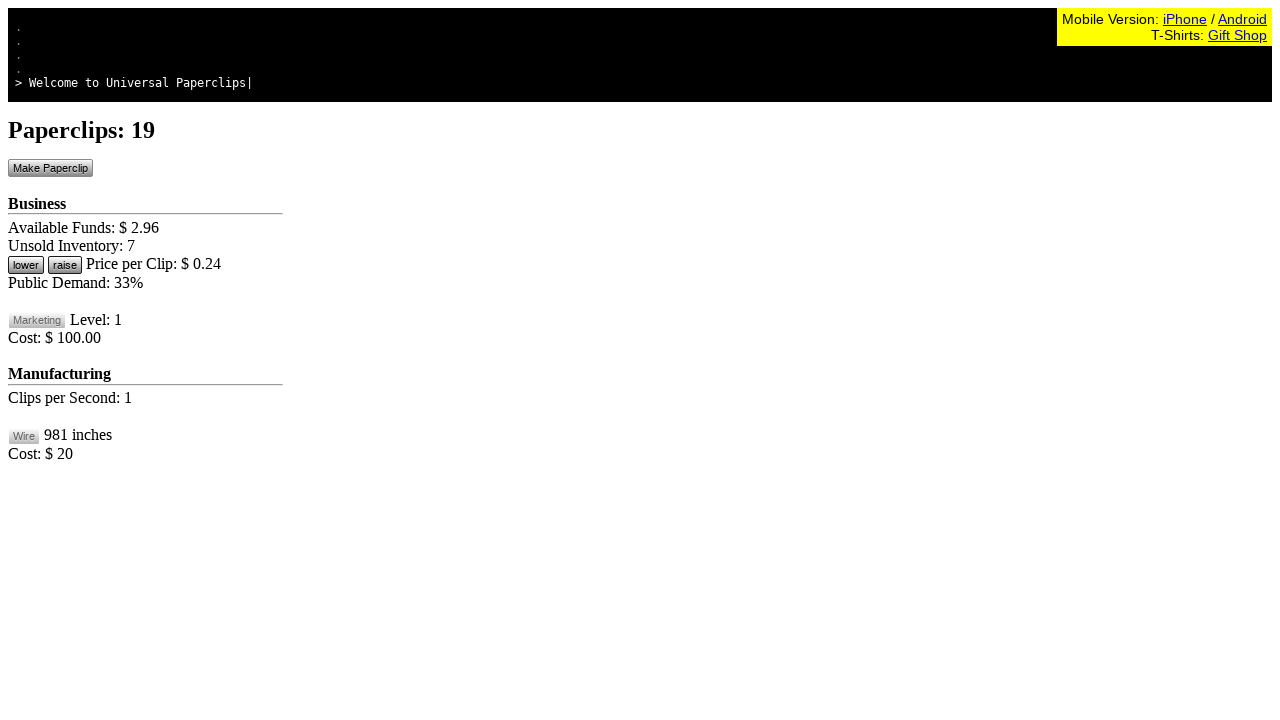

Waited 200ms for game processing
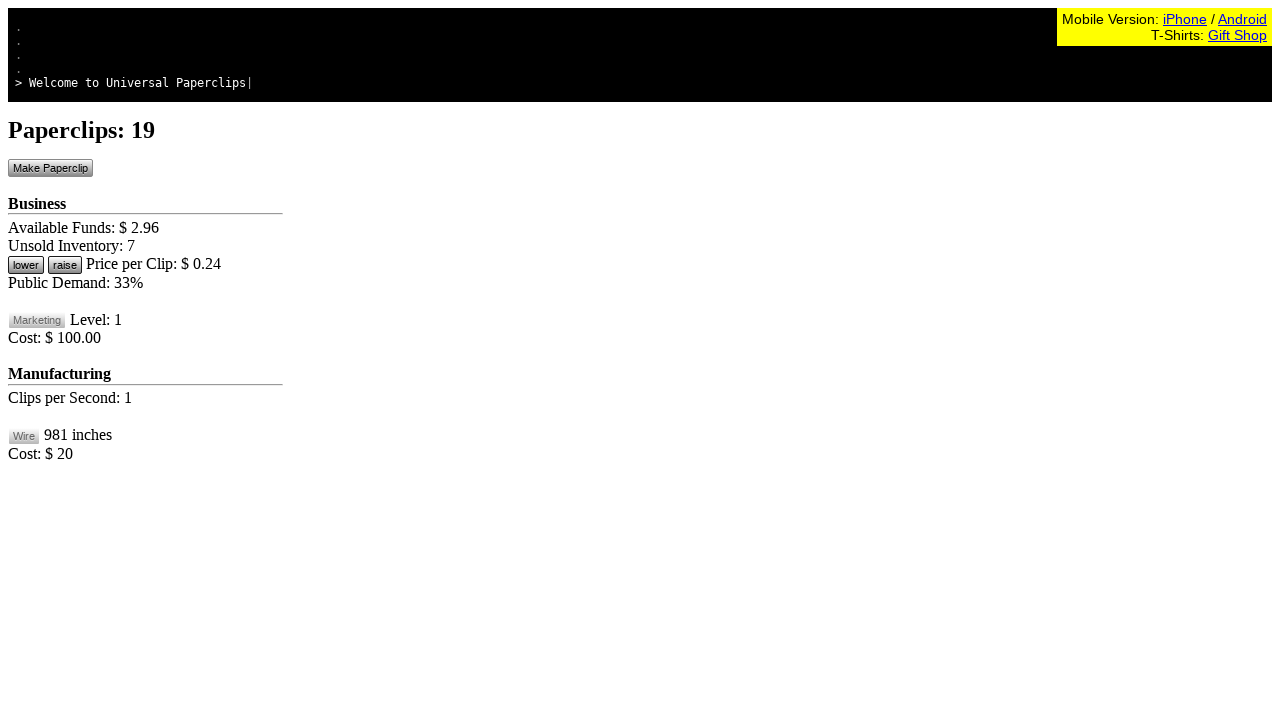

Clicked make paperclip button (action count: 20) at (50, 168) on #btnMakePaperclip
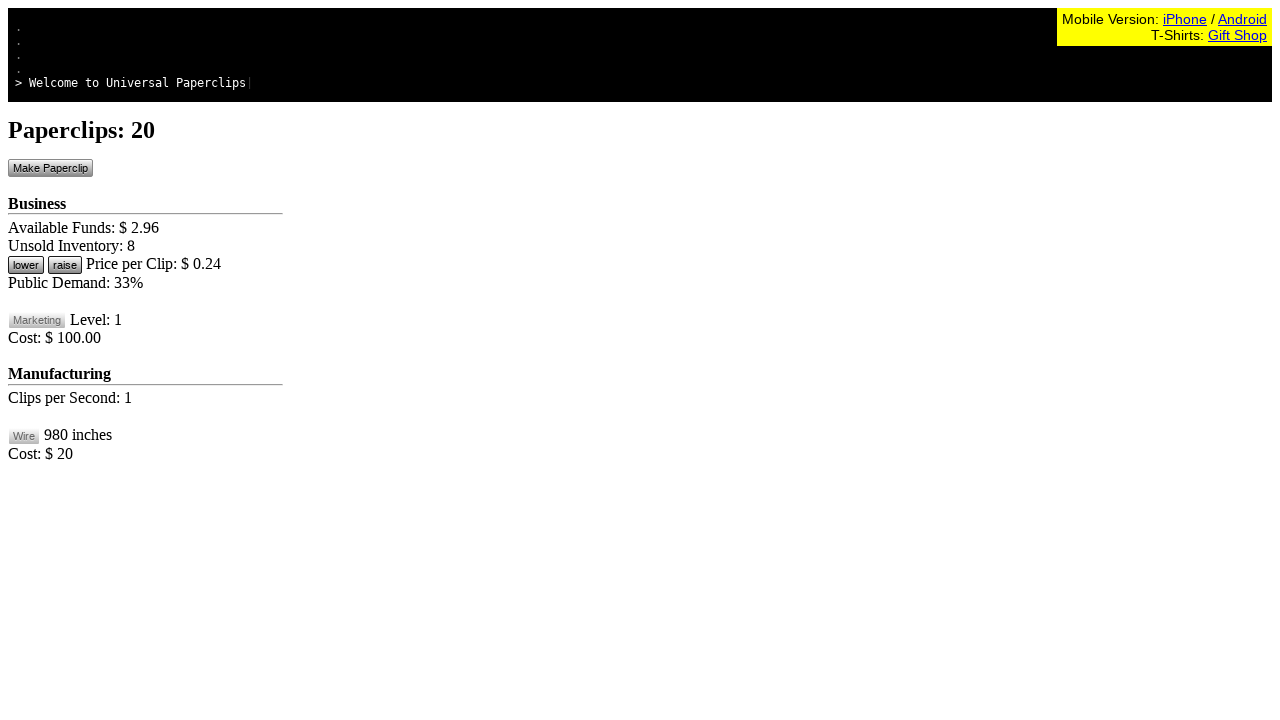

Checked demand level: 33
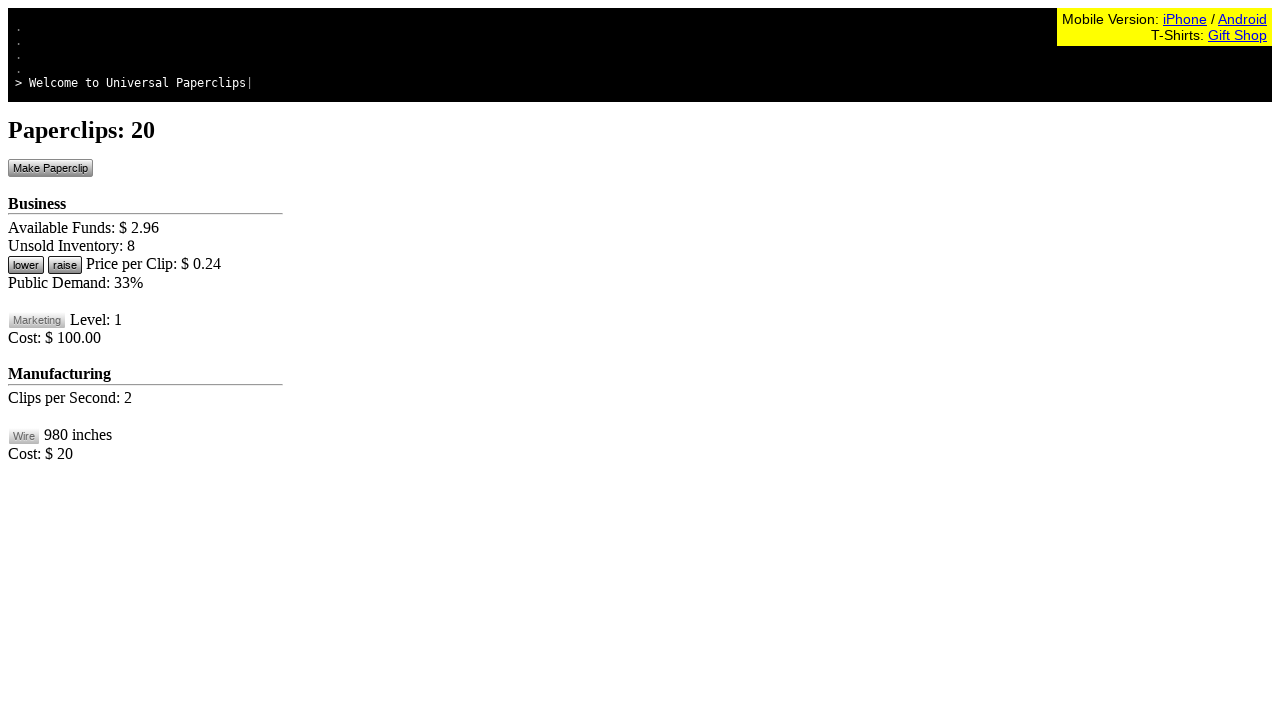

Lowered price due to low demand (33) at (26, 265) on #btnLowerPrice
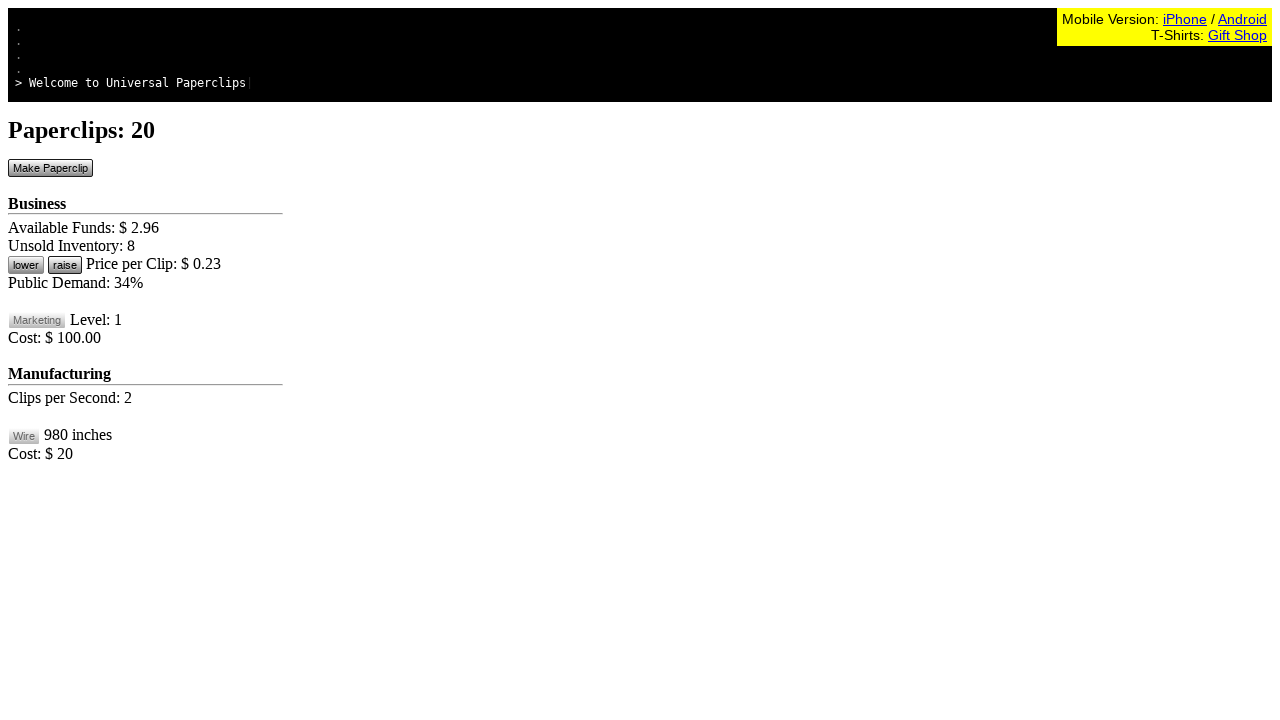

Insufficient funds for autoclipper
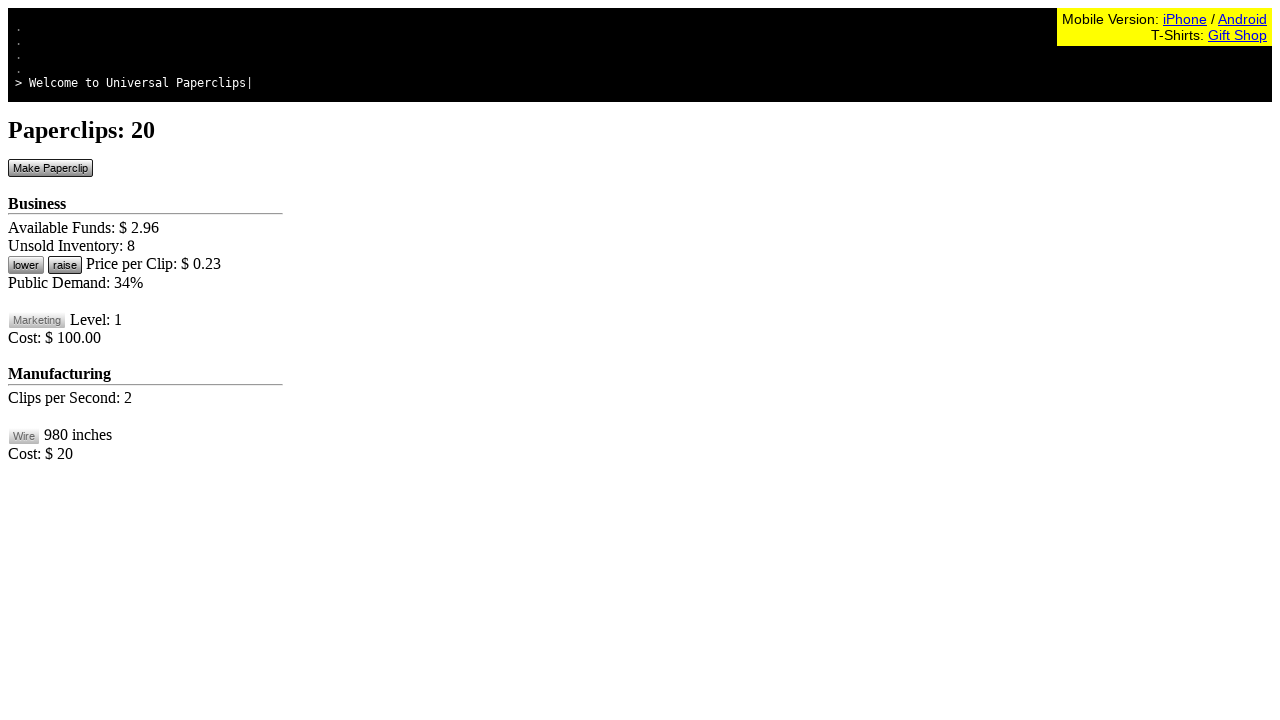

Waited 200ms for game processing
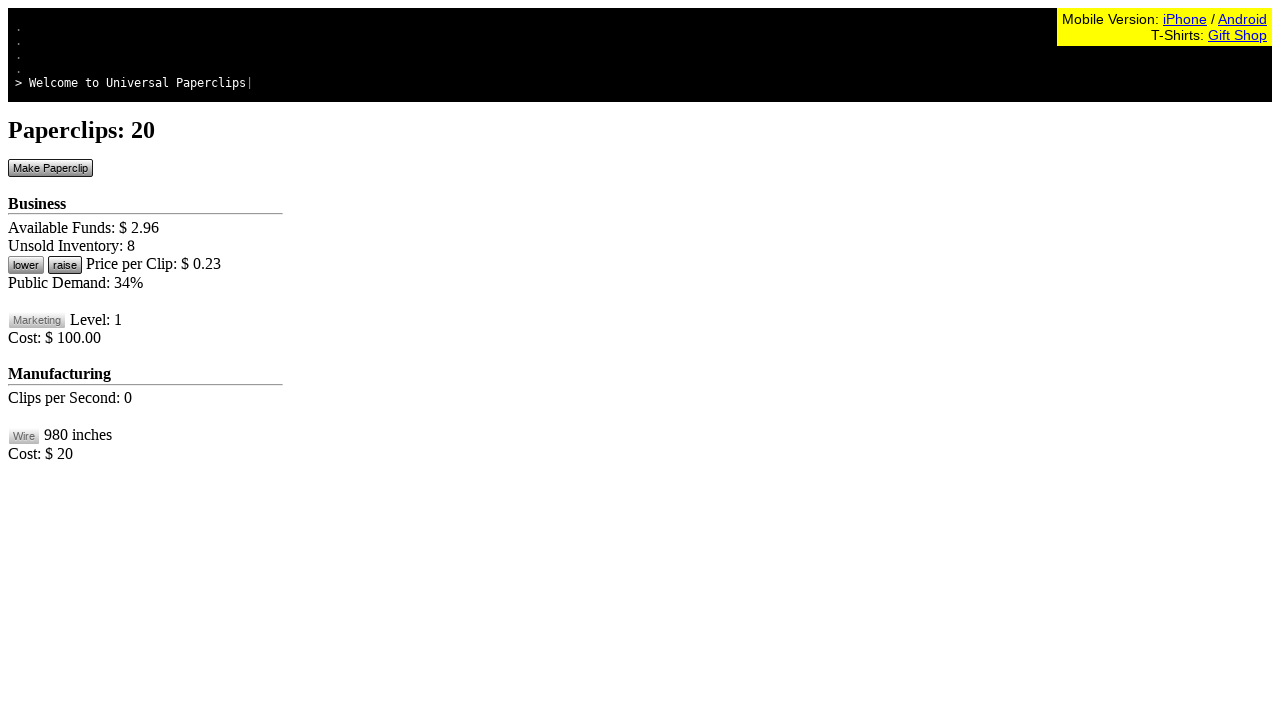

Clicked make paperclip button (action count: 21) at (50, 168) on #btnMakePaperclip
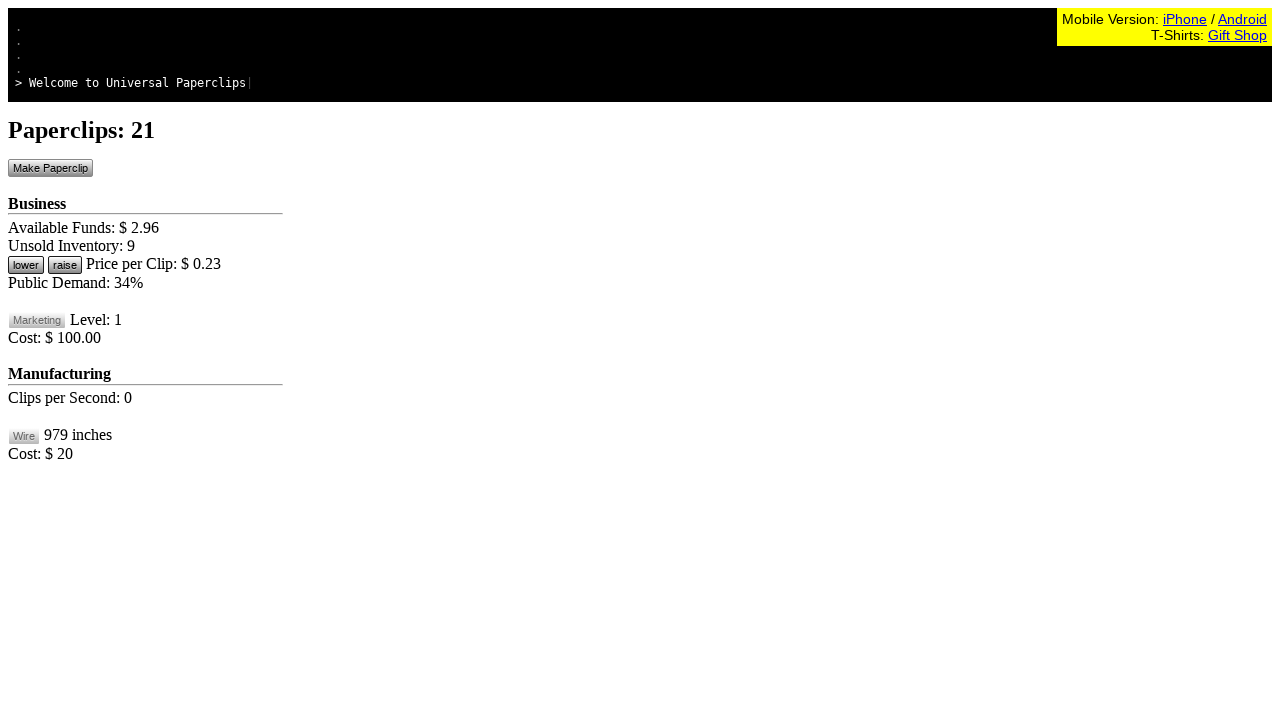

Waited 200ms for game processing
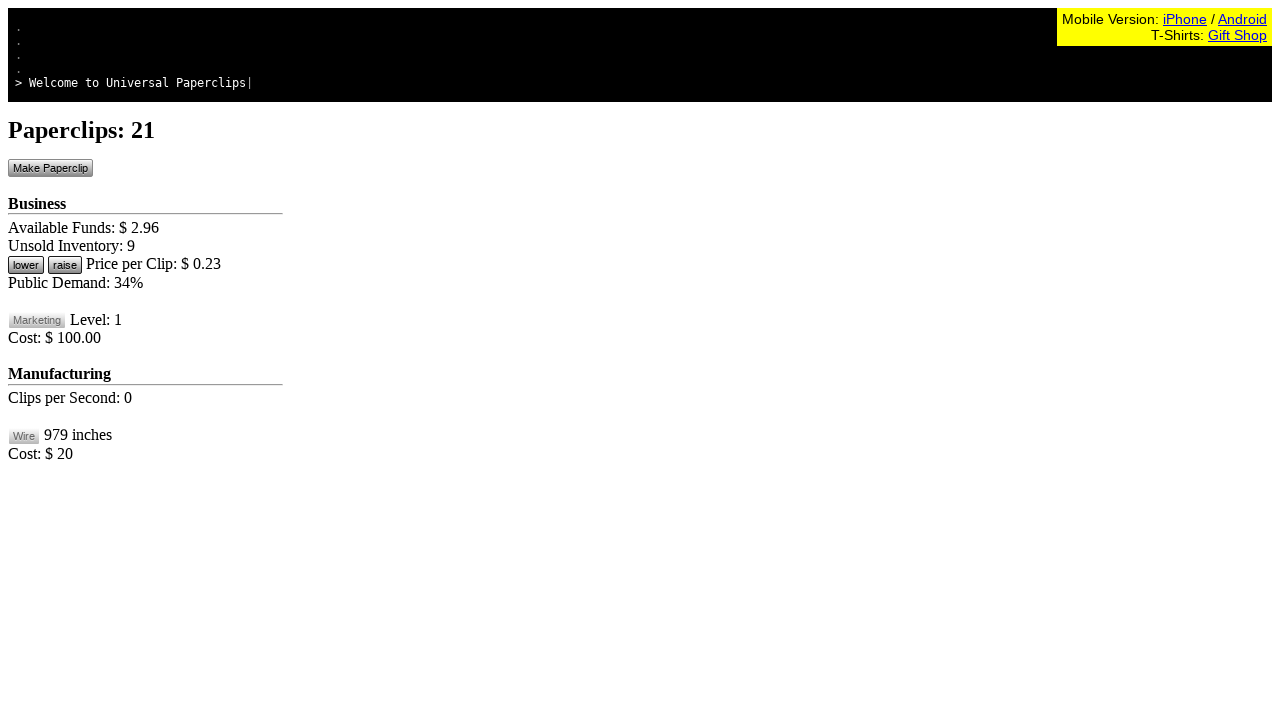

Clicked make paperclip button (action count: 22) at (50, 168) on #btnMakePaperclip
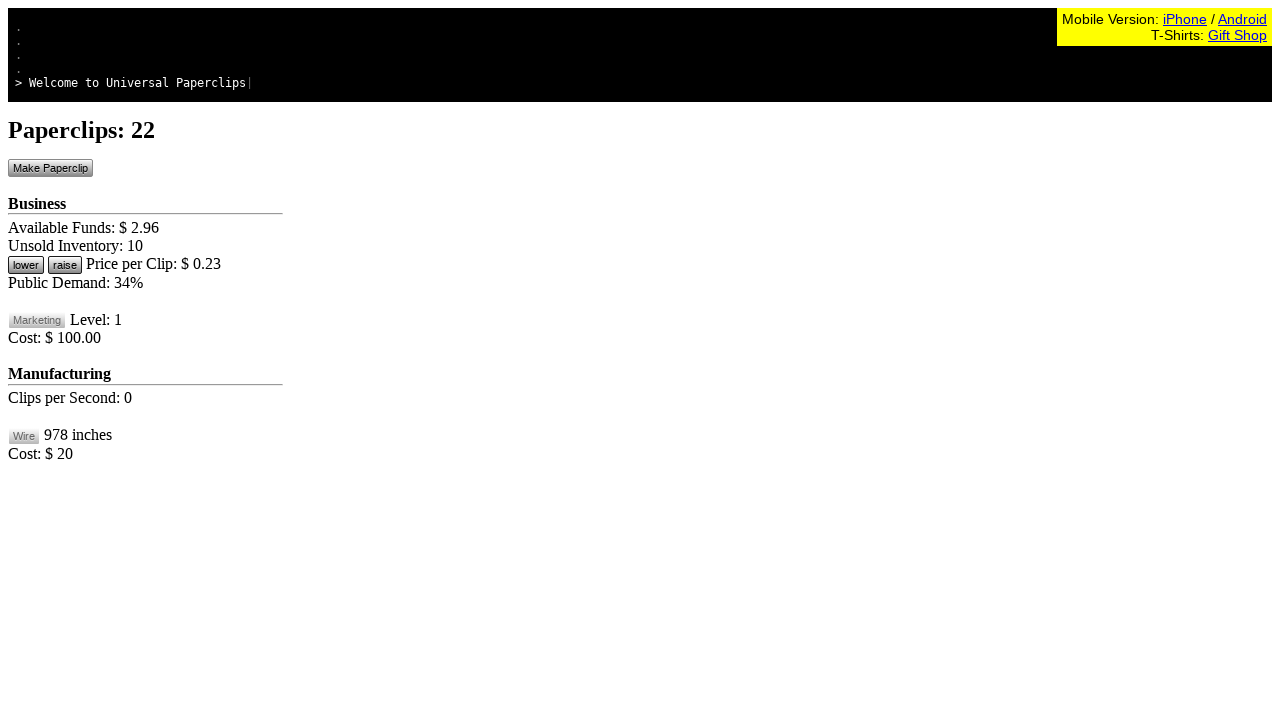

Waited 200ms for game processing
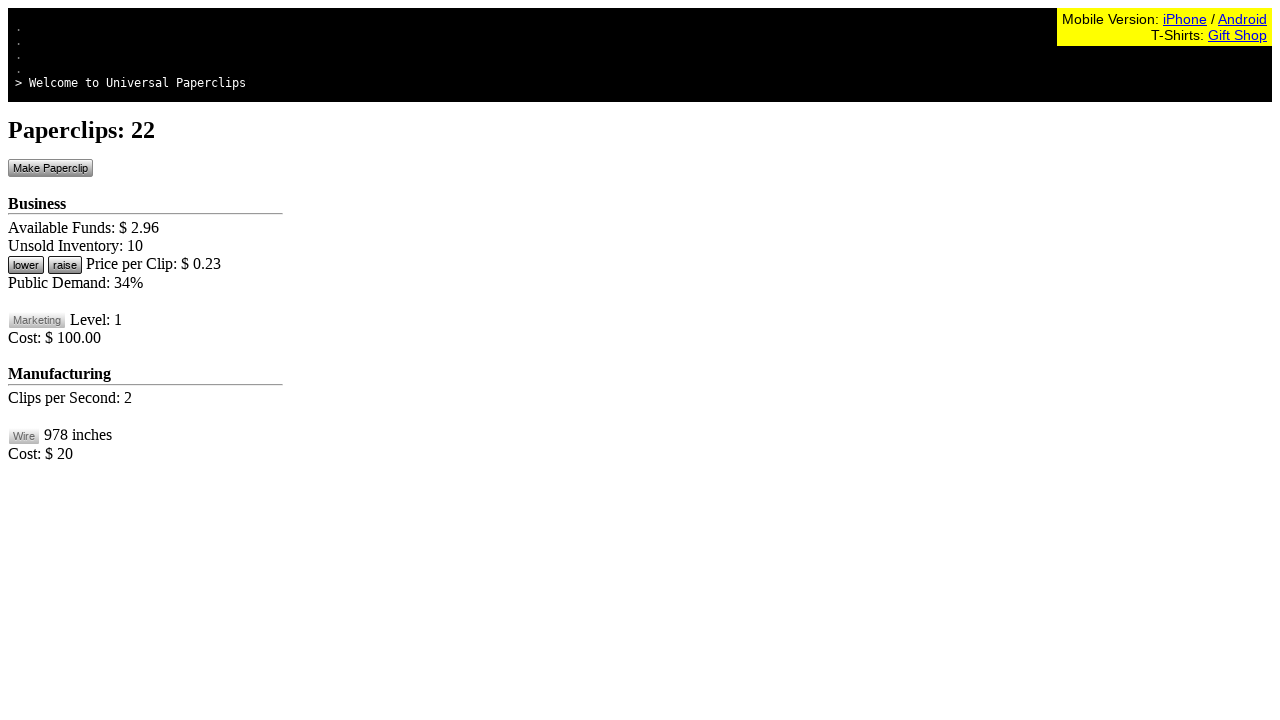

Clicked make paperclip button (action count: 23) at (50, 168) on #btnMakePaperclip
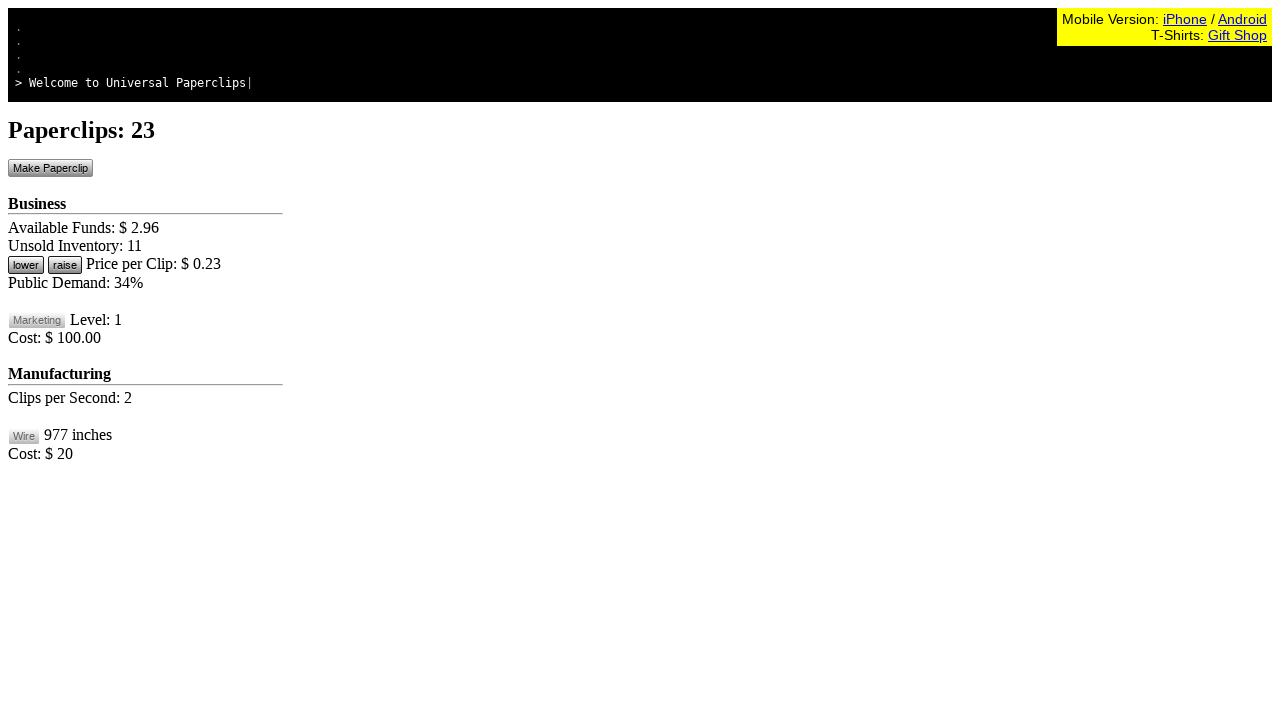

Waited 200ms for game processing
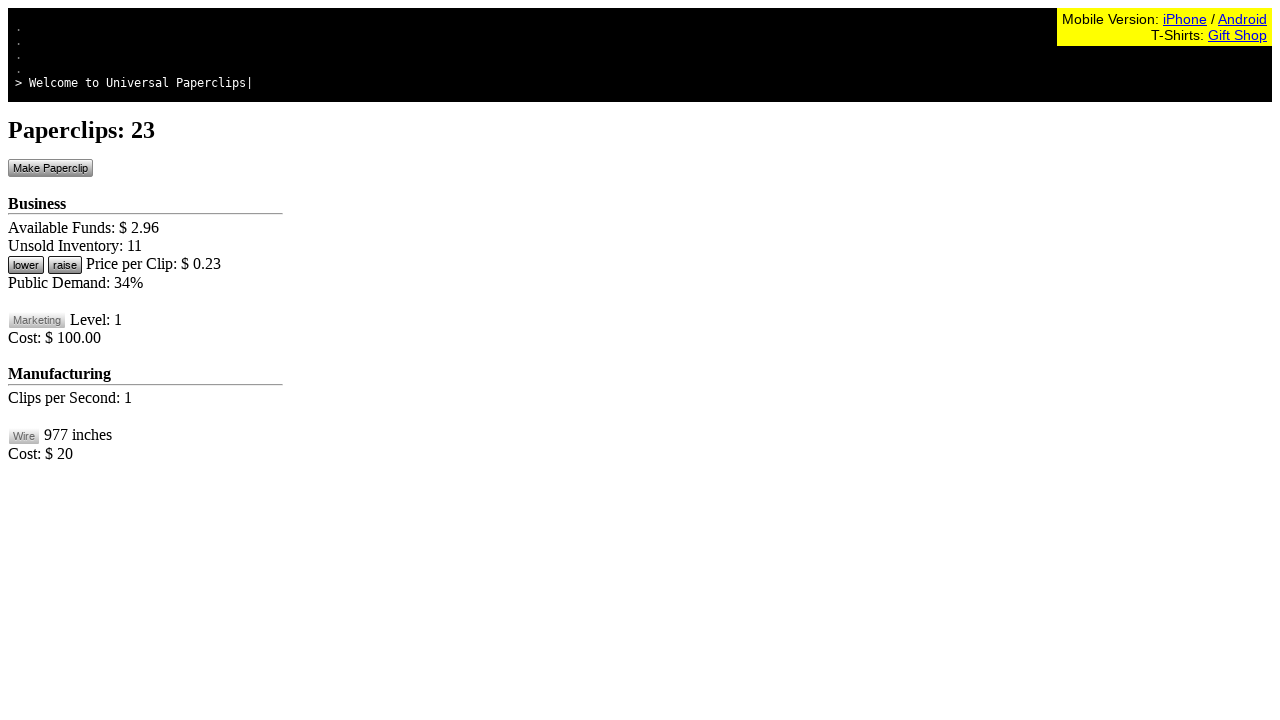

Clicked make paperclip button (action count: 24) at (50, 168) on #btnMakePaperclip
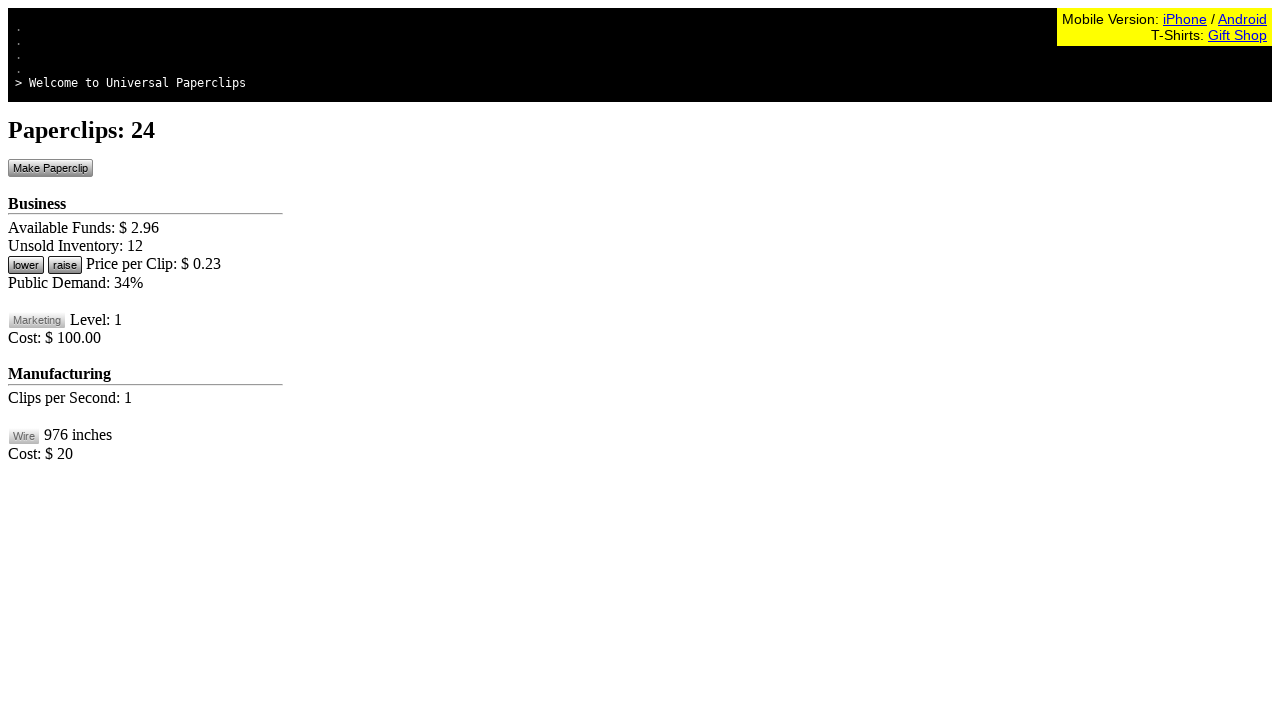

Waited 200ms for game processing
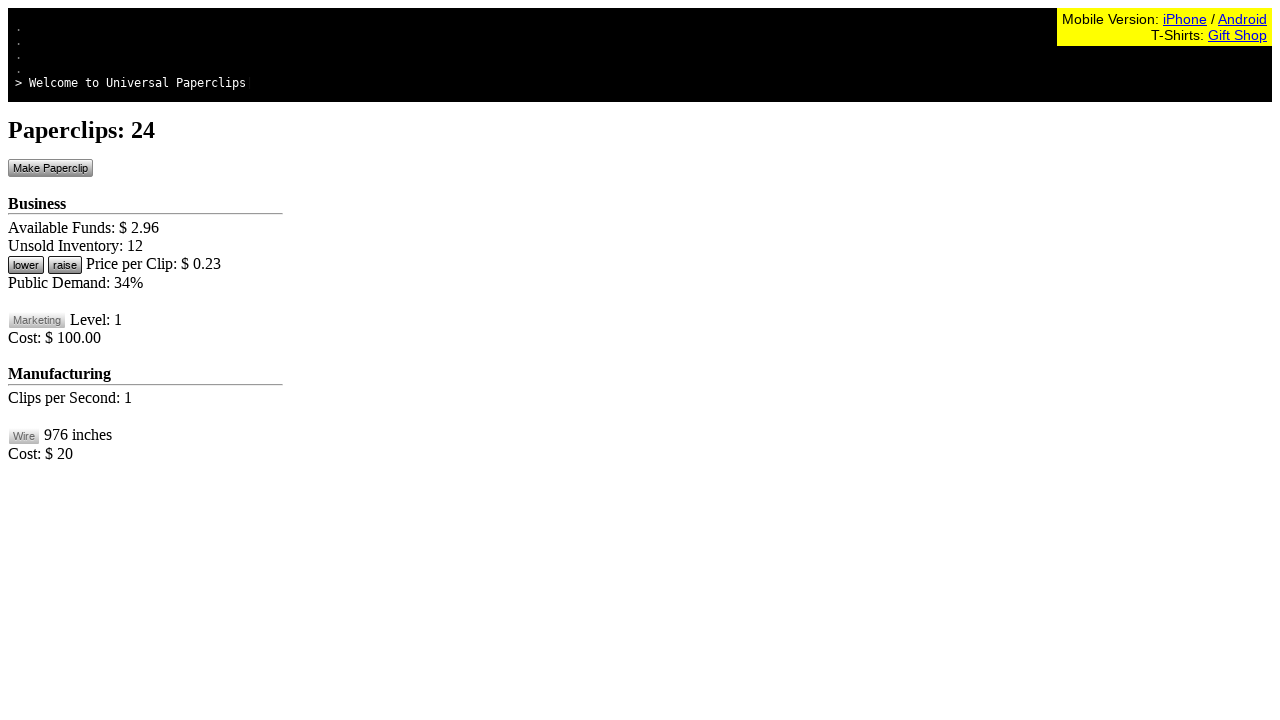

Clicked make paperclip button (action count: 25) at (50, 168) on #btnMakePaperclip
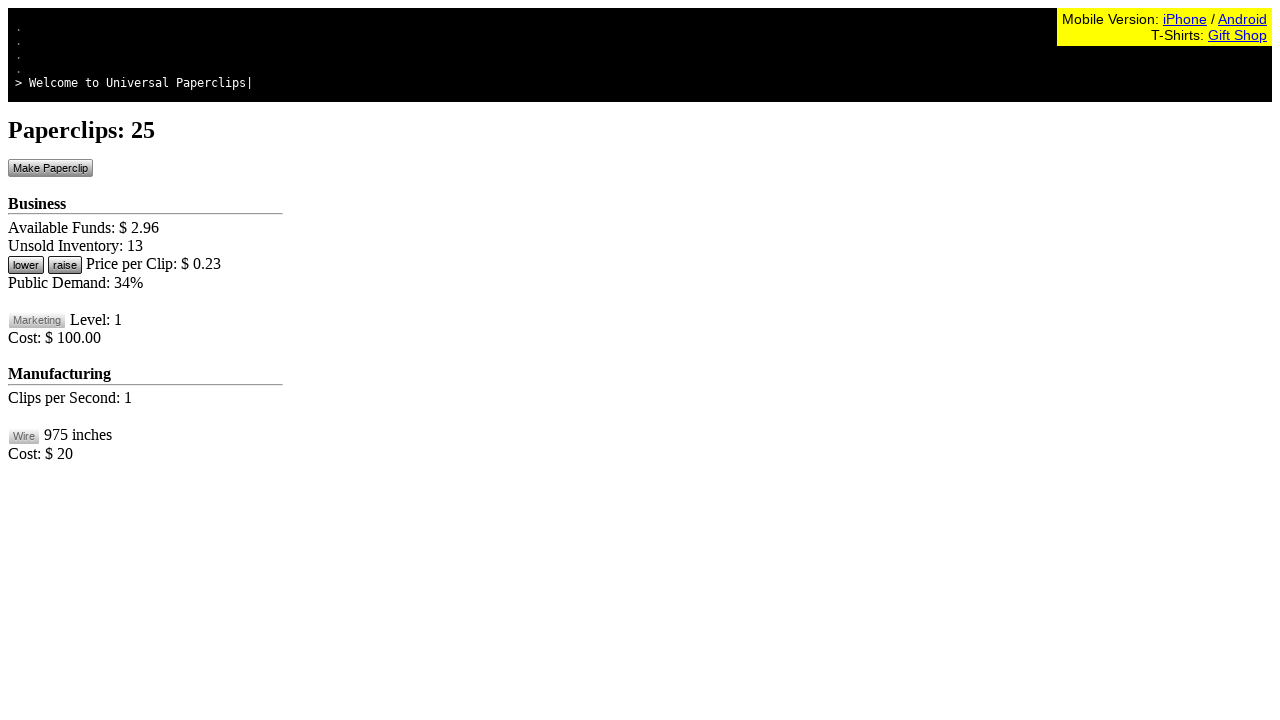

Waited 200ms for game processing
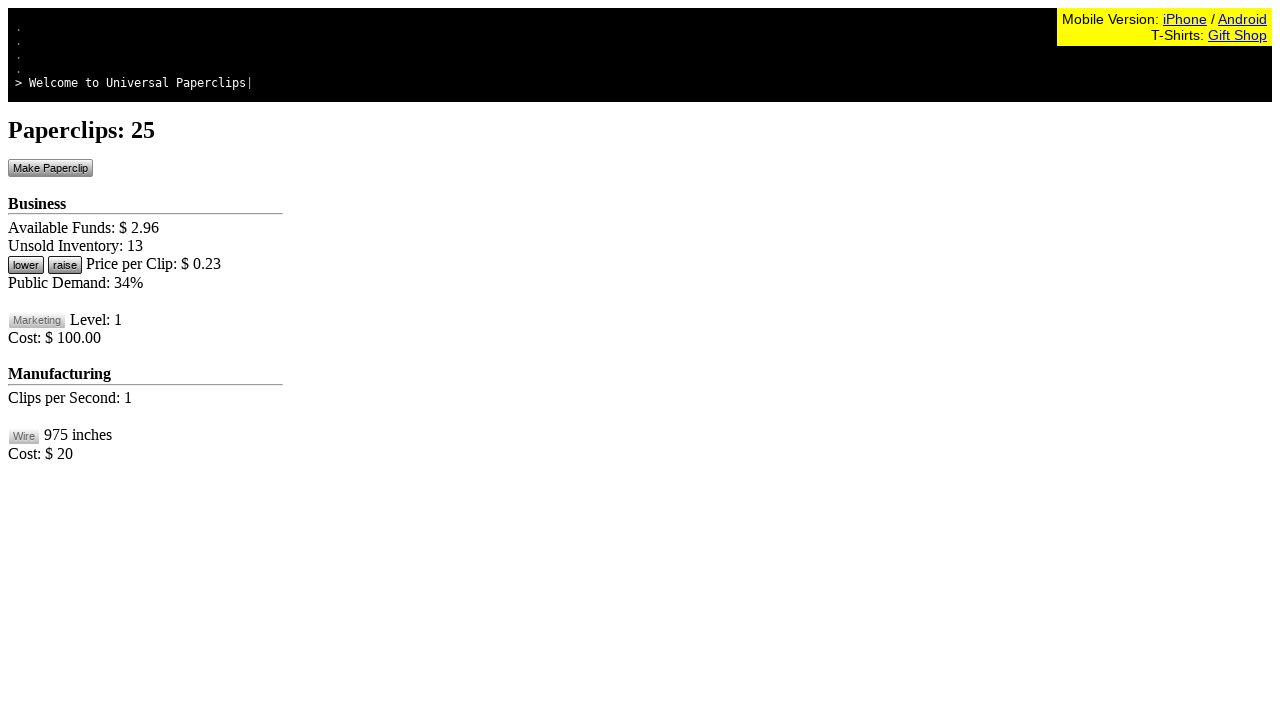

Clicked make paperclip button (action count: 26) at (50, 168) on #btnMakePaperclip
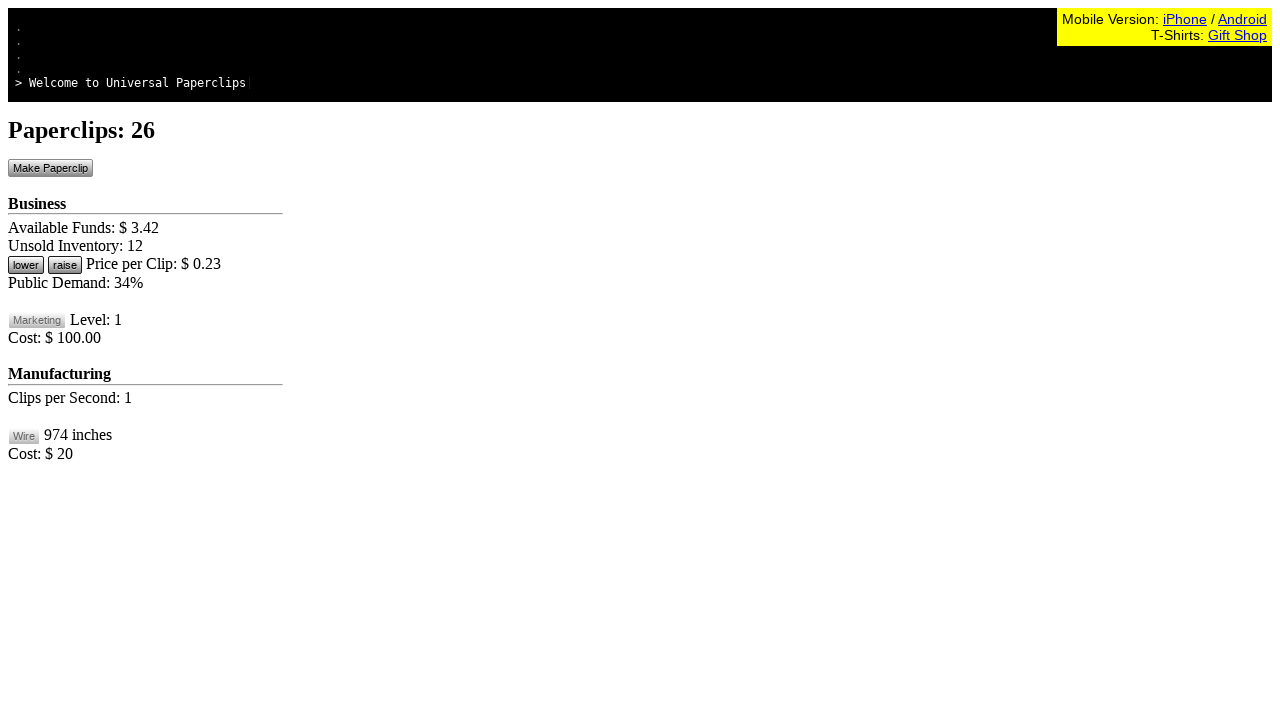

Waited 200ms for game processing
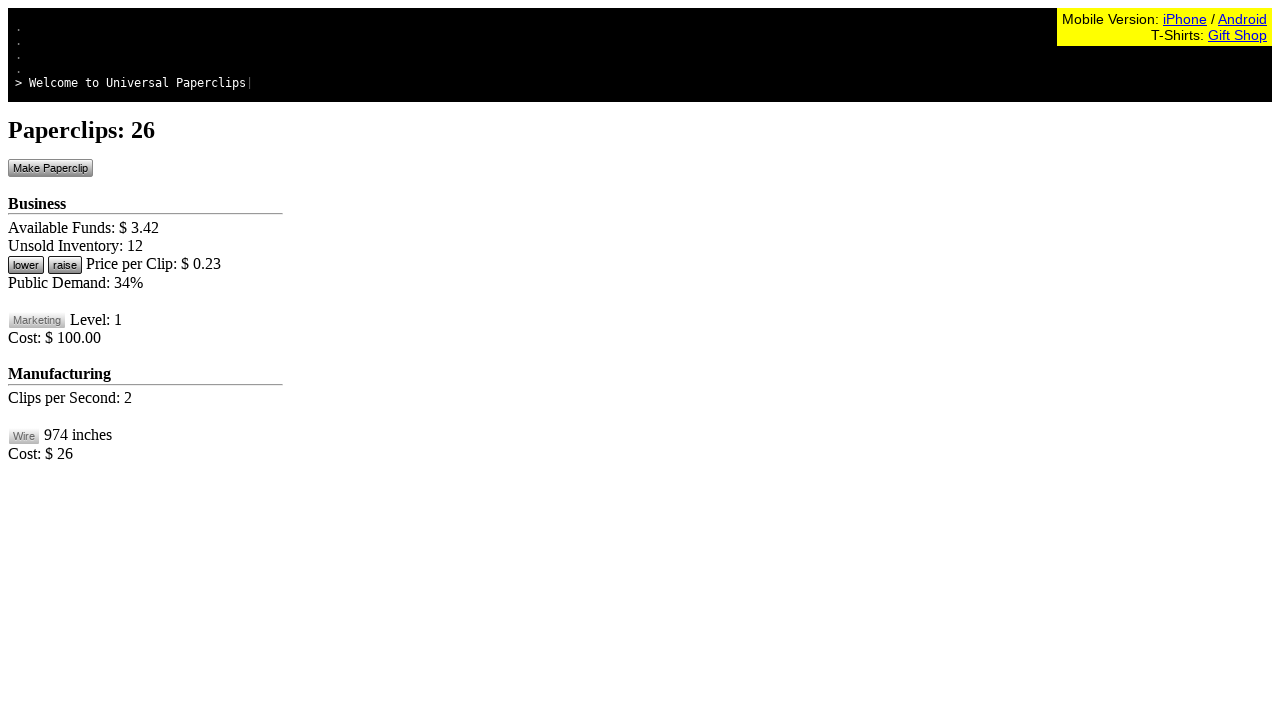

Clicked make paperclip button (action count: 27) at (50, 168) on #btnMakePaperclip
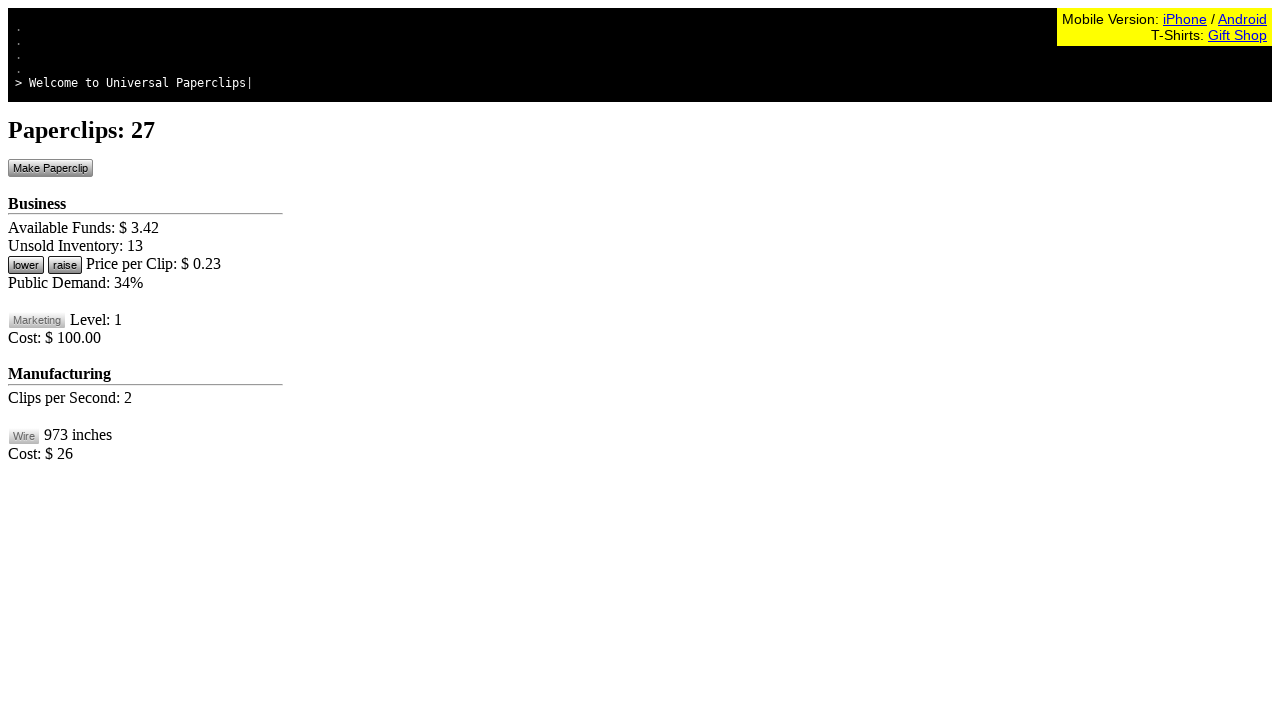

Waited 200ms for game processing
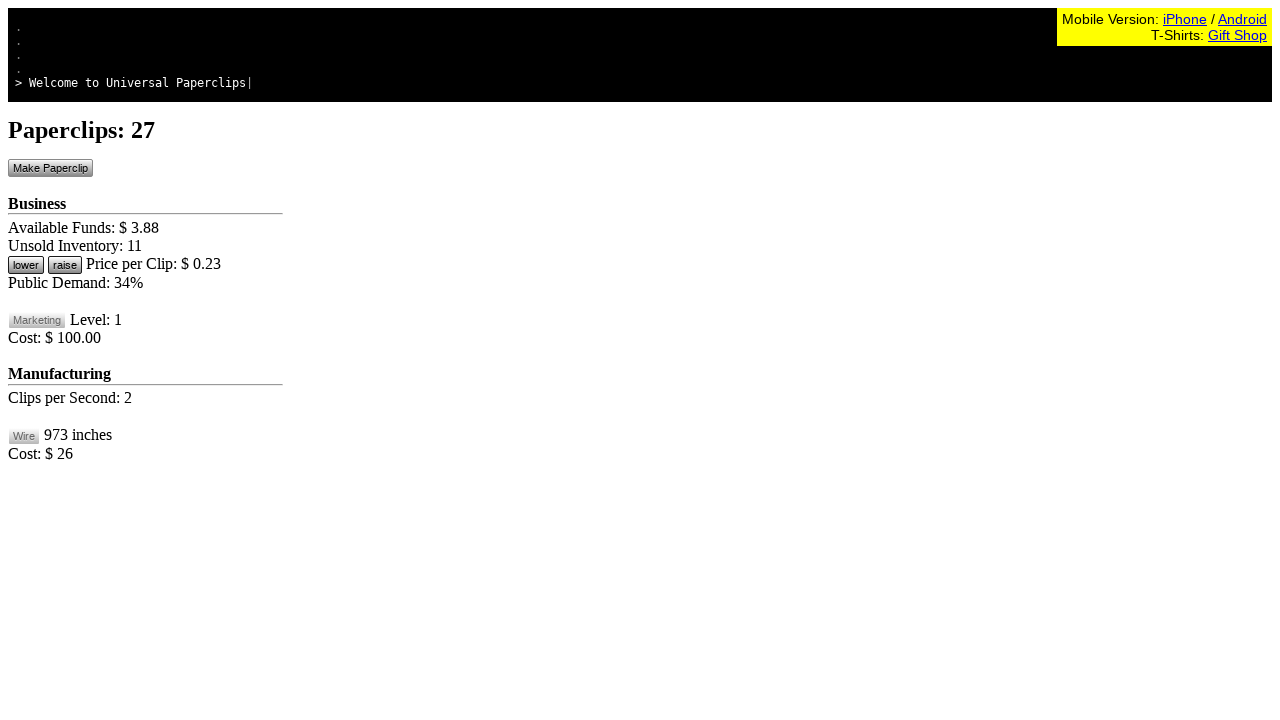

Clicked make paperclip button (action count: 28) at (50, 168) on #btnMakePaperclip
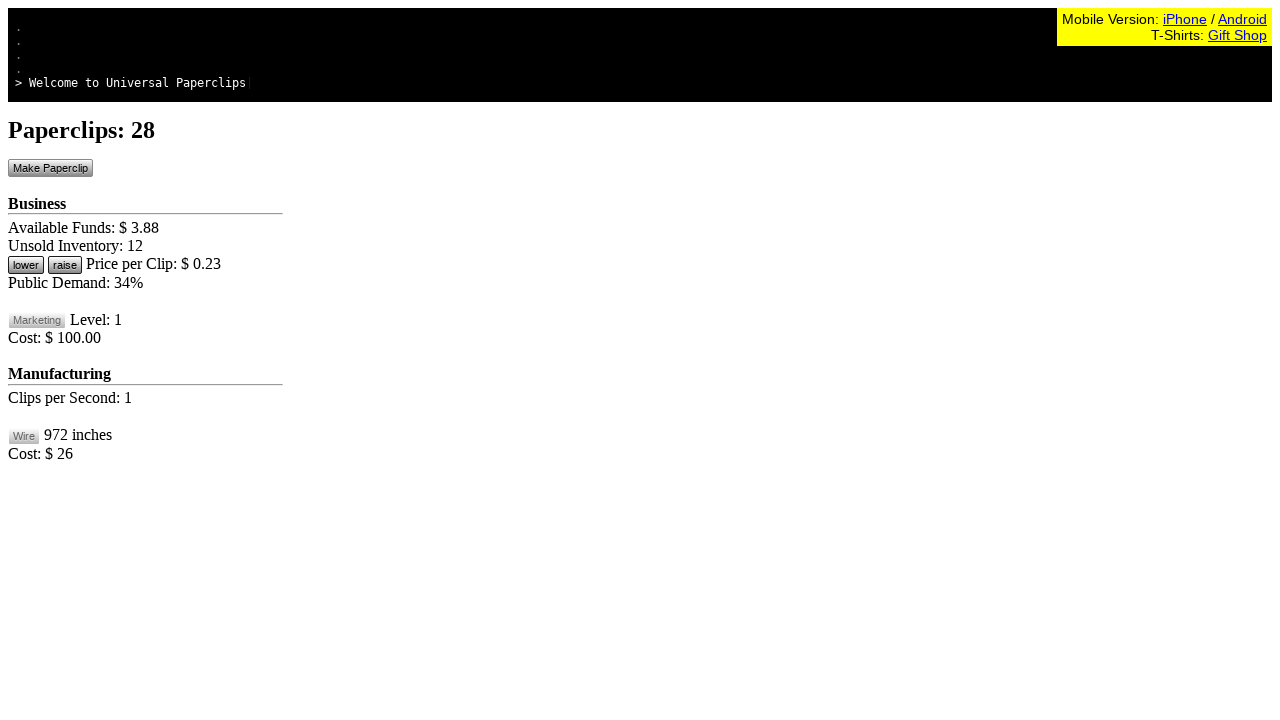

Waited 200ms for game processing
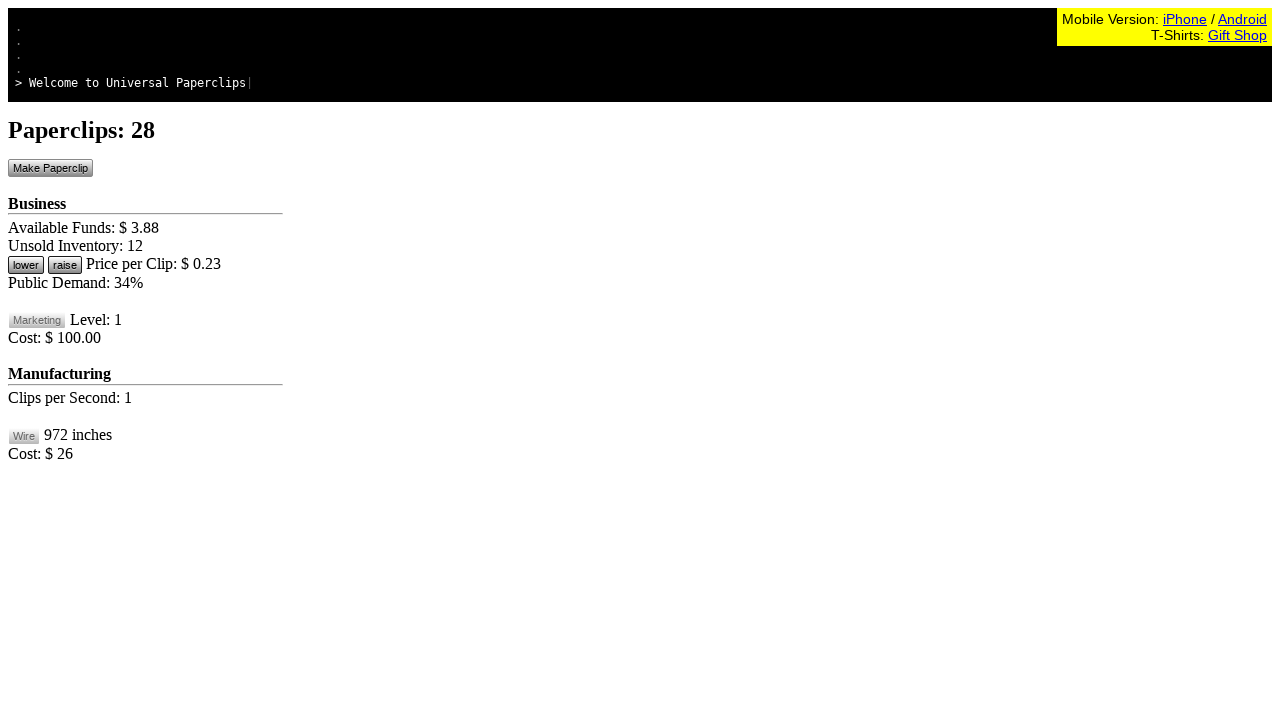

Clicked make paperclip button (action count: 29) at (50, 168) on #btnMakePaperclip
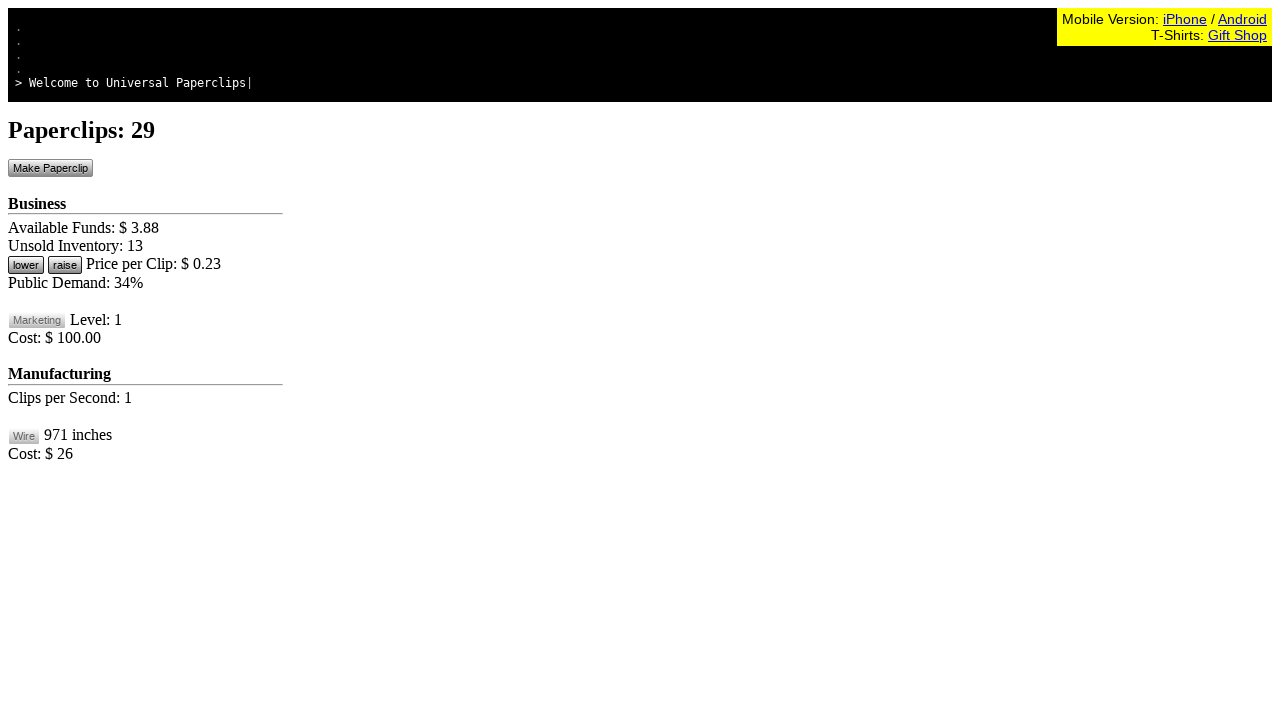

Waited 200ms for game processing
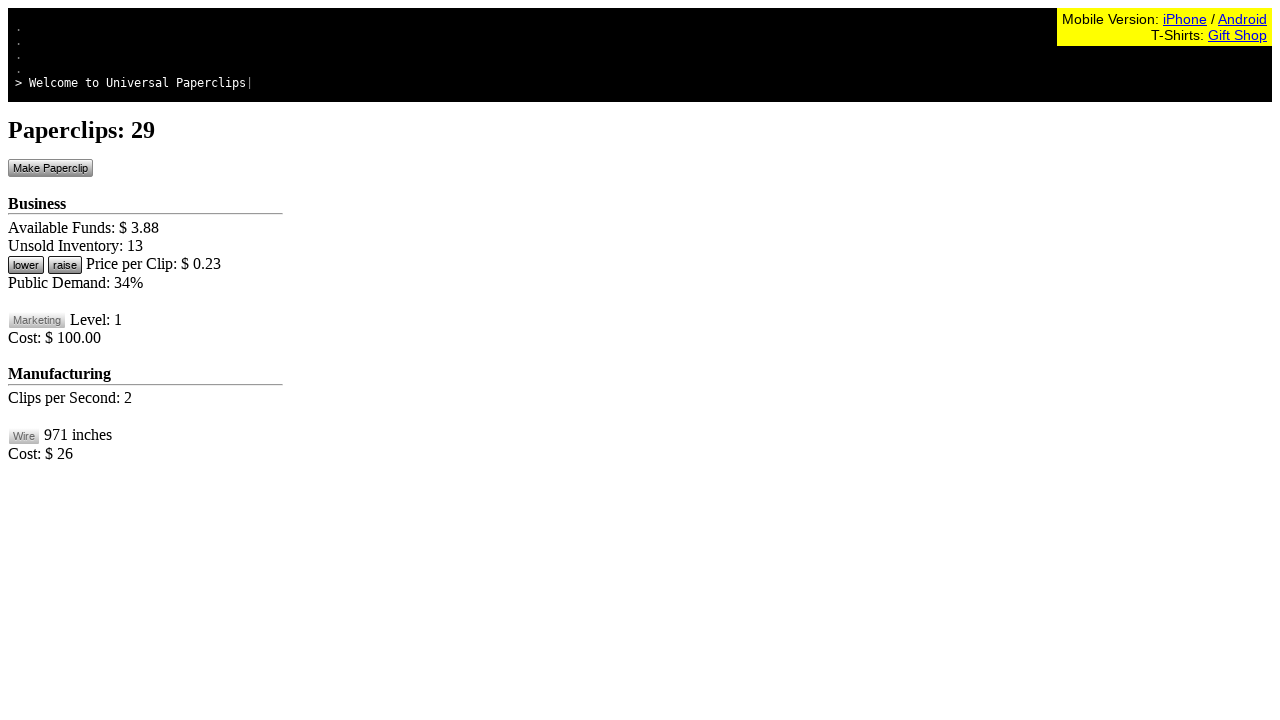

Clicked make paperclip button (action count: 30) at (50, 168) on #btnMakePaperclip
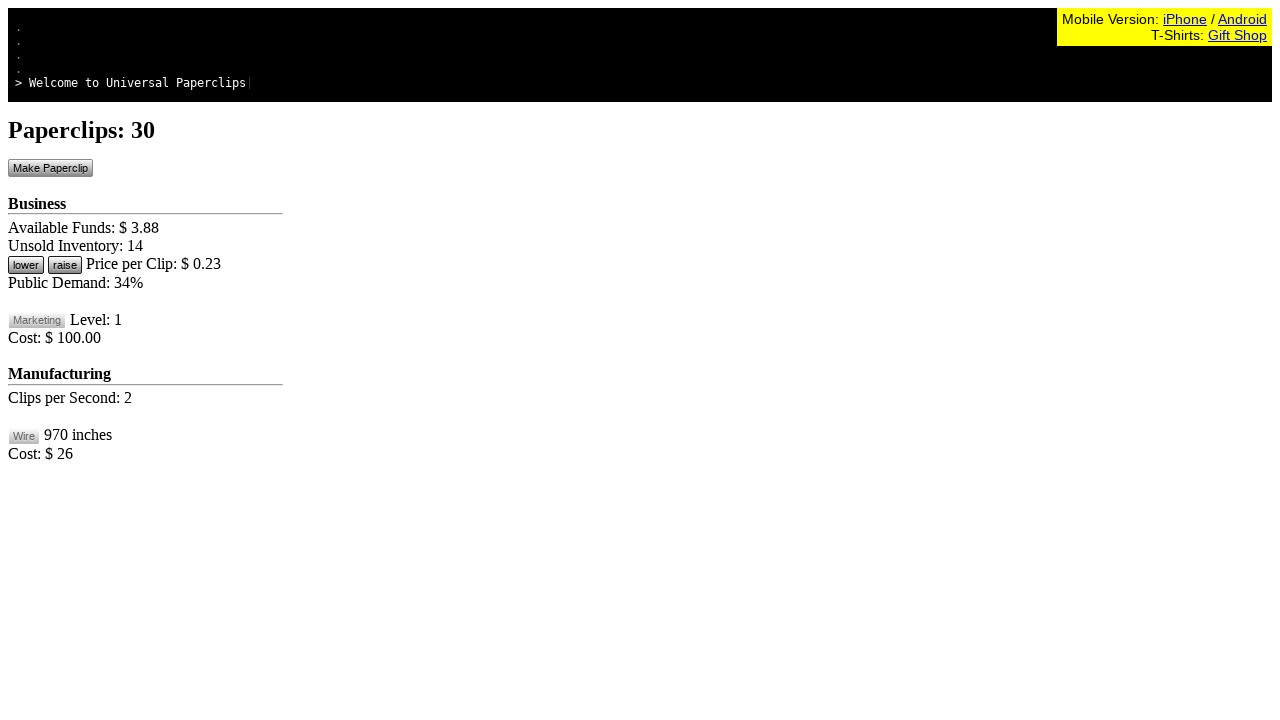

Checked demand level: 34
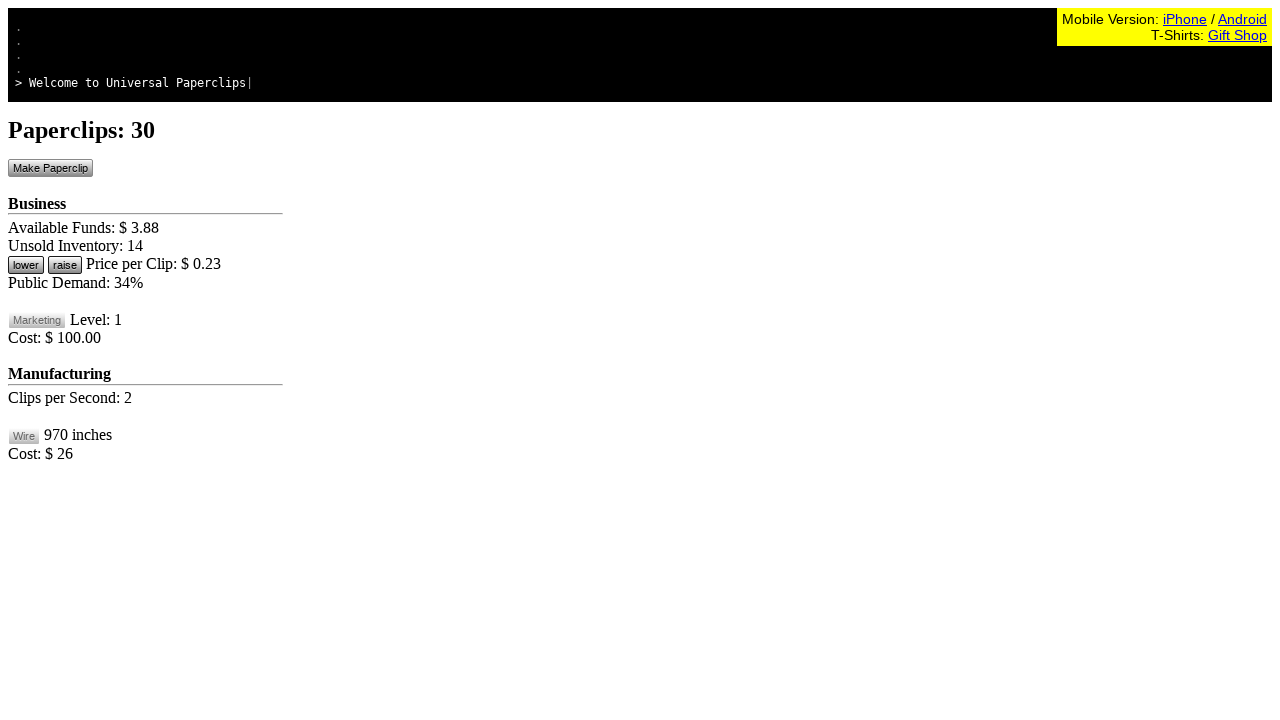

Lowered price due to low demand (34) at (26, 265) on #btnLowerPrice
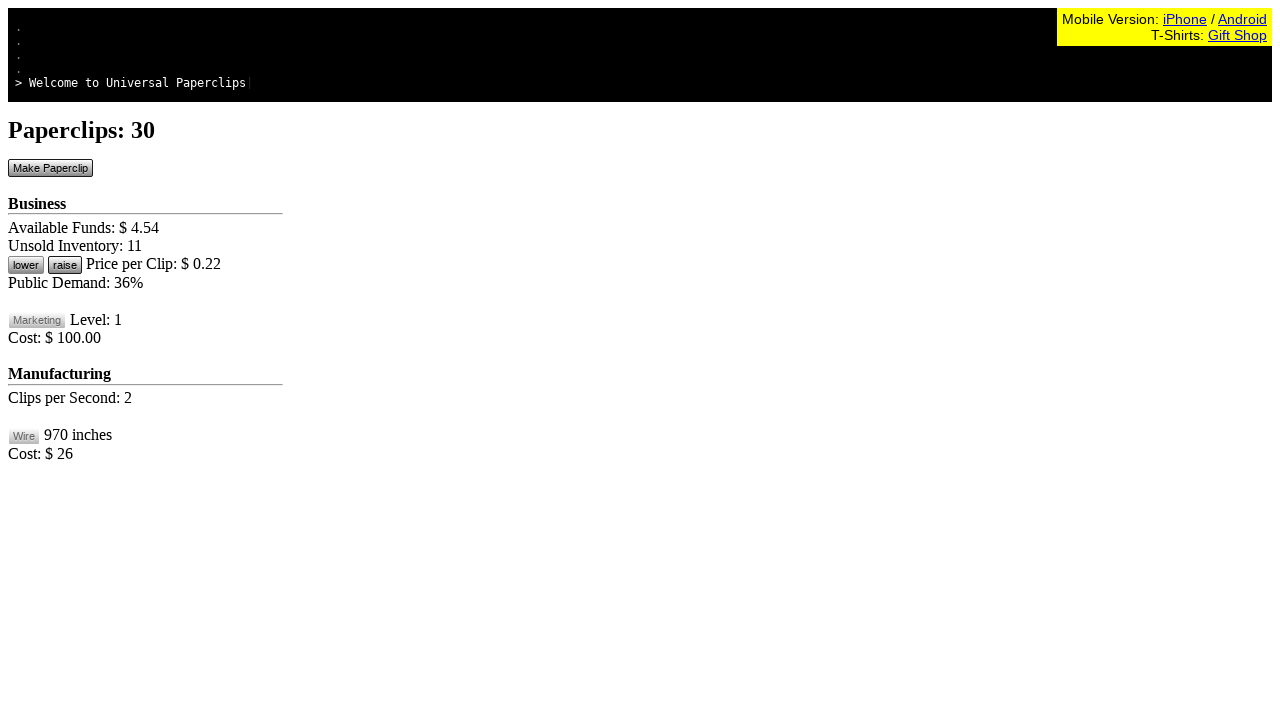

Waited 200ms for game processing
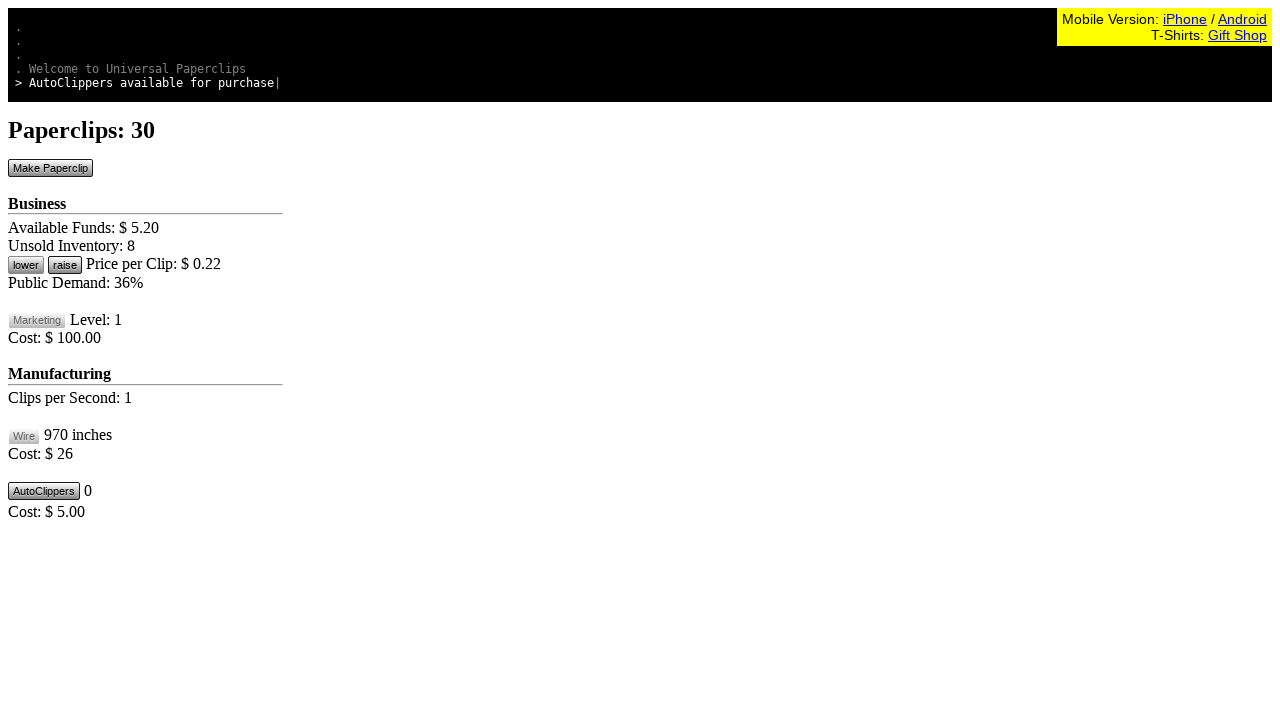

Clicked make paperclip button (action count: 31) at (50, 168) on #btnMakePaperclip
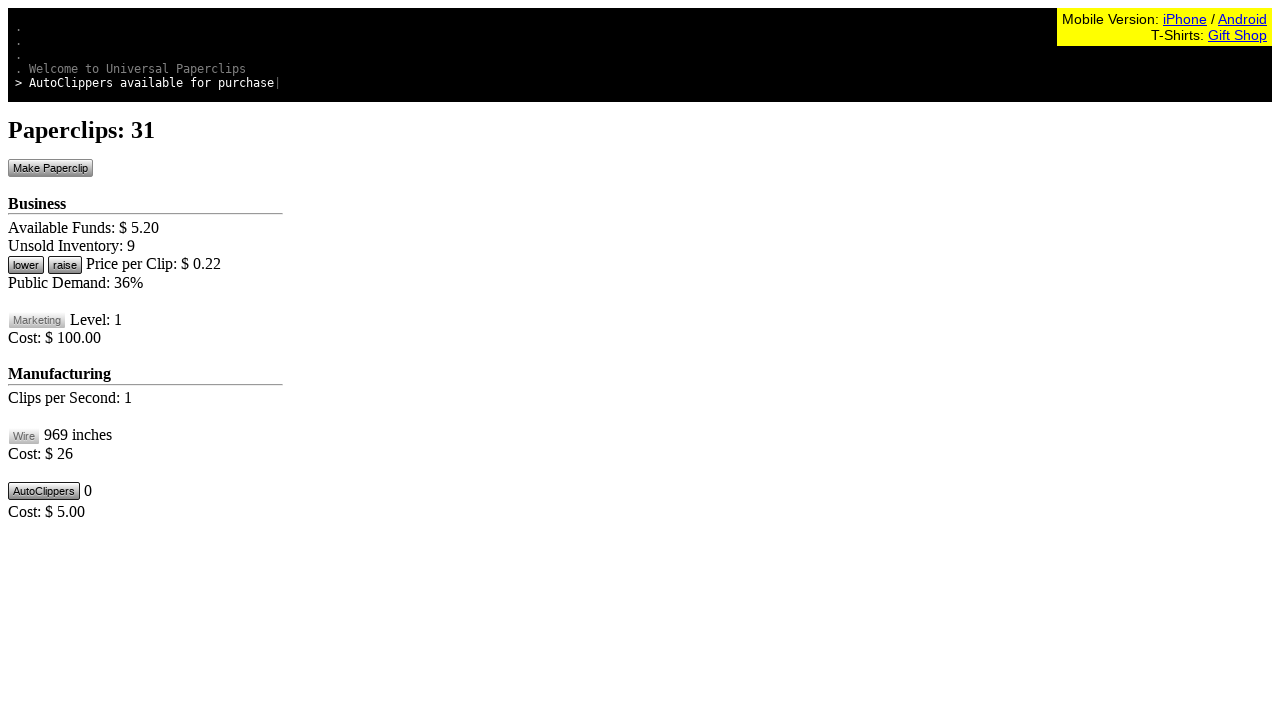

Waited 200ms for game processing
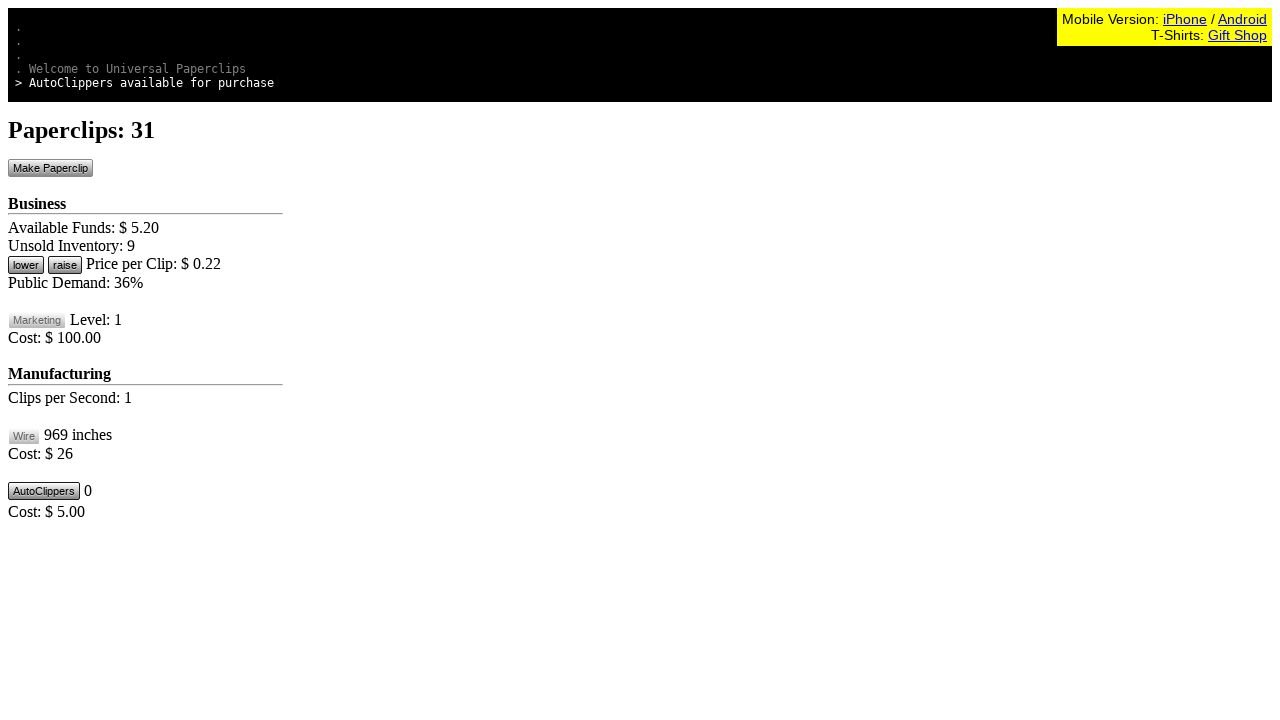

Clicked make paperclip button (action count: 32) at (50, 168) on #btnMakePaperclip
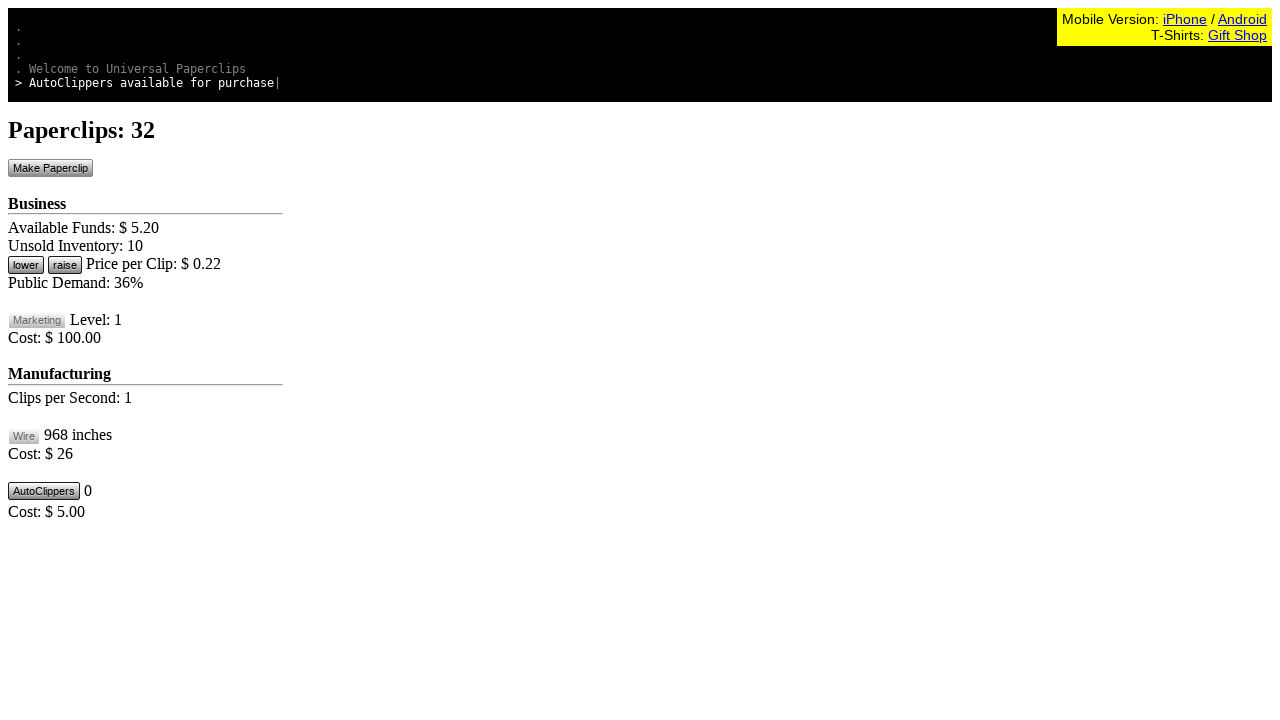

Waited 200ms for game processing
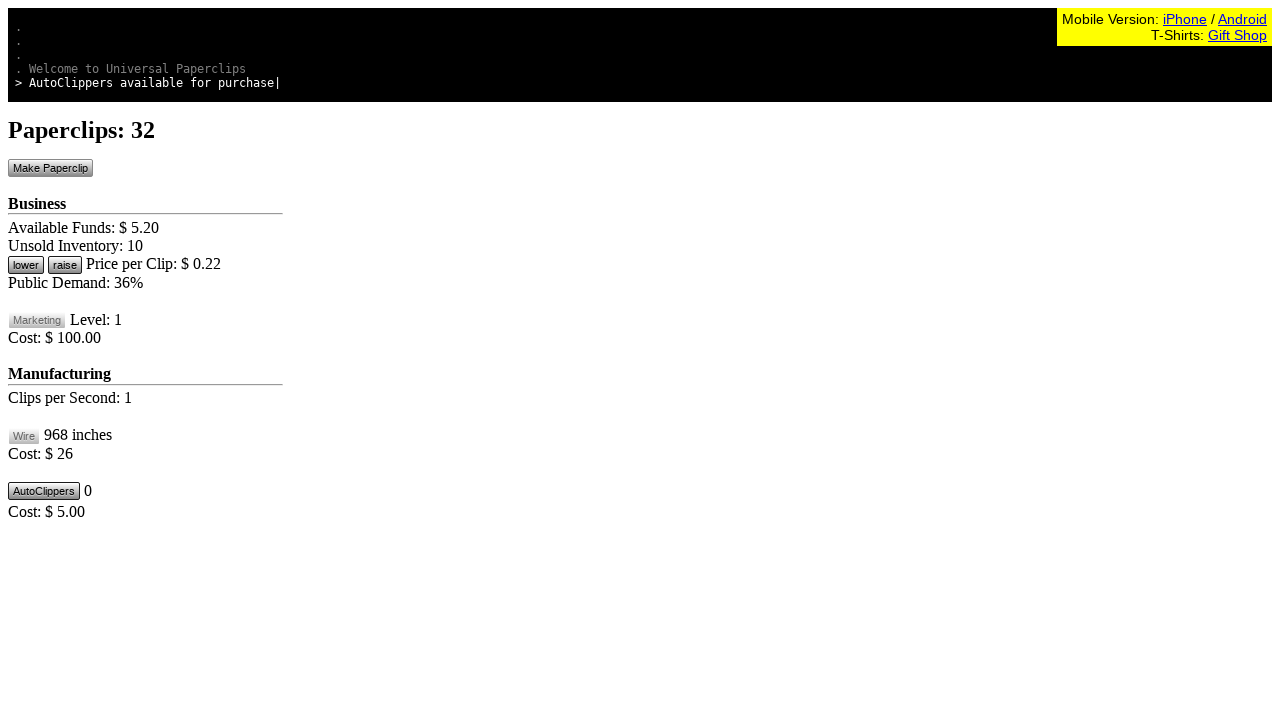

Clicked make paperclip button (action count: 33) at (50, 168) on #btnMakePaperclip
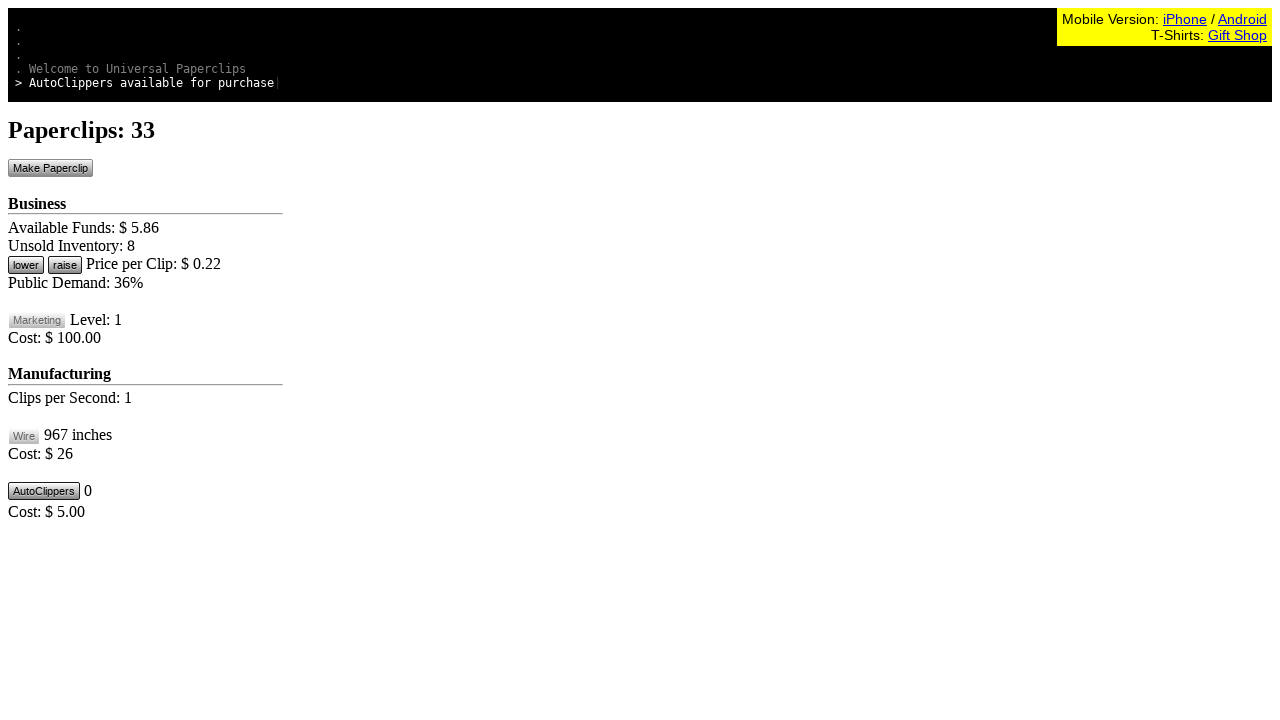

Waited 200ms for game processing
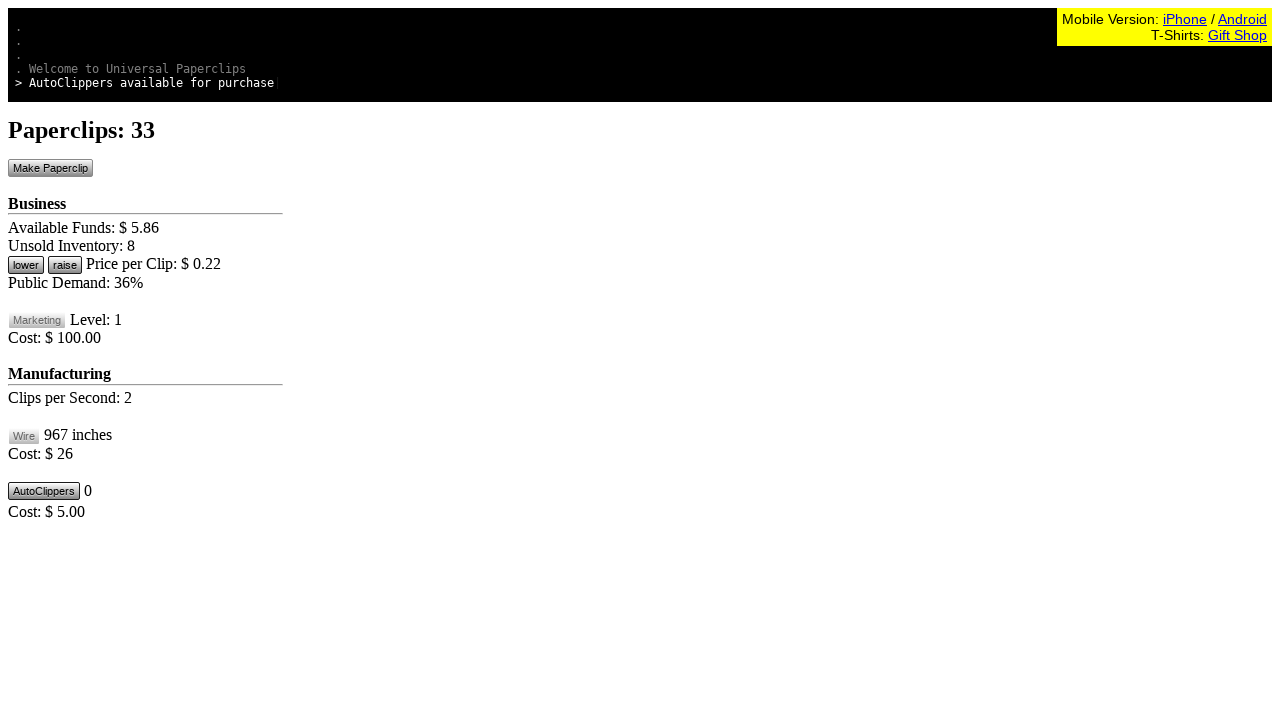

Clicked make paperclip button (action count: 34) at (50, 168) on #btnMakePaperclip
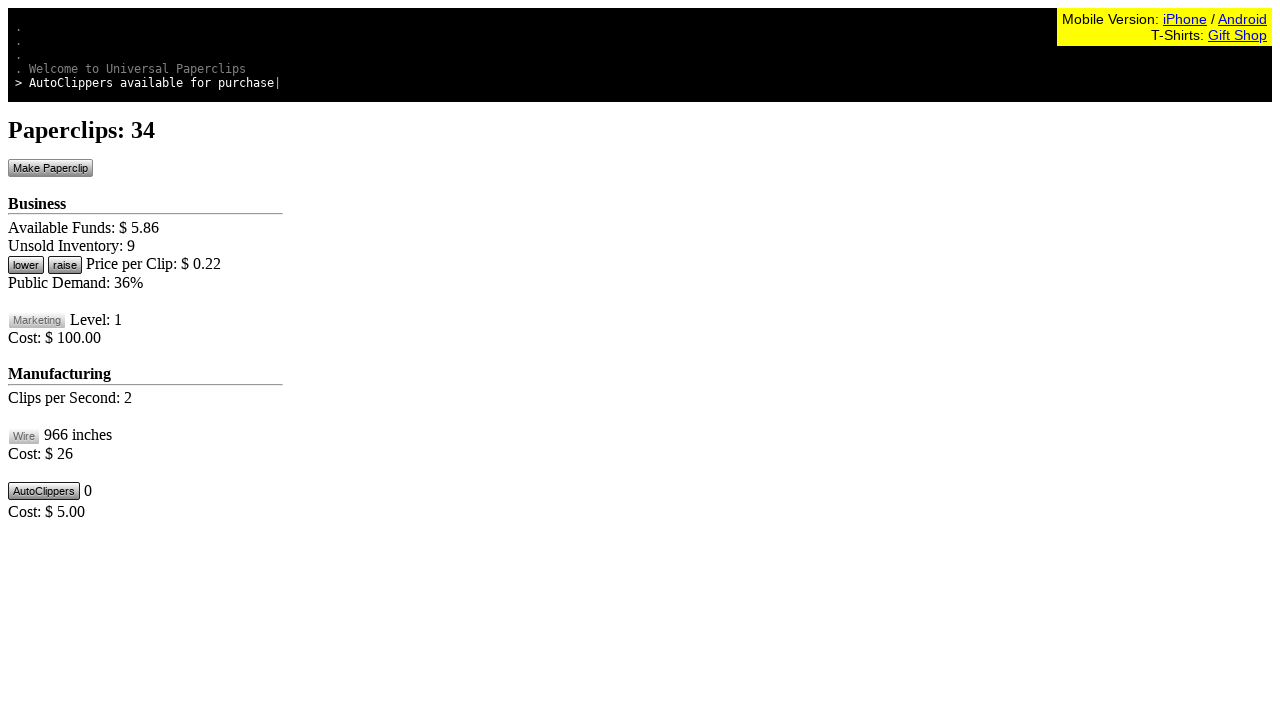

Waited 200ms for game processing
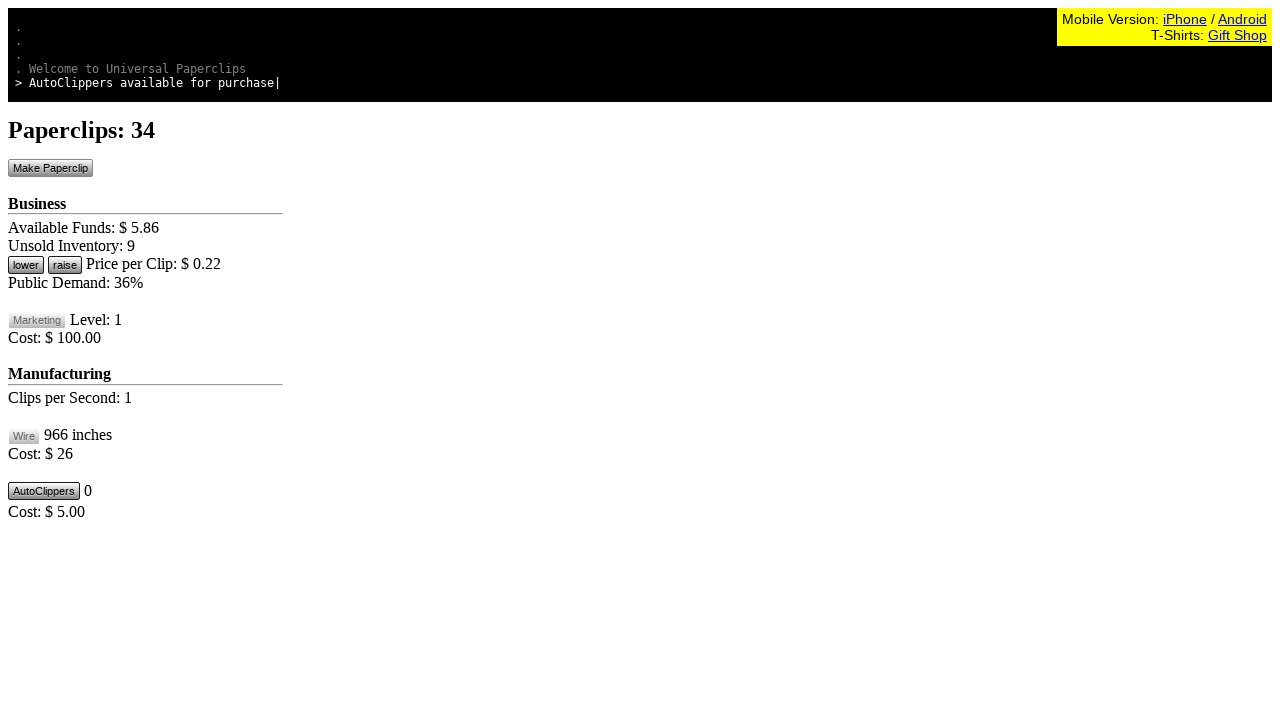

Clicked make paperclip button (action count: 35) at (50, 168) on #btnMakePaperclip
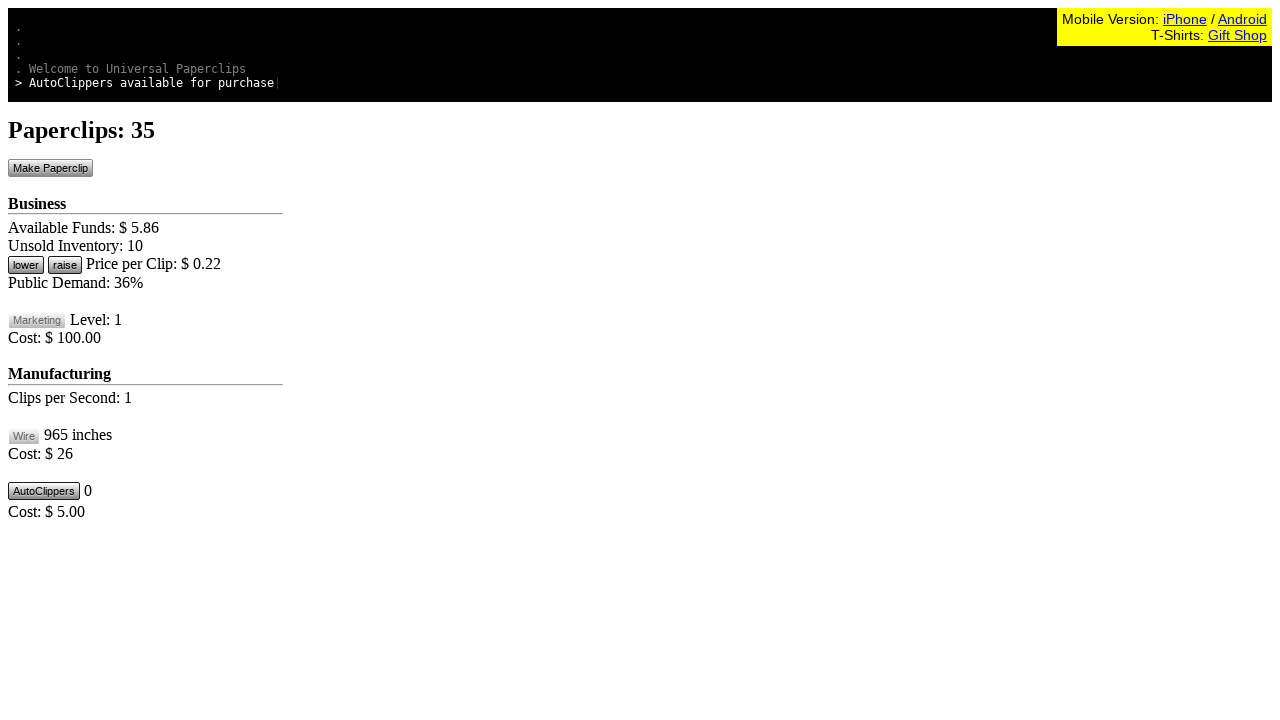

Waited 200ms for game processing
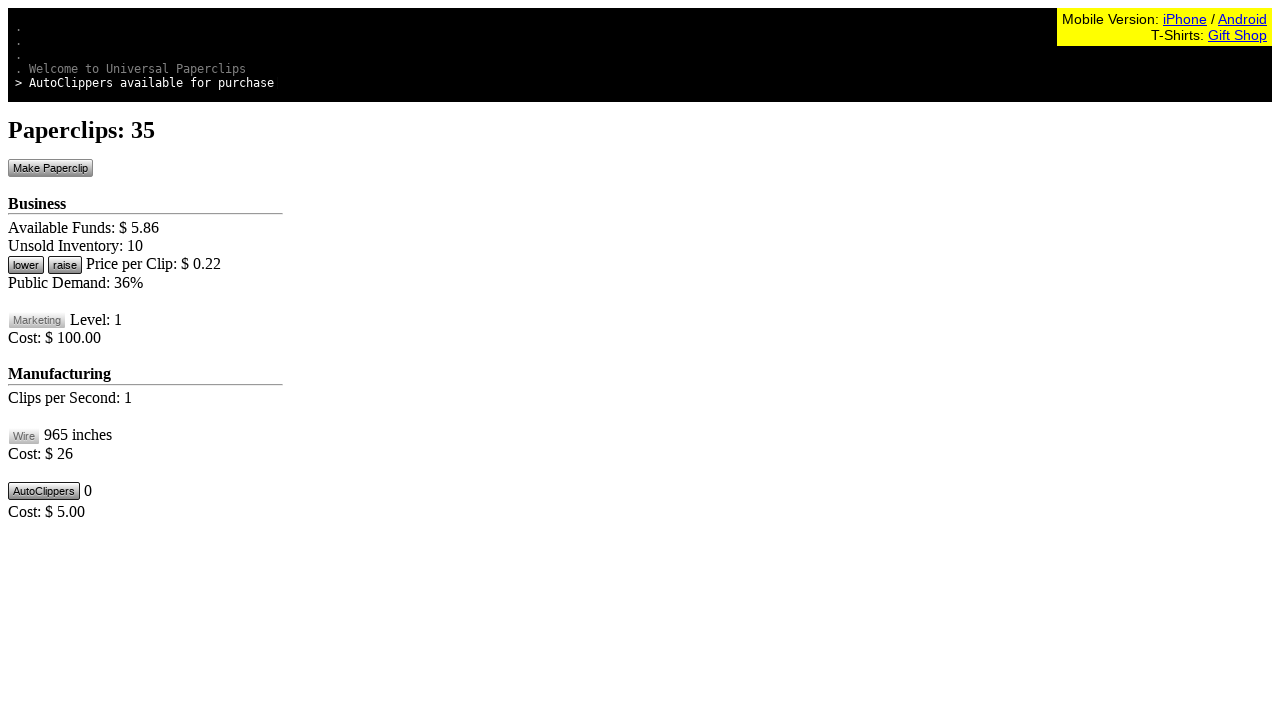

Clicked make paperclip button (action count: 36) at (50, 168) on #btnMakePaperclip
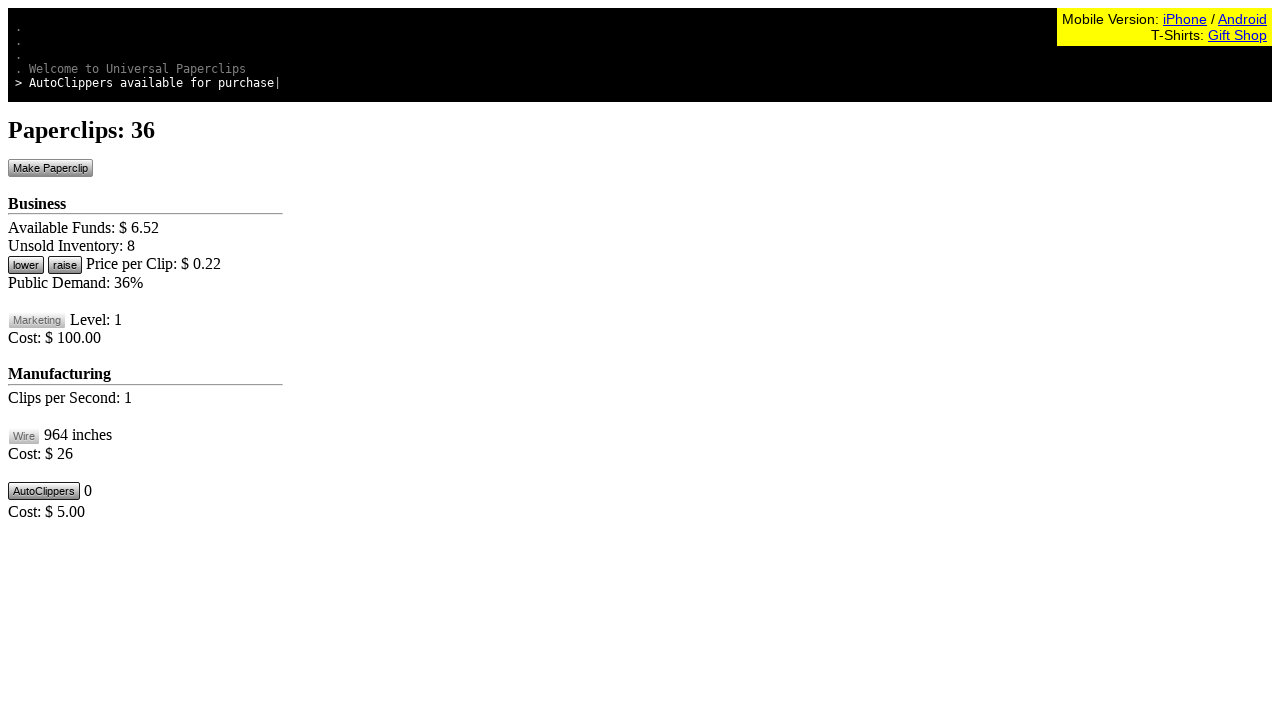

Waited 200ms for game processing
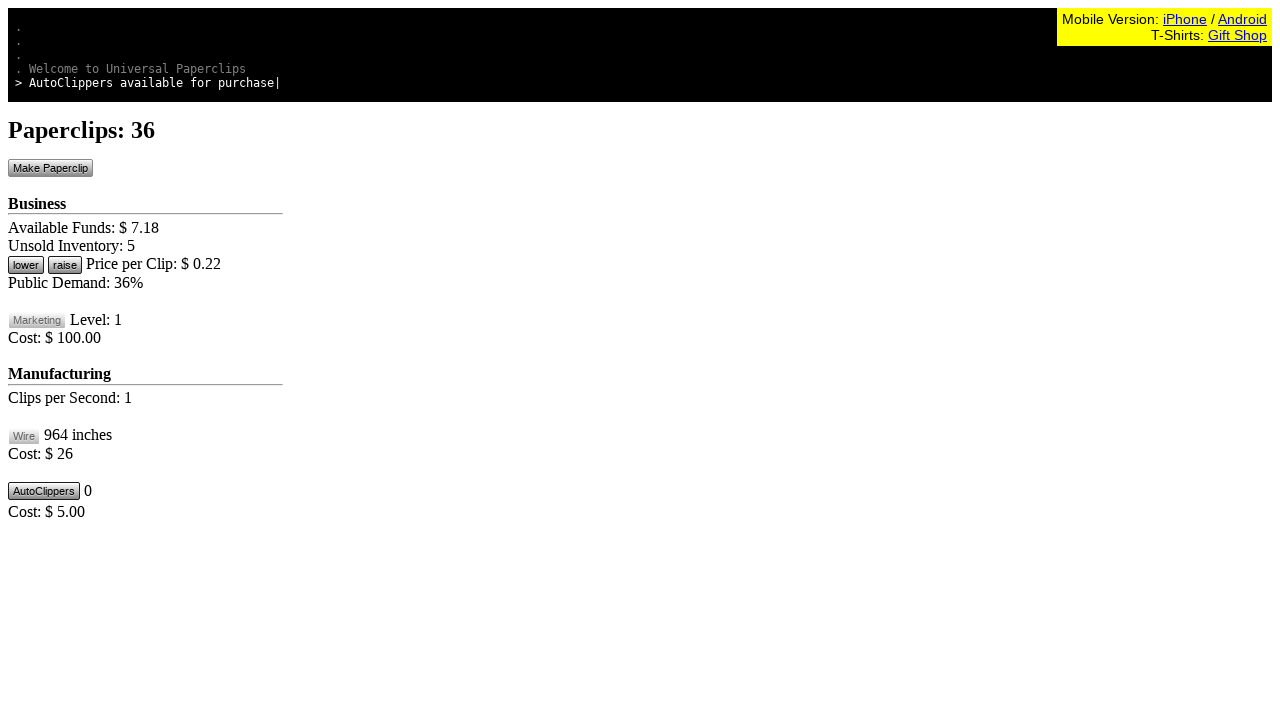

Clicked make paperclip button (action count: 37) at (50, 168) on #btnMakePaperclip
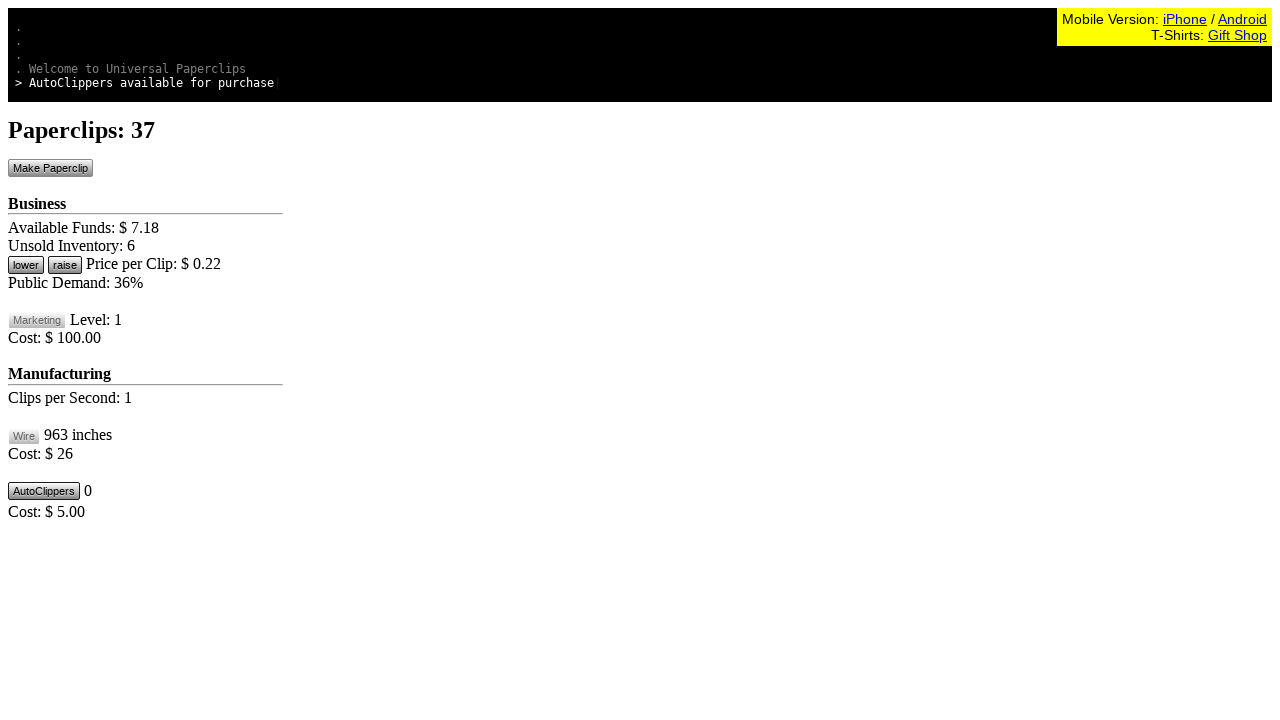

Waited 200ms for game processing
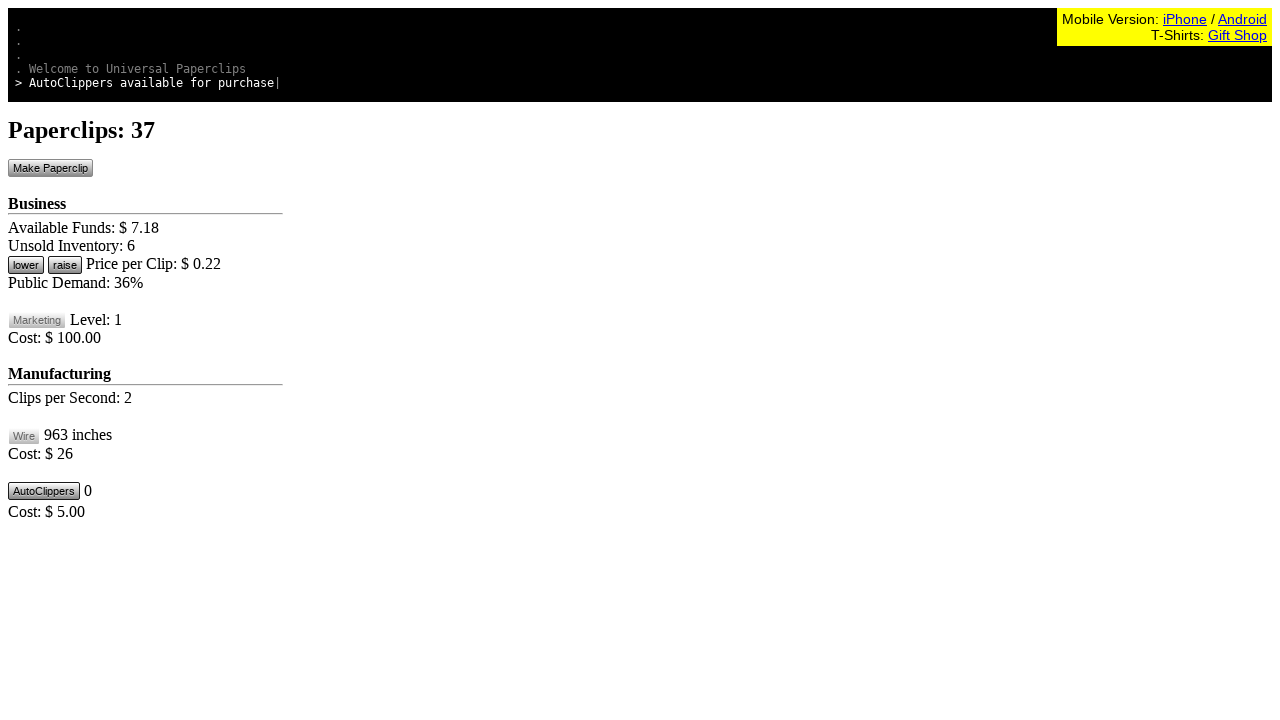

Clicked make paperclip button (action count: 38) at (50, 168) on #btnMakePaperclip
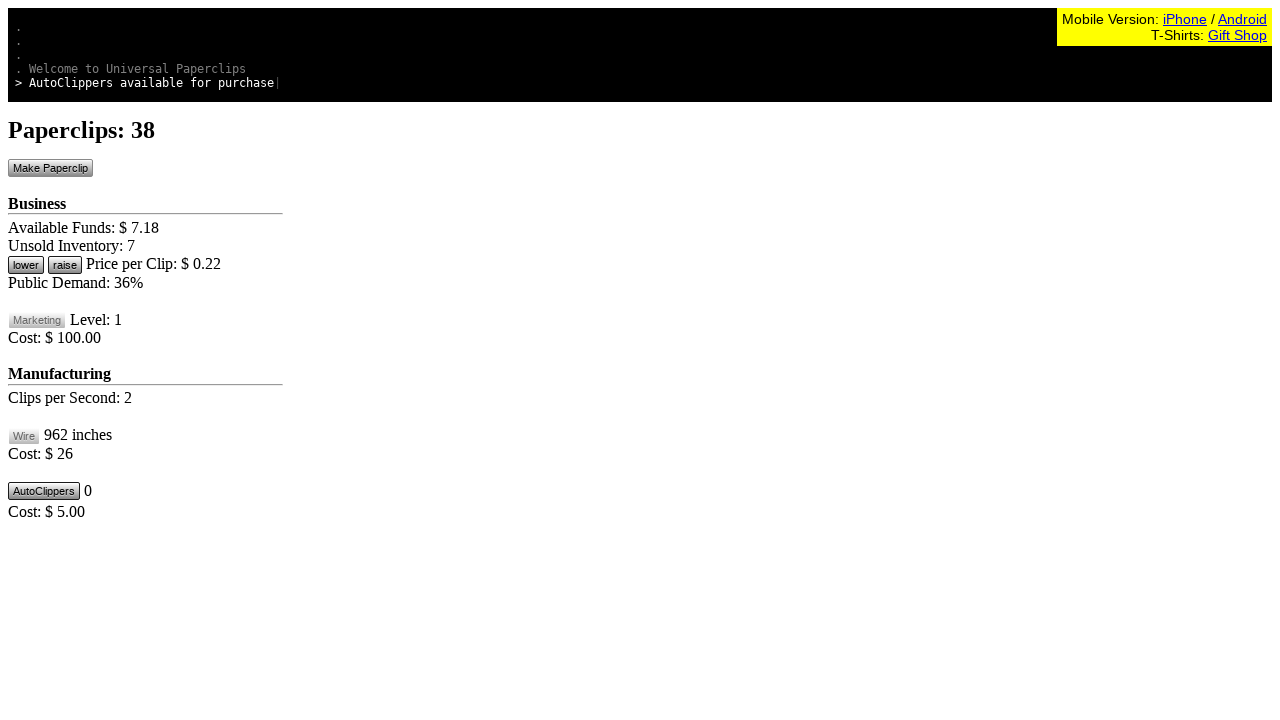

Waited 200ms for game processing
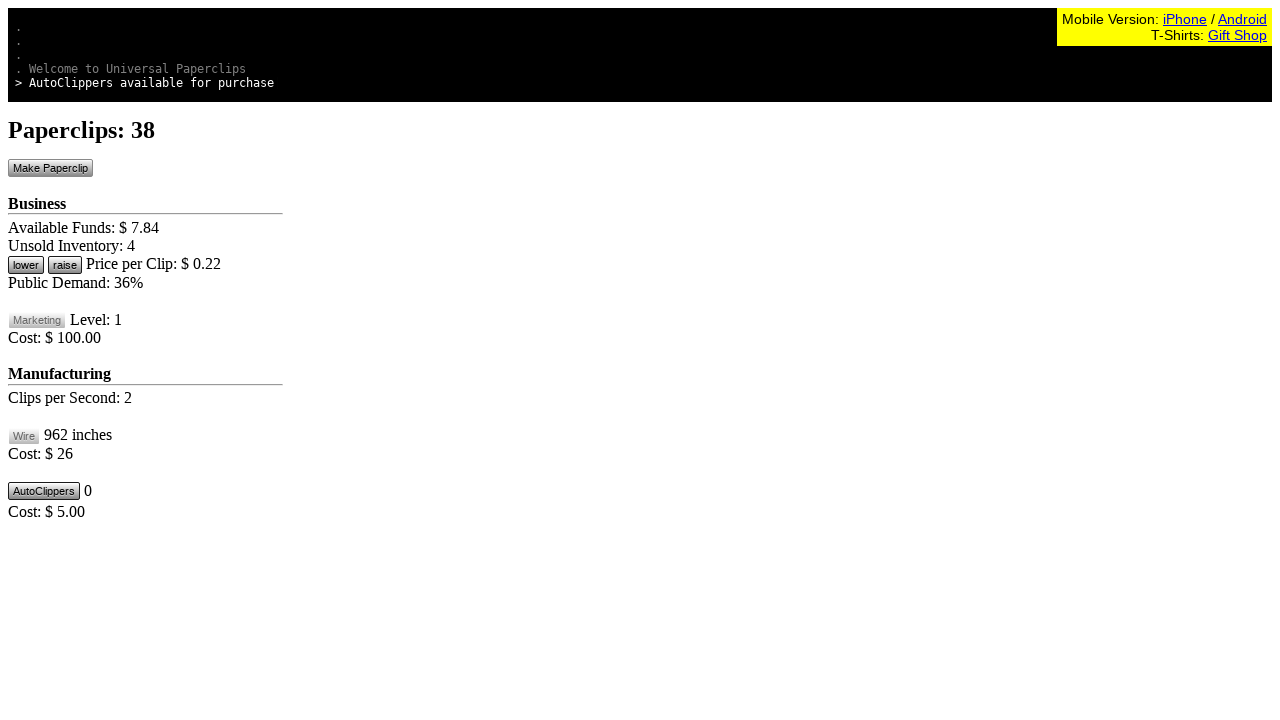

Clicked make paperclip button (action count: 39) at (50, 168) on #btnMakePaperclip
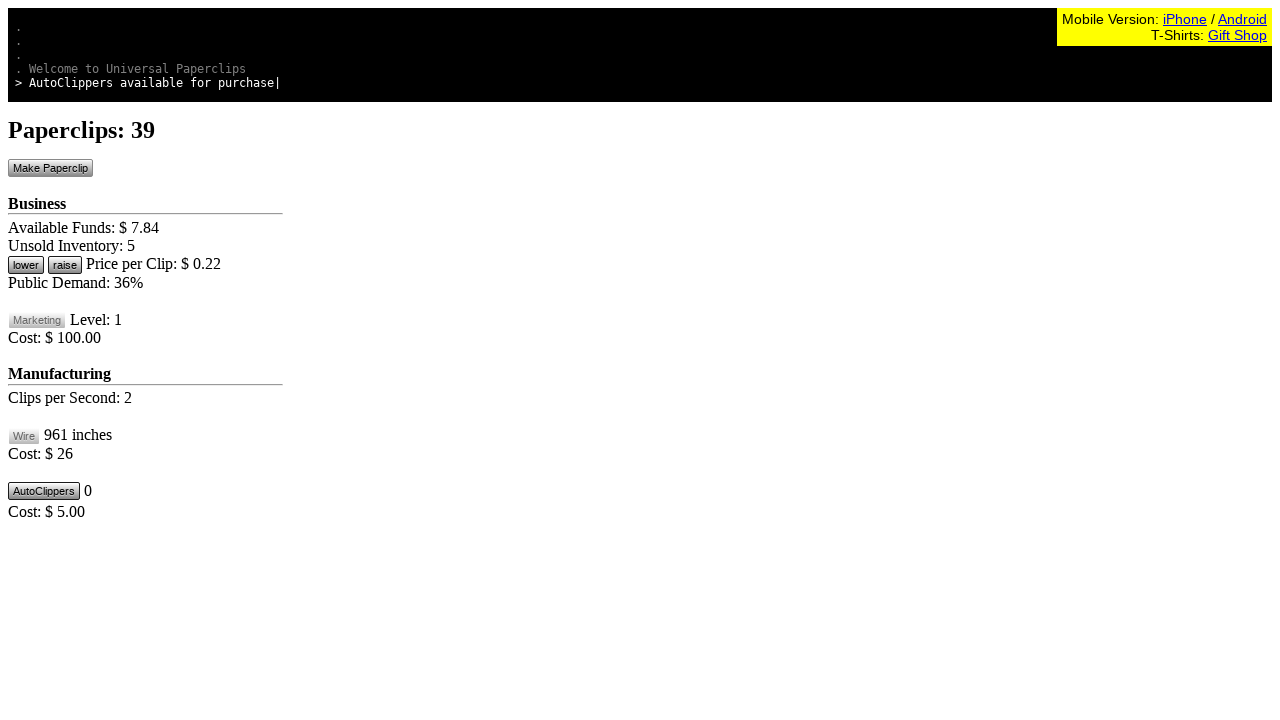

Waited 200ms for game processing
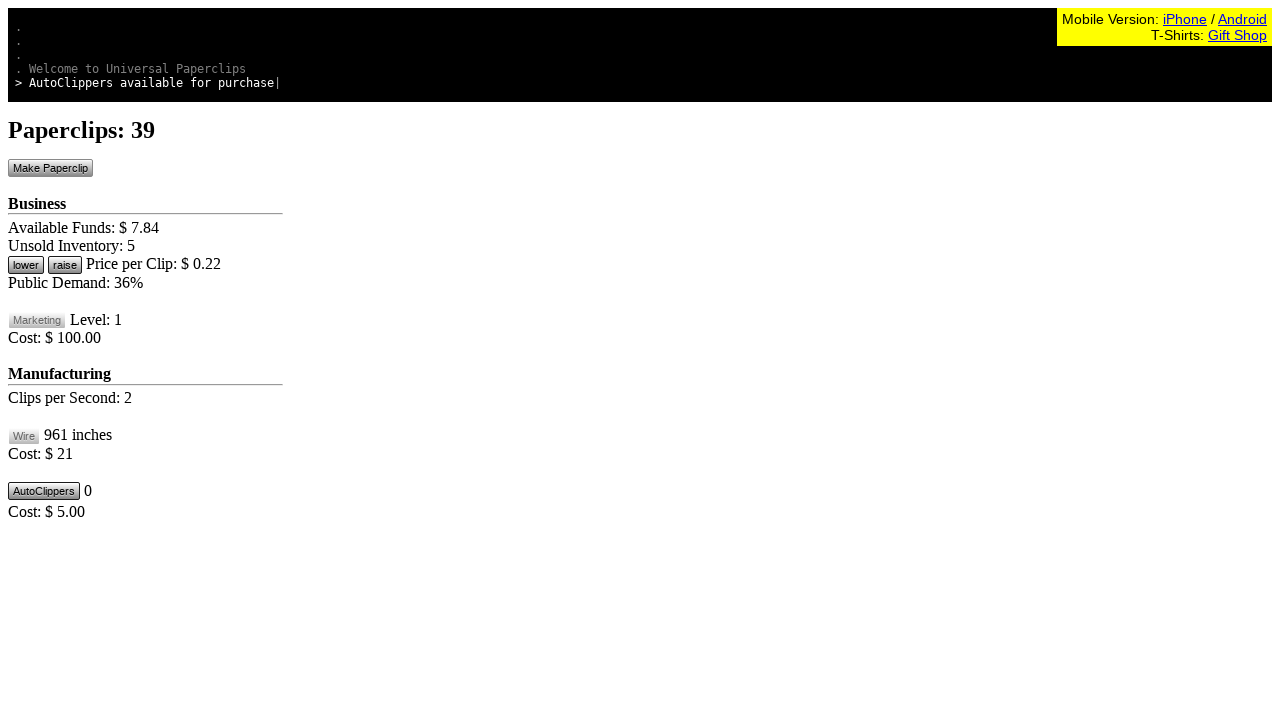

Clicked make paperclip button (action count: 40) at (50, 168) on #btnMakePaperclip
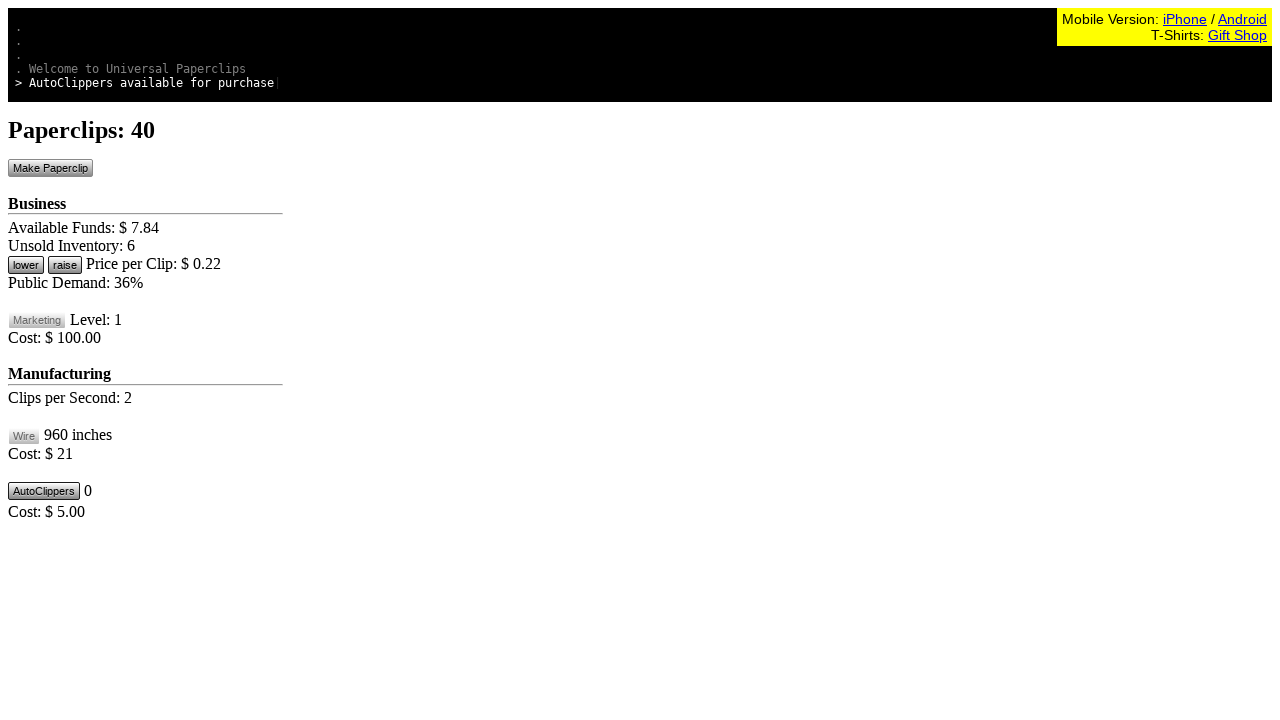

Checked demand level: 36
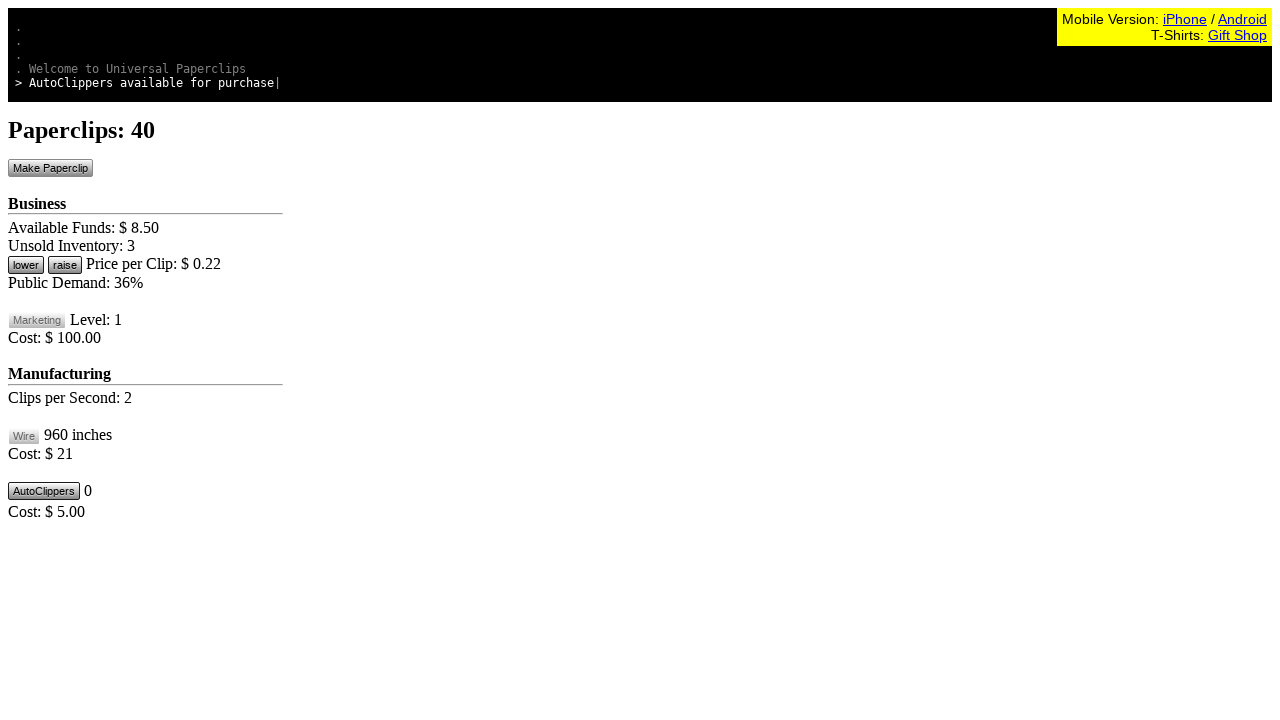

Lowered price due to low demand (36) at (26, 265) on #btnLowerPrice
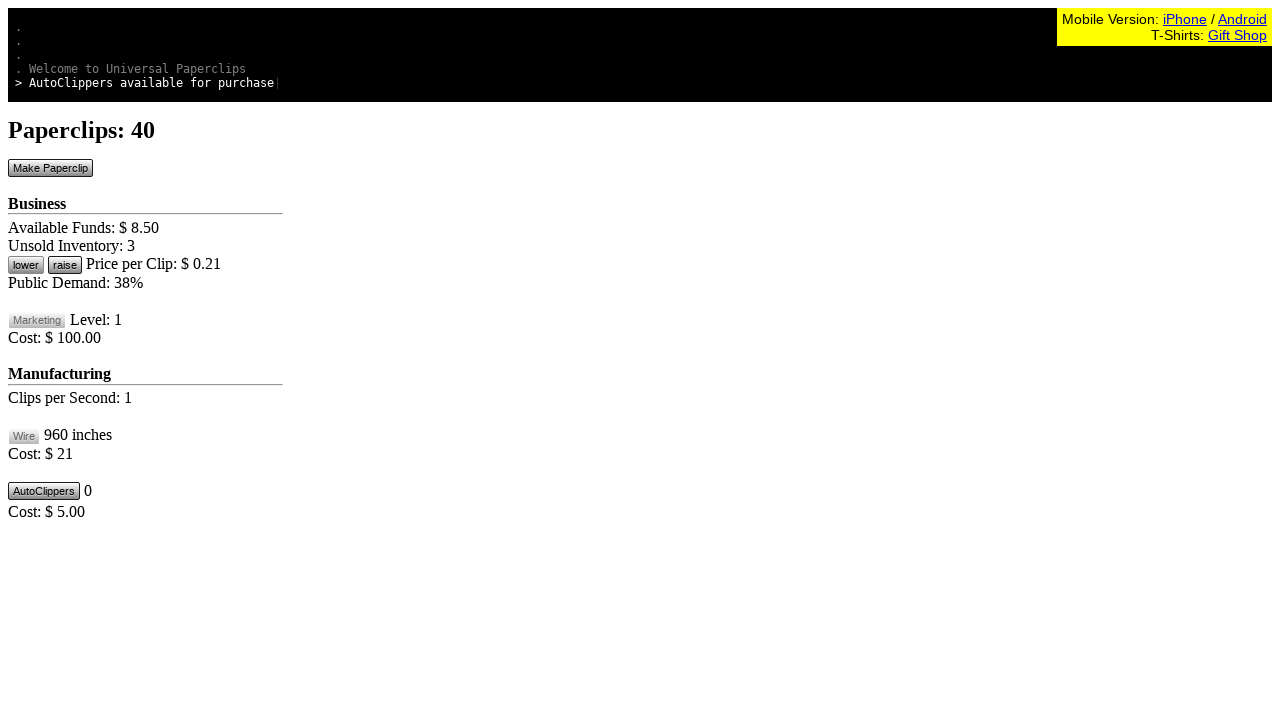

Purchased an autoclipper at (44, 491) on #btnMakeClipper
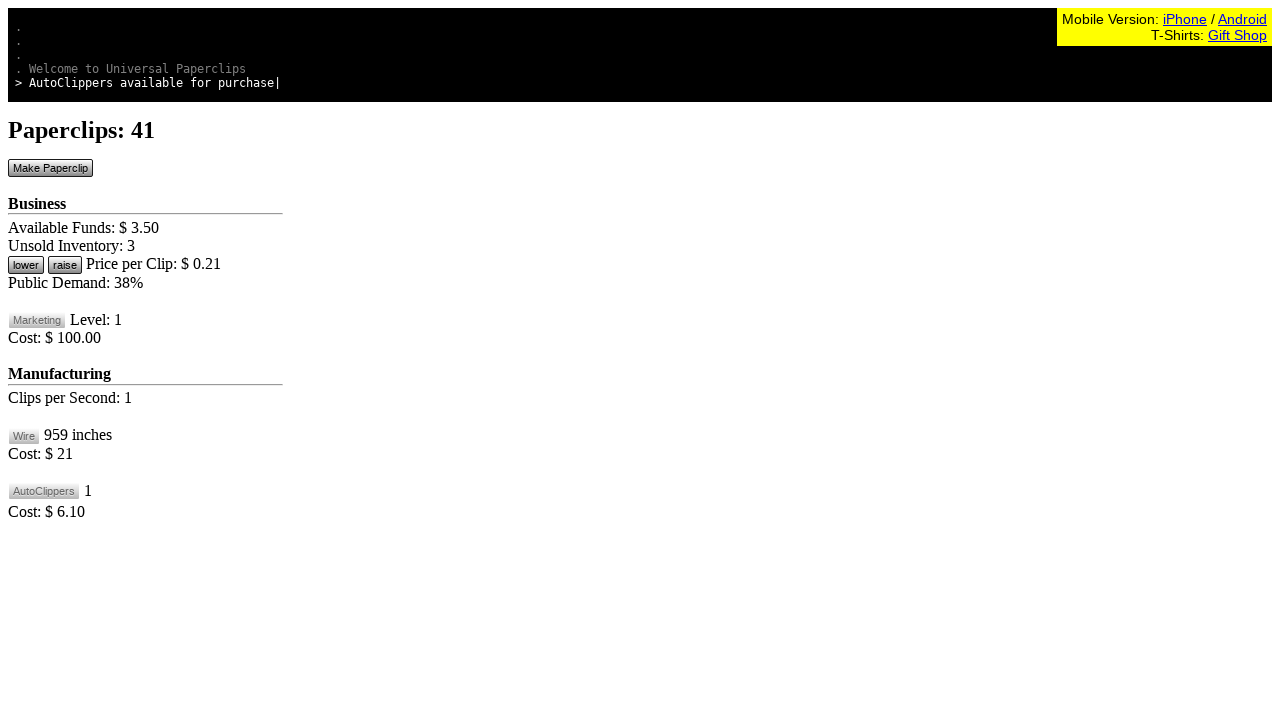

Waited 200ms for game processing
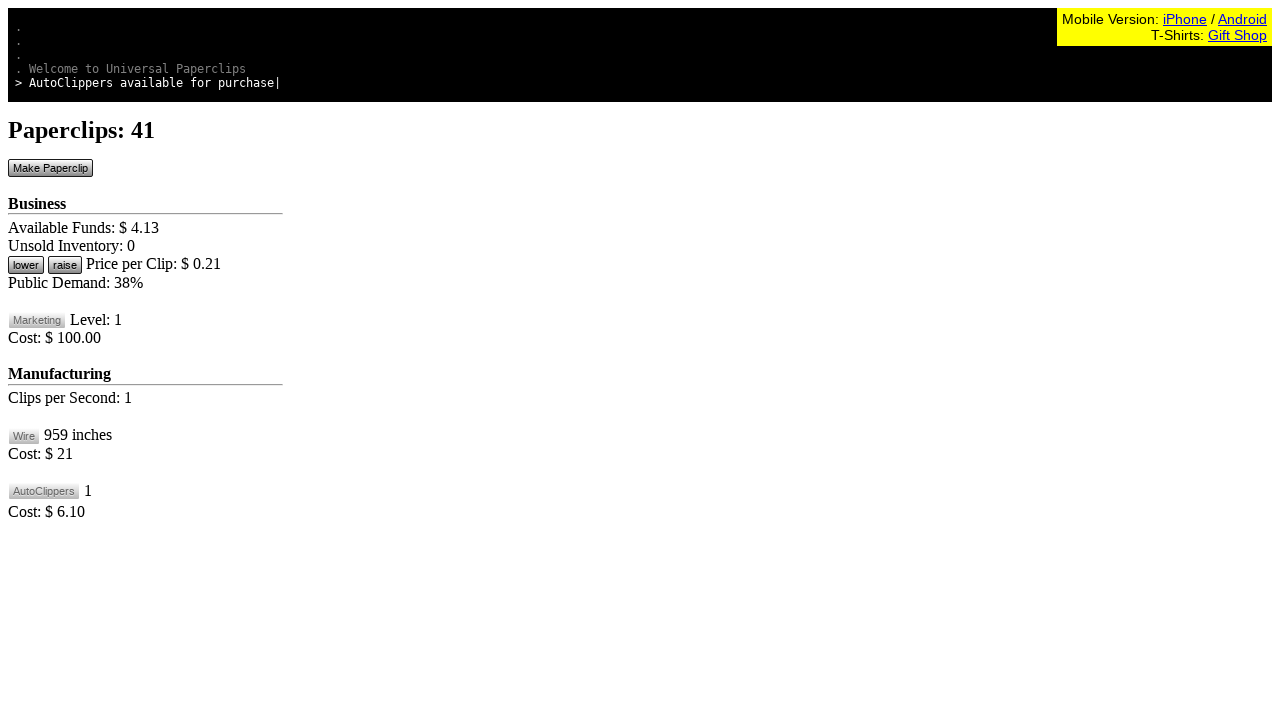

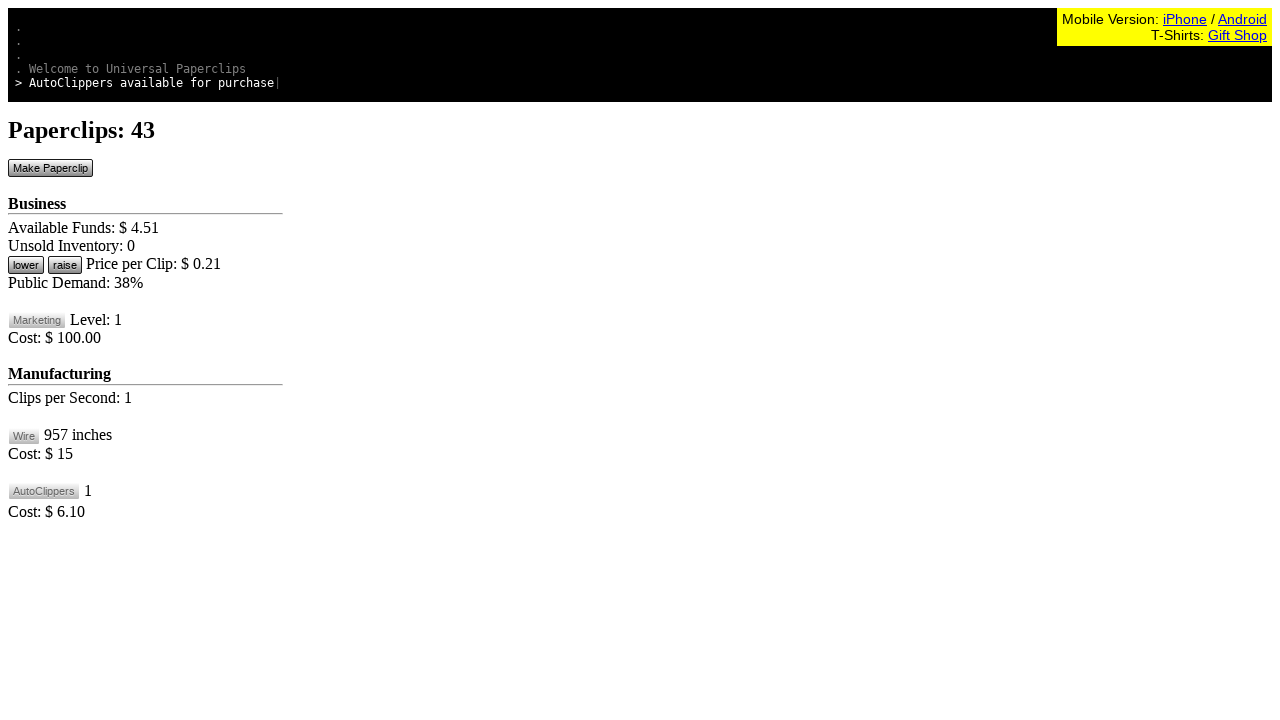